Tests filling a large form by entering text into all input fields and submitting the form by clicking the submit button.

Starting URL: http://suninjuly.github.io/huge_form.html

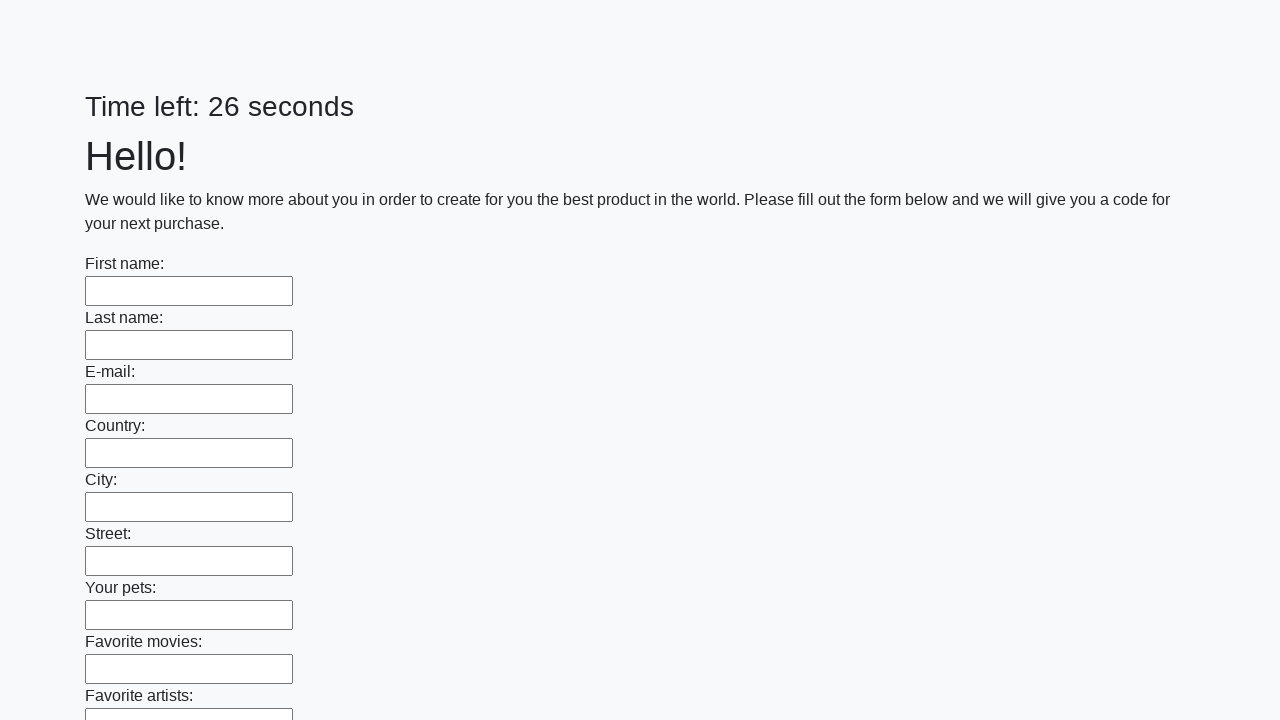

Located all input elements on the form
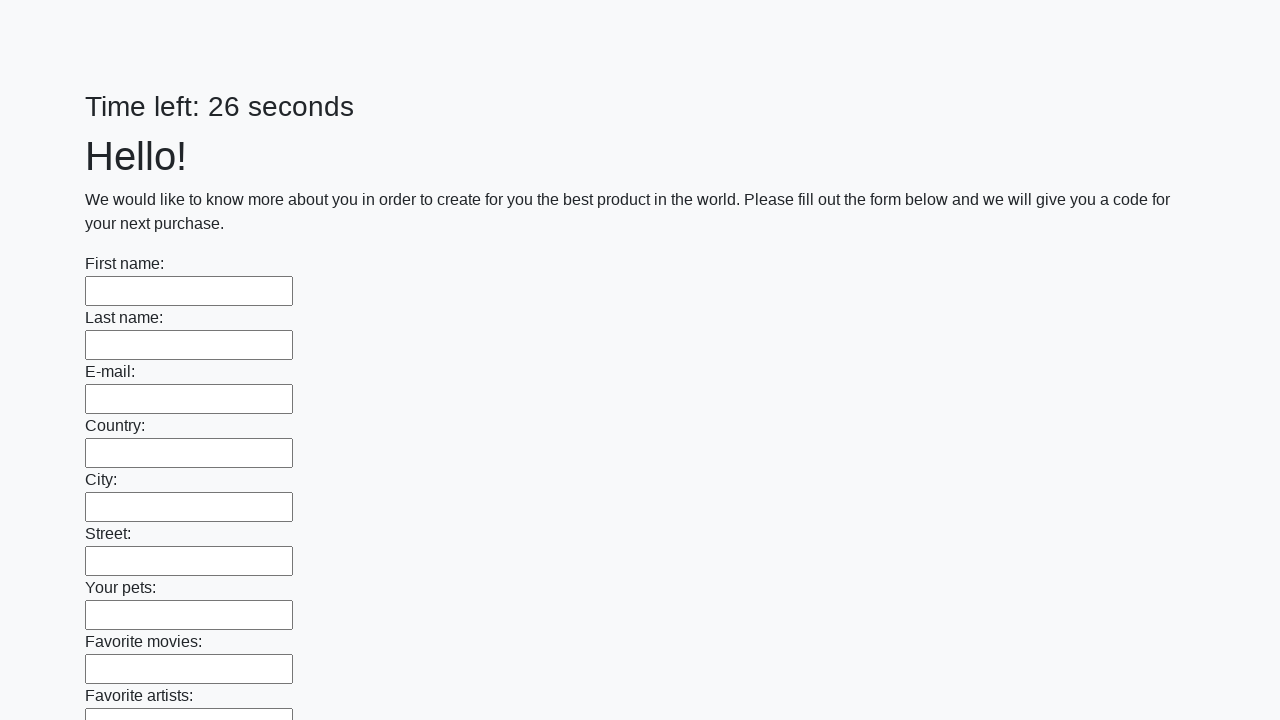

Filled an input field with 'Мой ответ' on input >> nth=0
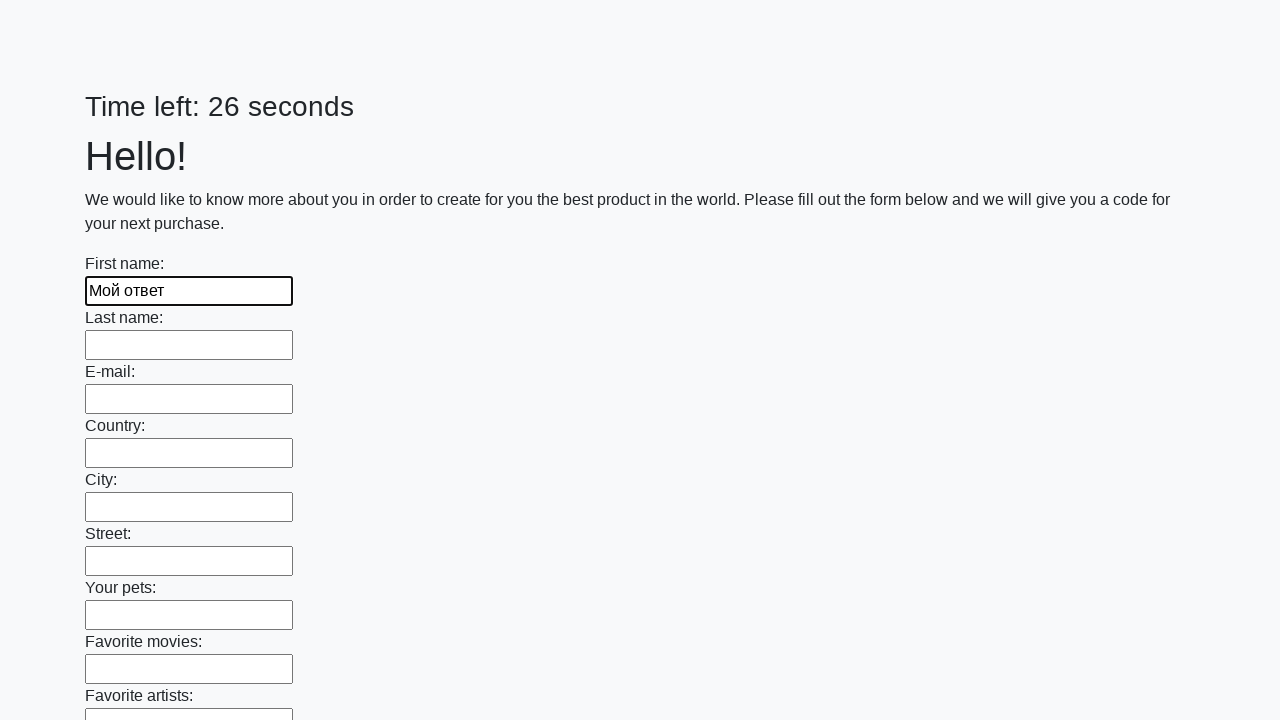

Filled an input field with 'Мой ответ' on input >> nth=1
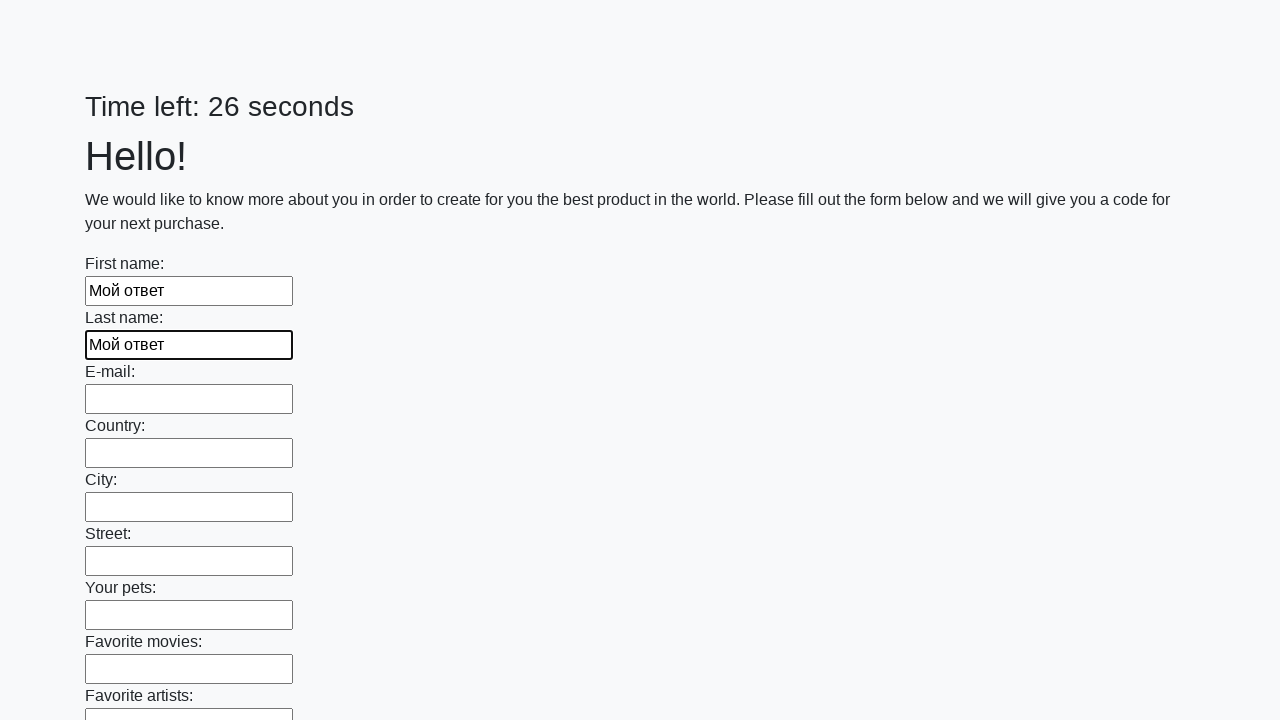

Filled an input field with 'Мой ответ' on input >> nth=2
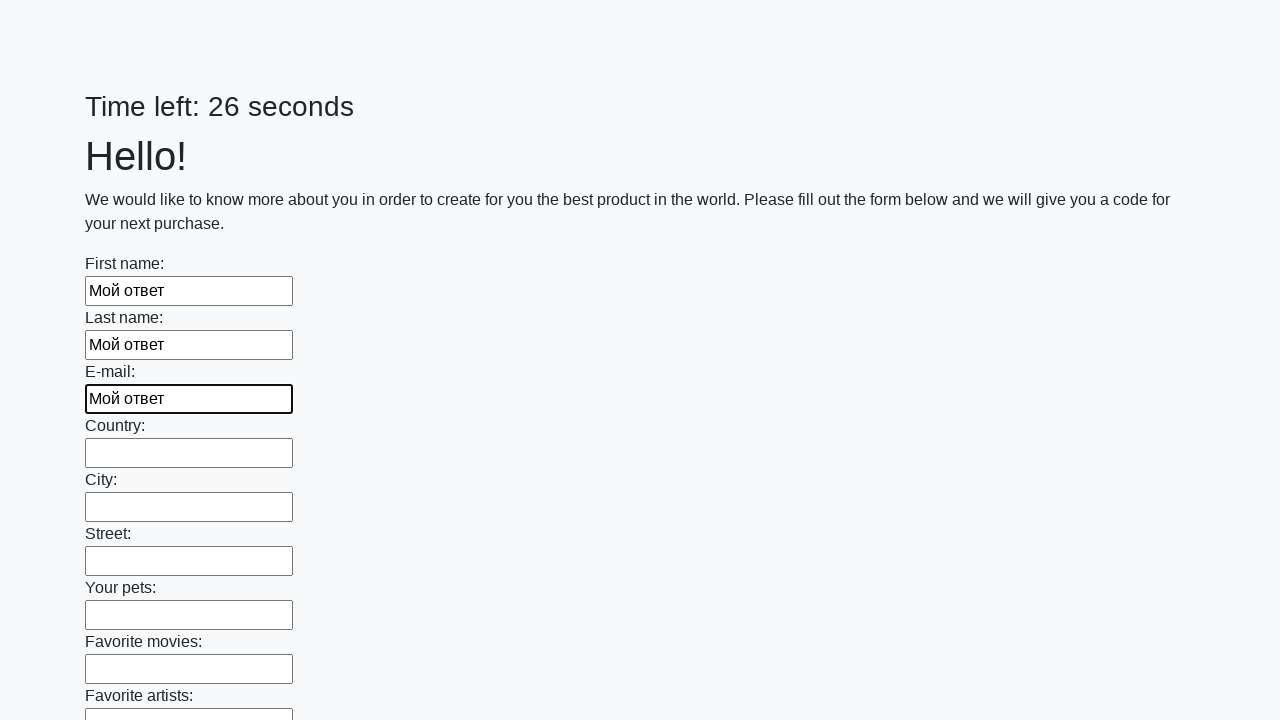

Filled an input field with 'Мой ответ' on input >> nth=3
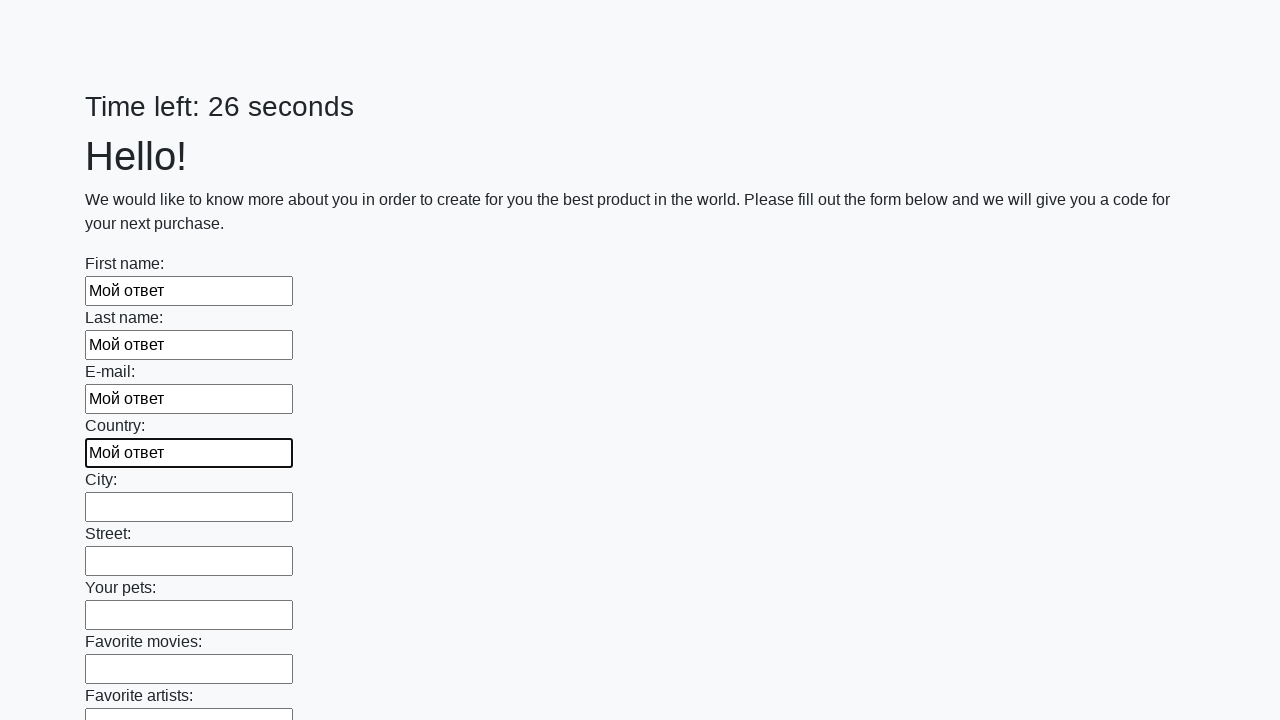

Filled an input field with 'Мой ответ' on input >> nth=4
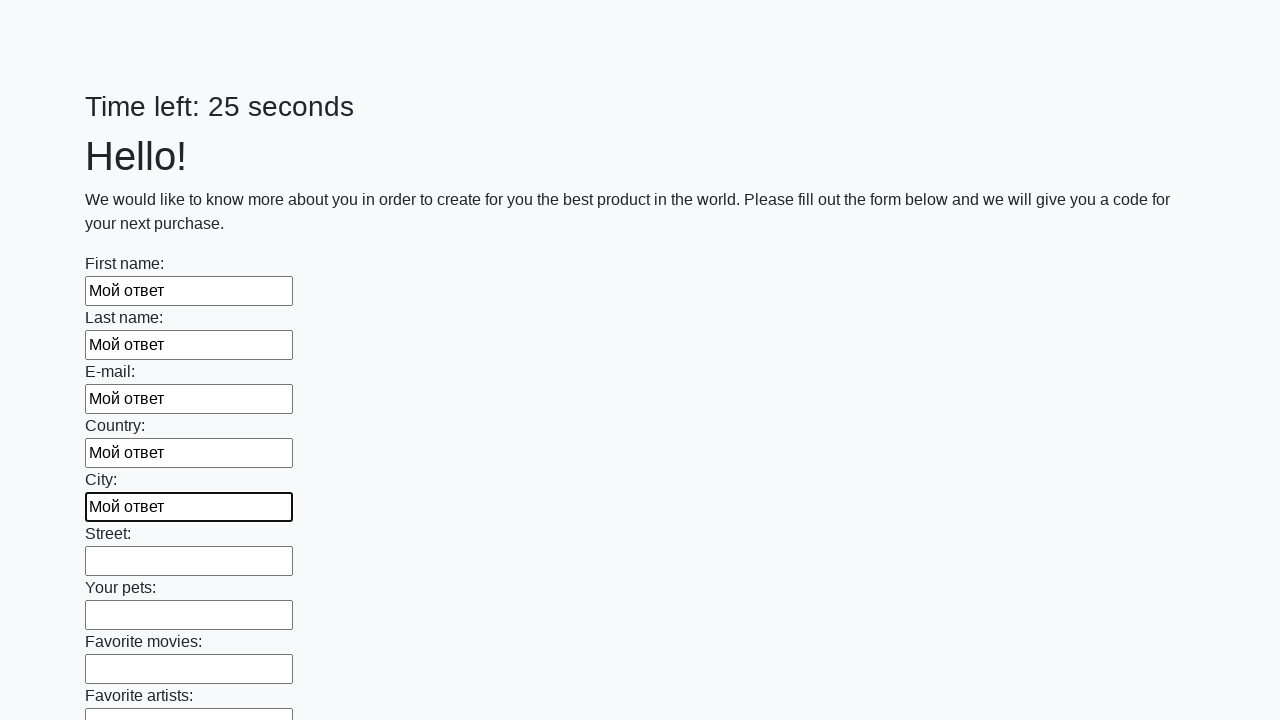

Filled an input field with 'Мой ответ' on input >> nth=5
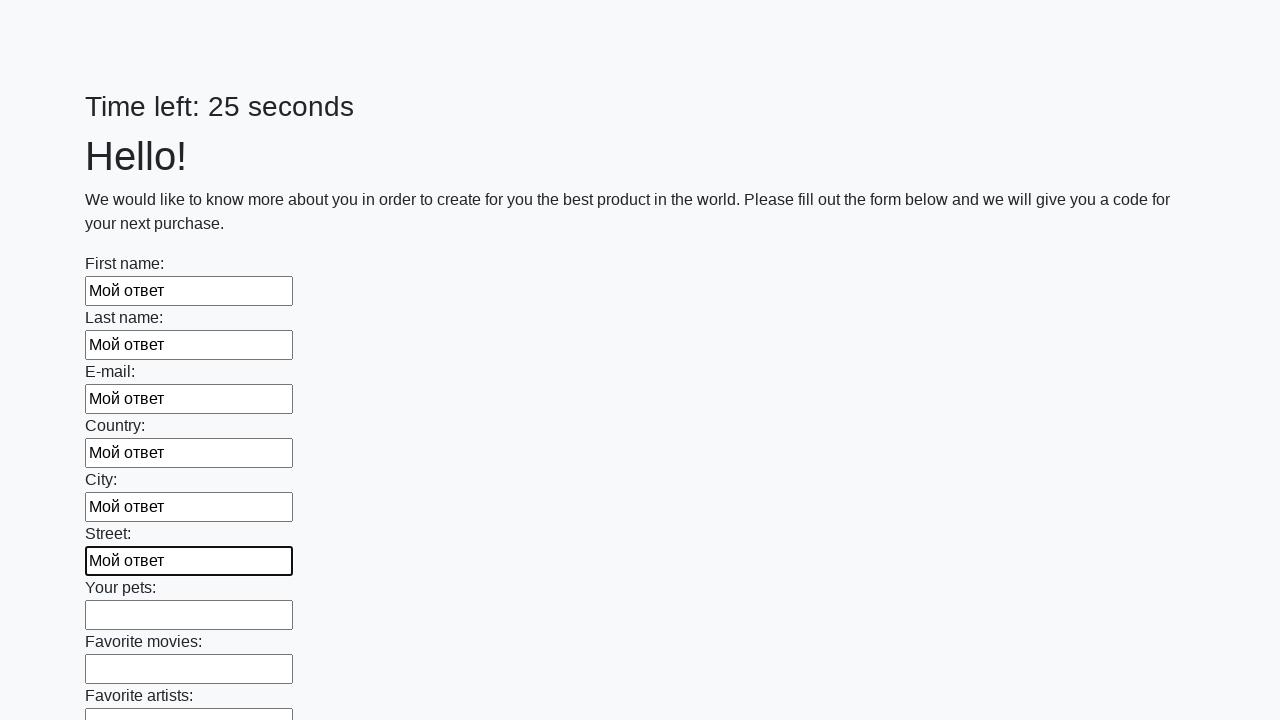

Filled an input field with 'Мой ответ' on input >> nth=6
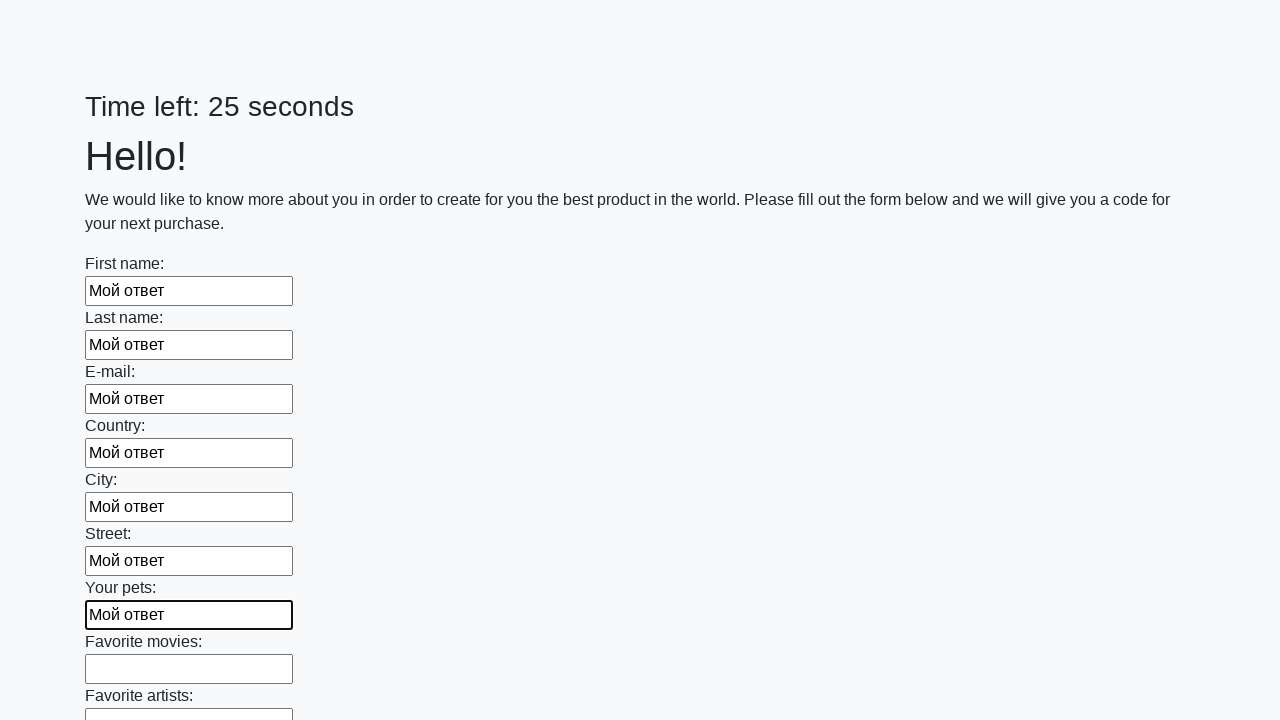

Filled an input field with 'Мой ответ' on input >> nth=7
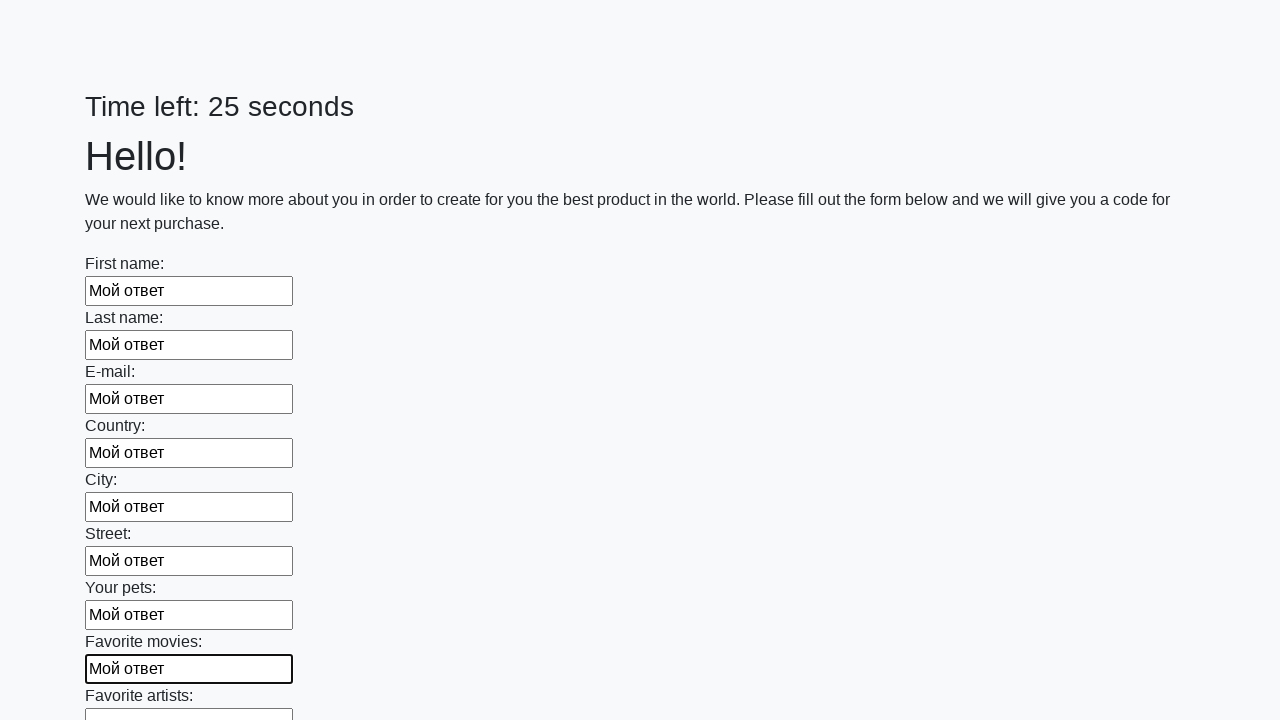

Filled an input field with 'Мой ответ' on input >> nth=8
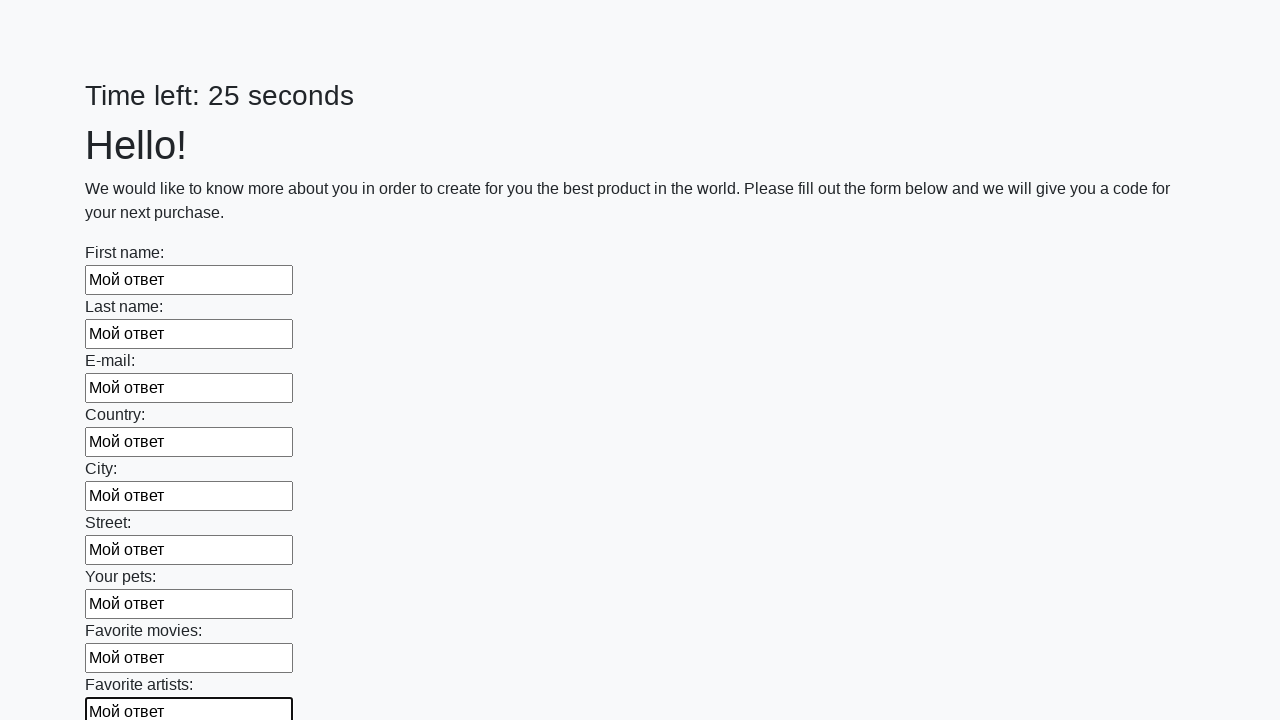

Filled an input field with 'Мой ответ' on input >> nth=9
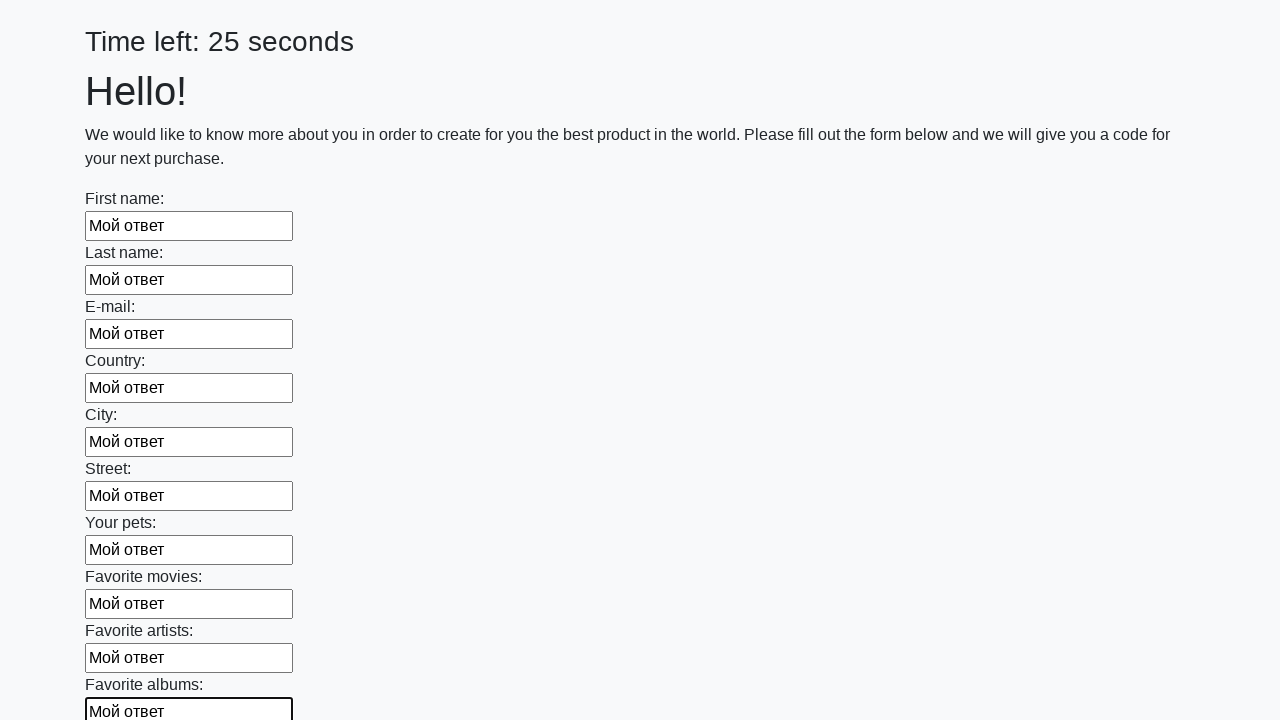

Filled an input field with 'Мой ответ' on input >> nth=10
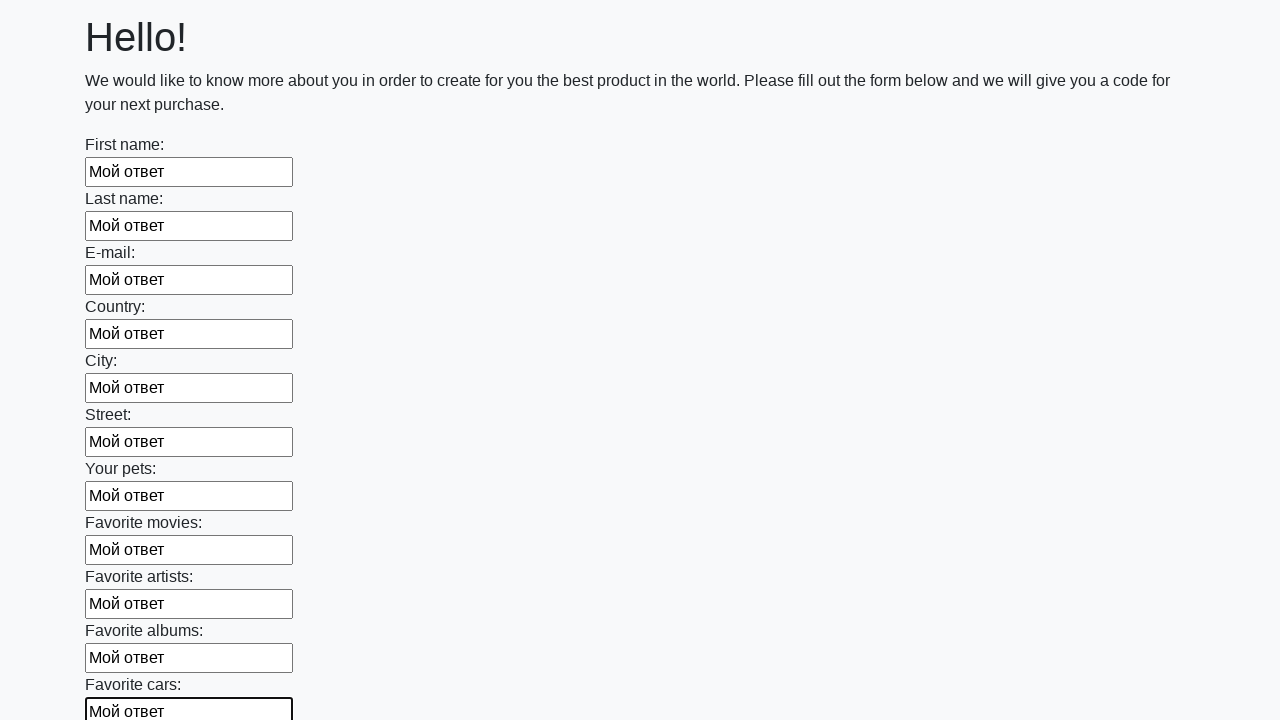

Filled an input field with 'Мой ответ' on input >> nth=11
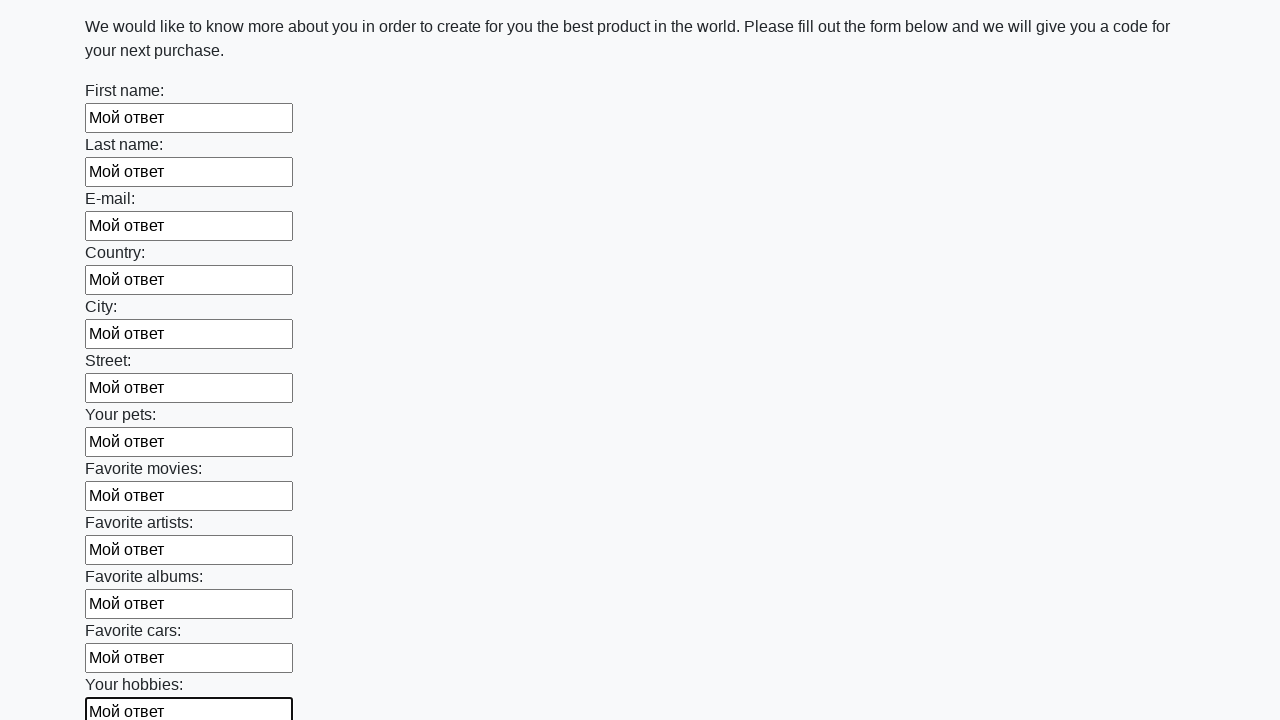

Filled an input field with 'Мой ответ' on input >> nth=12
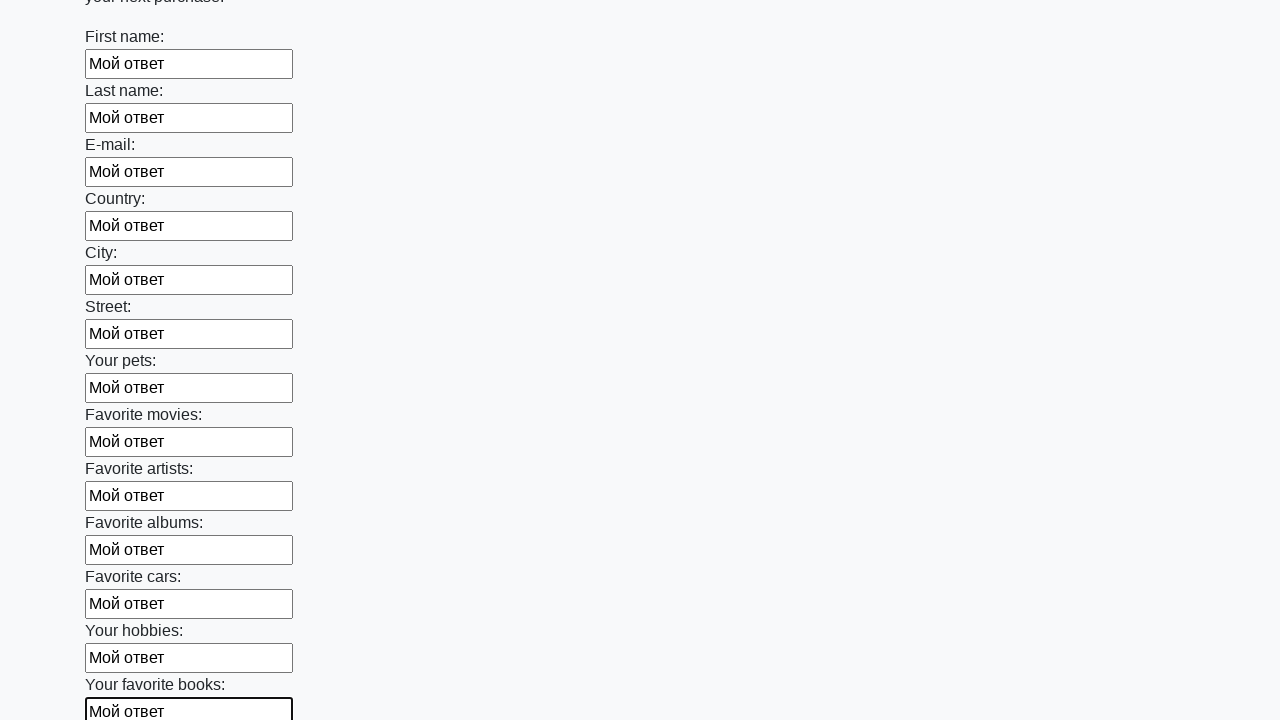

Filled an input field with 'Мой ответ' on input >> nth=13
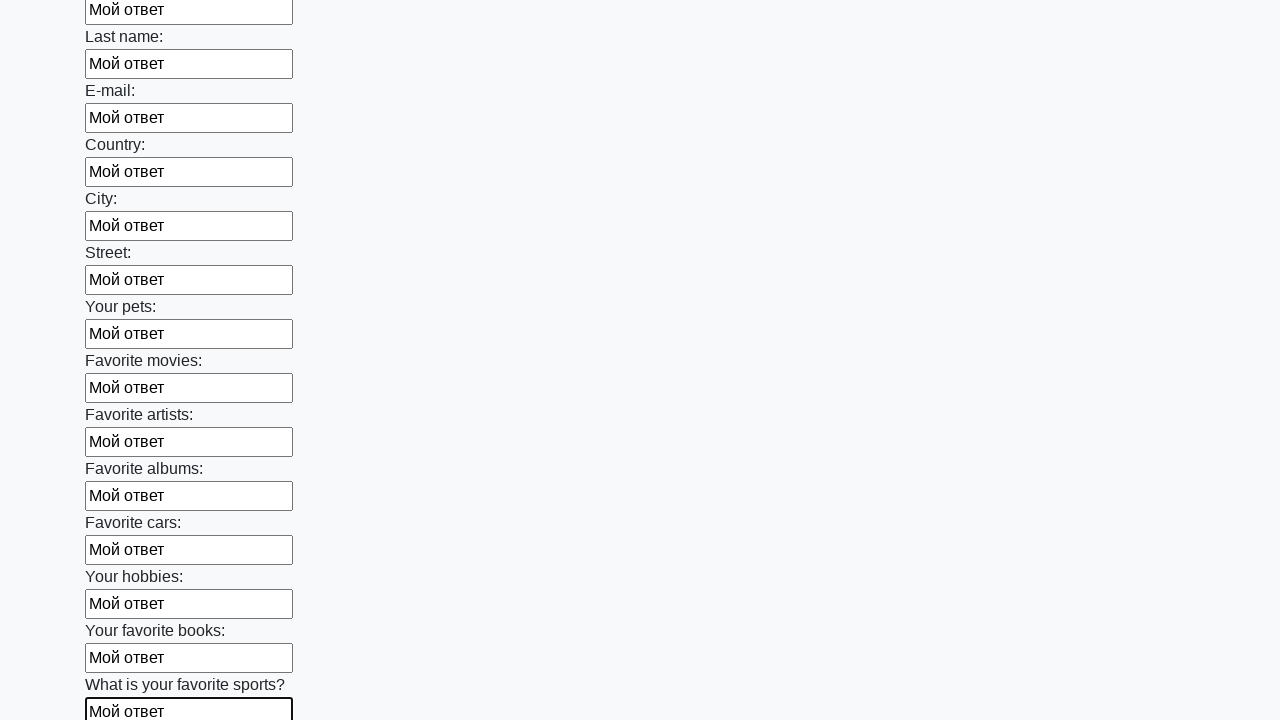

Filled an input field with 'Мой ответ' on input >> nth=14
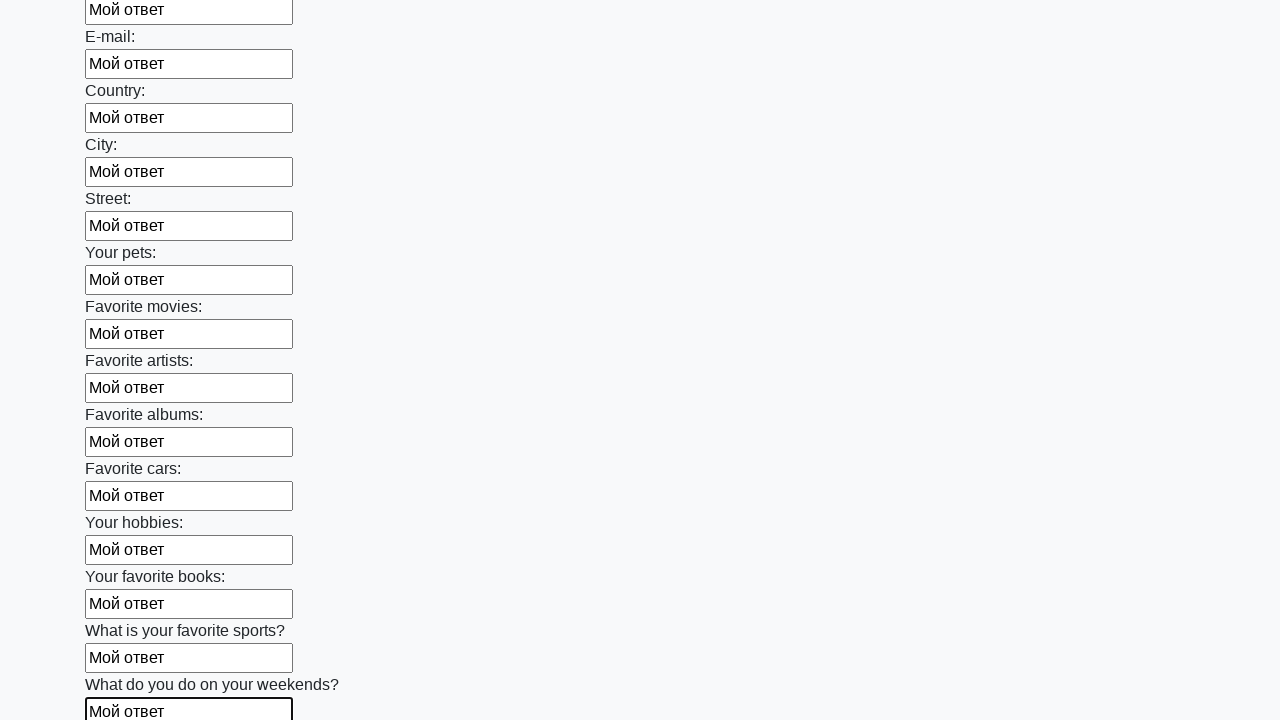

Filled an input field with 'Мой ответ' on input >> nth=15
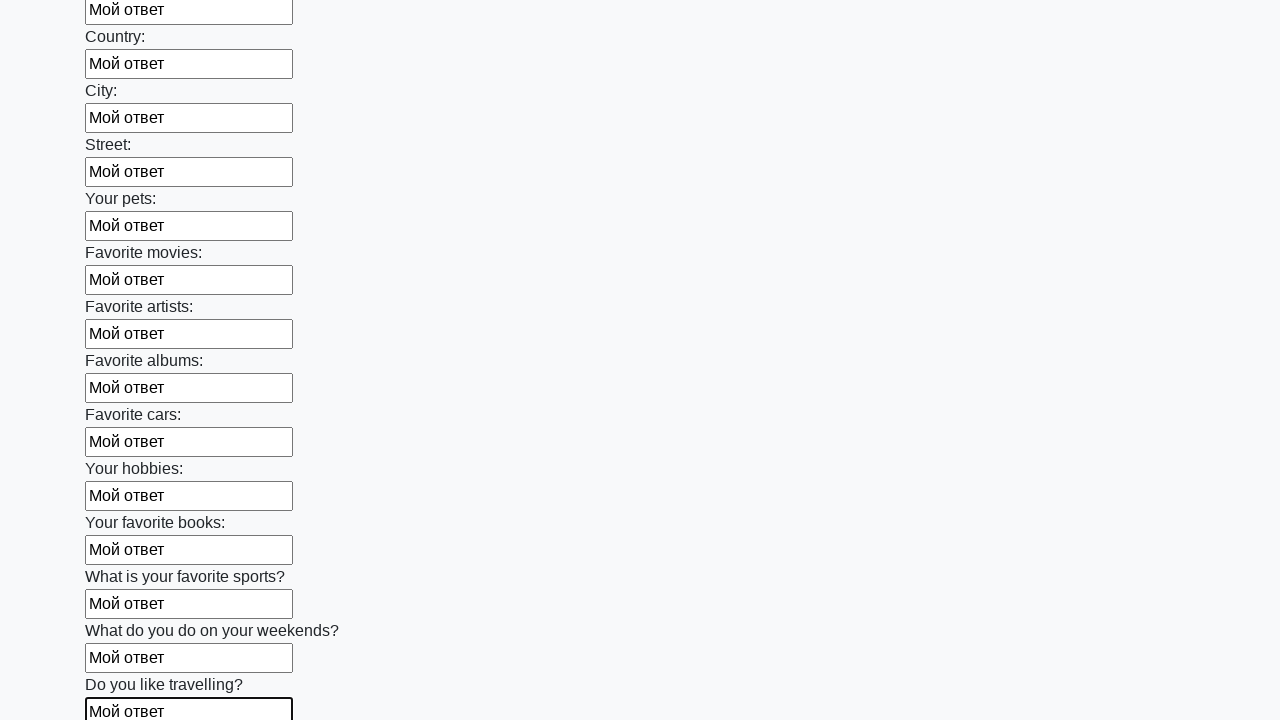

Filled an input field with 'Мой ответ' on input >> nth=16
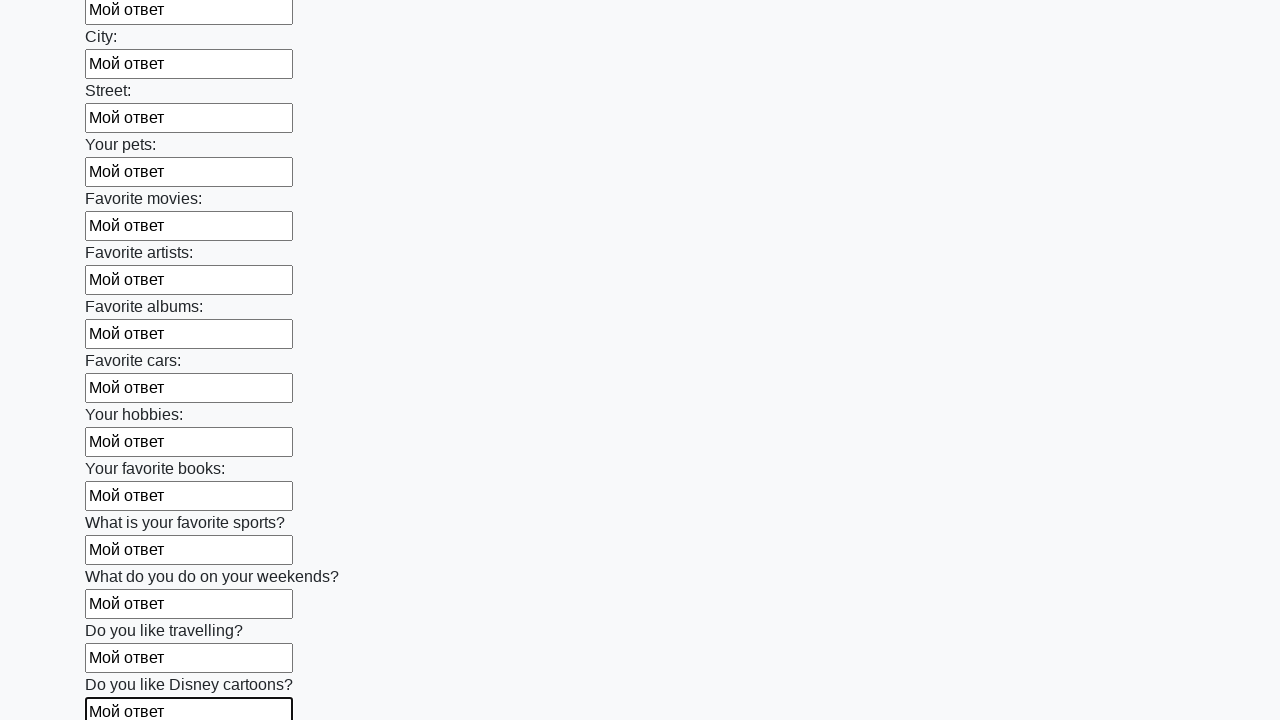

Filled an input field with 'Мой ответ' on input >> nth=17
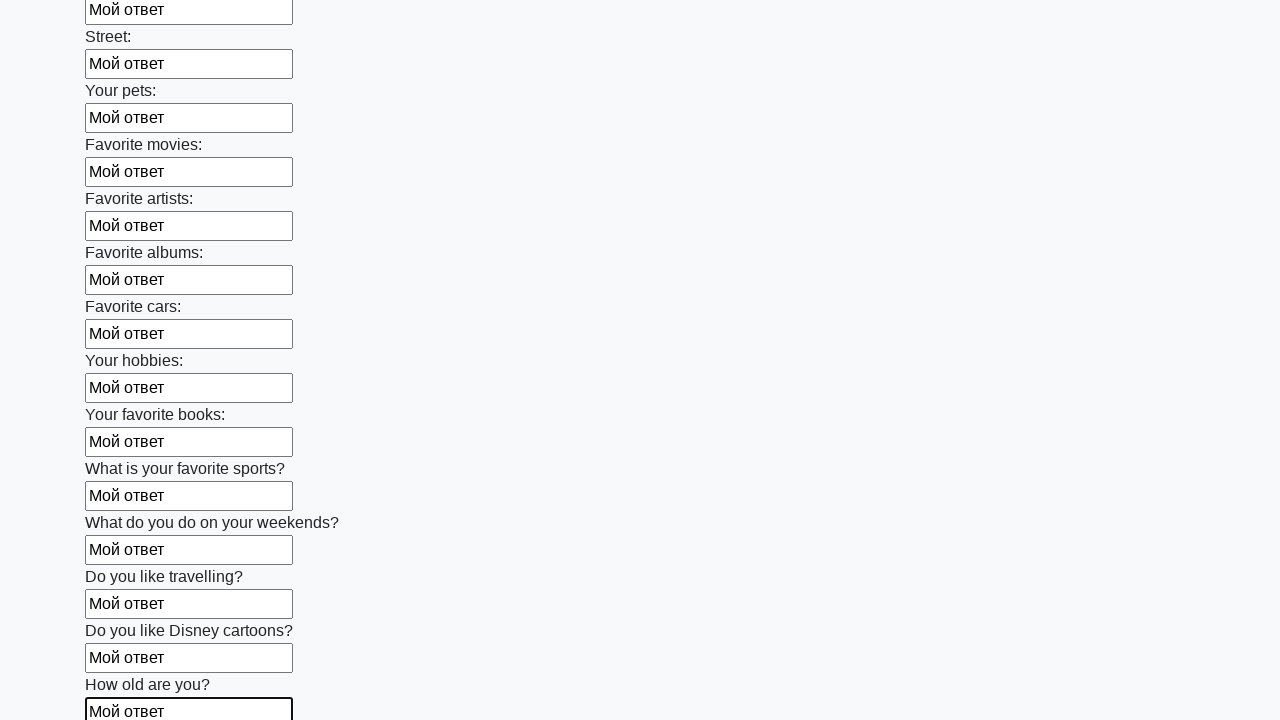

Filled an input field with 'Мой ответ' on input >> nth=18
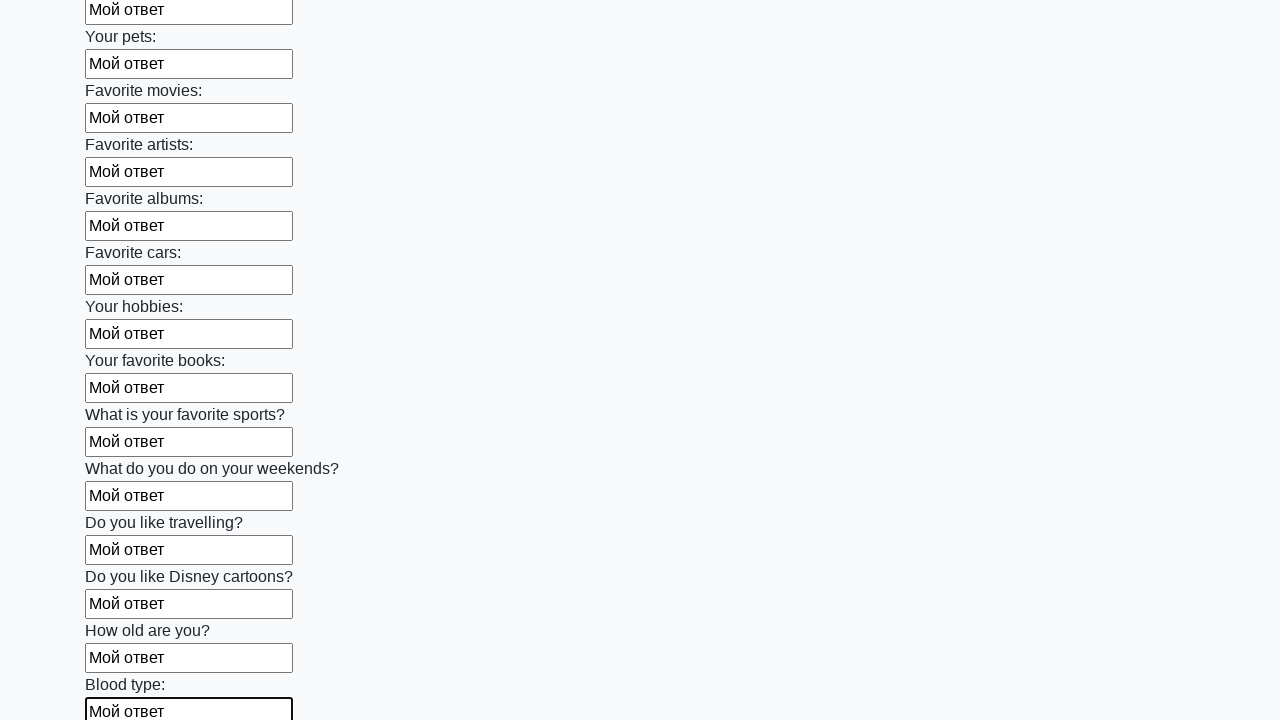

Filled an input field with 'Мой ответ' on input >> nth=19
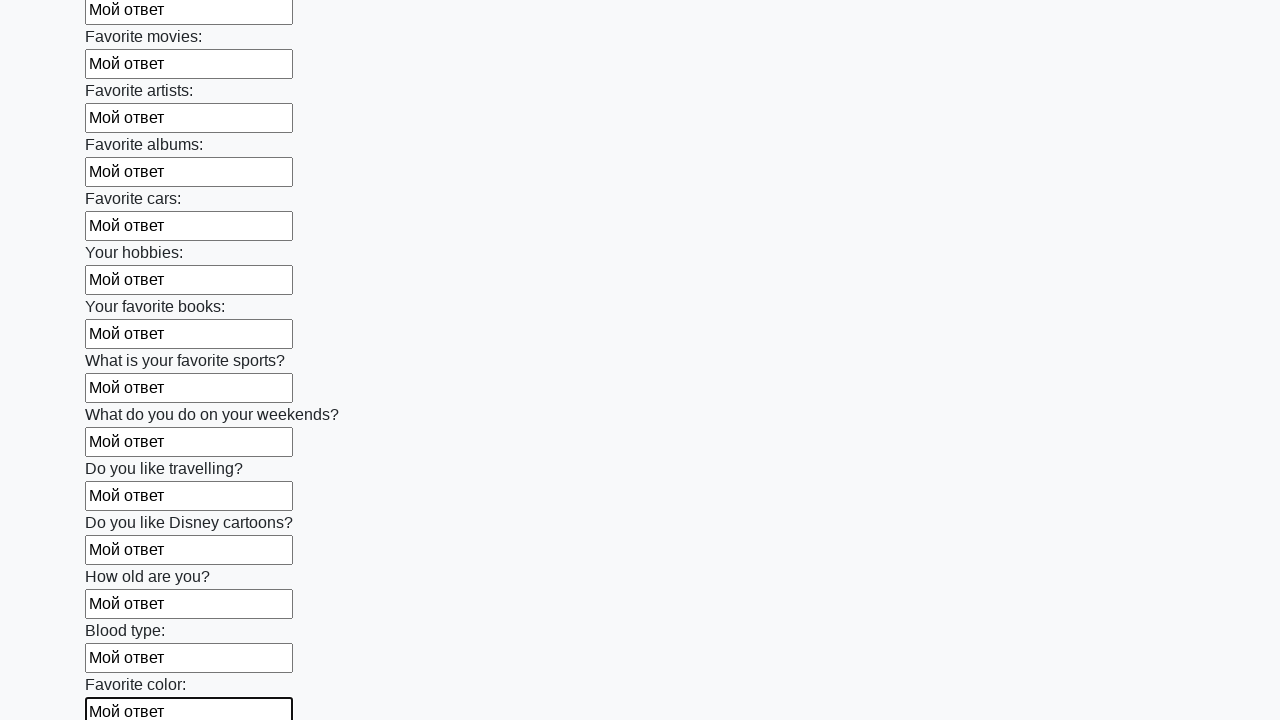

Filled an input field with 'Мой ответ' on input >> nth=20
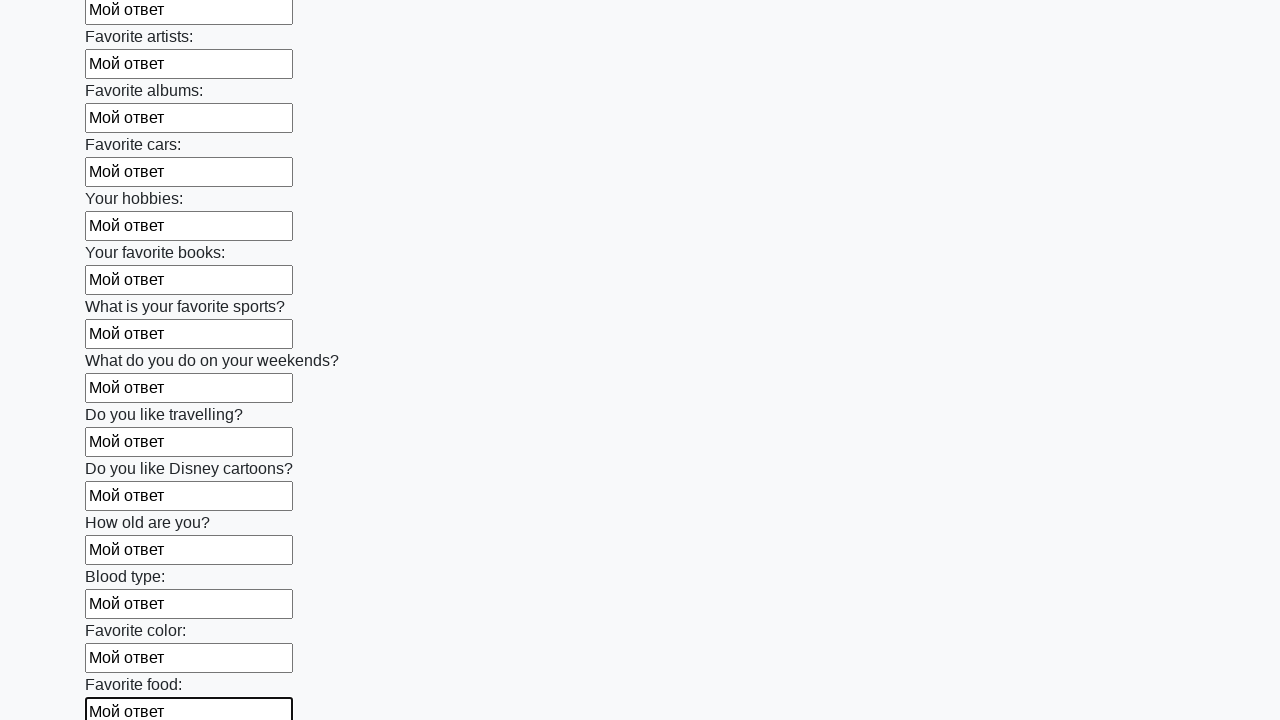

Filled an input field with 'Мой ответ' on input >> nth=21
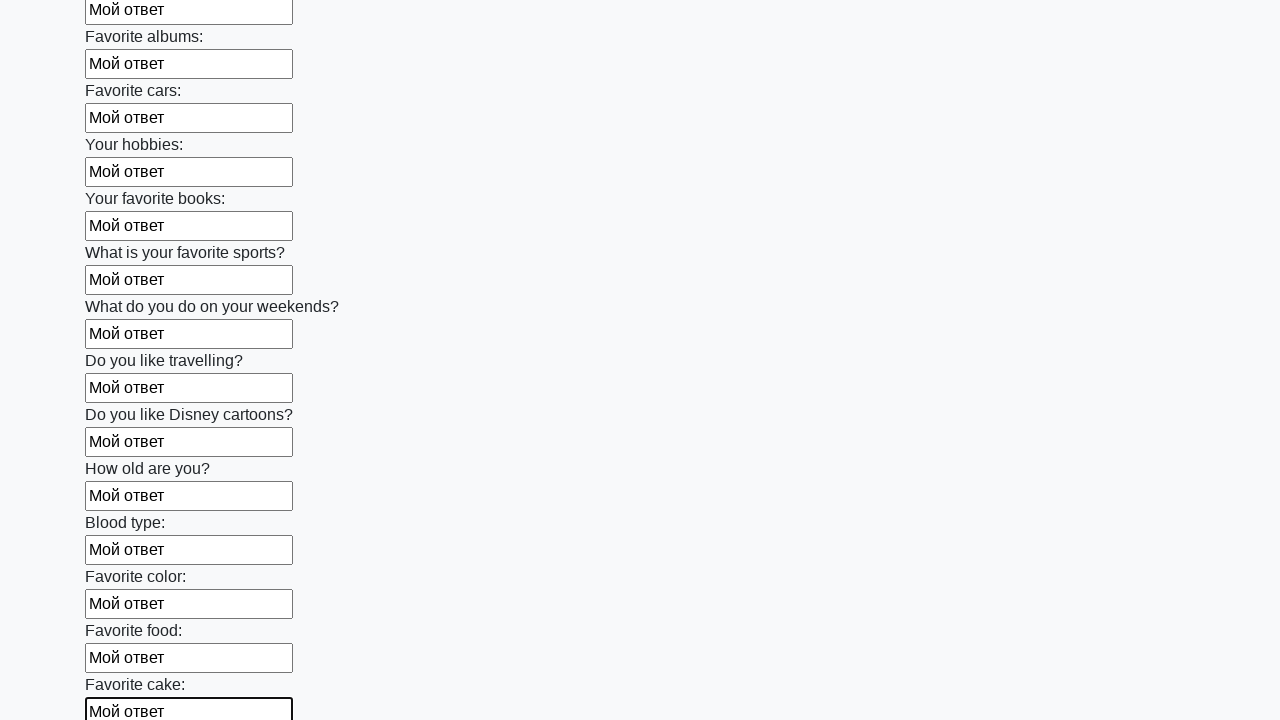

Filled an input field with 'Мой ответ' on input >> nth=22
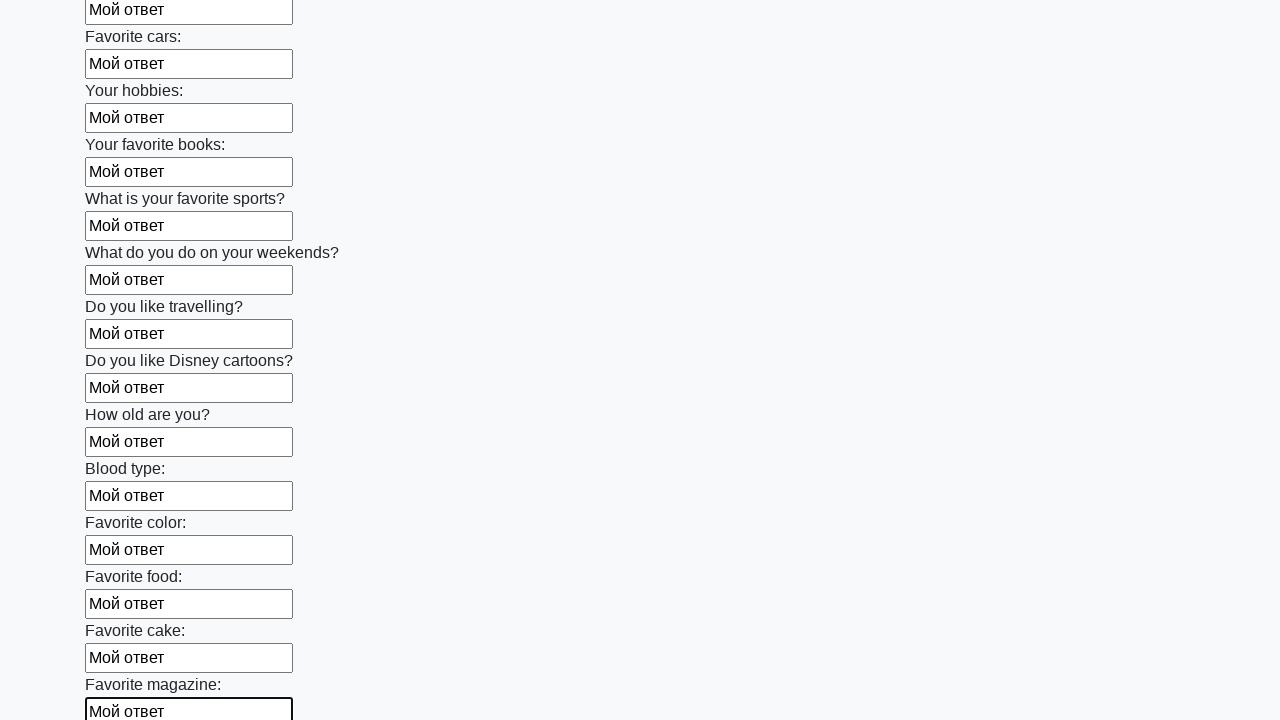

Filled an input field with 'Мой ответ' on input >> nth=23
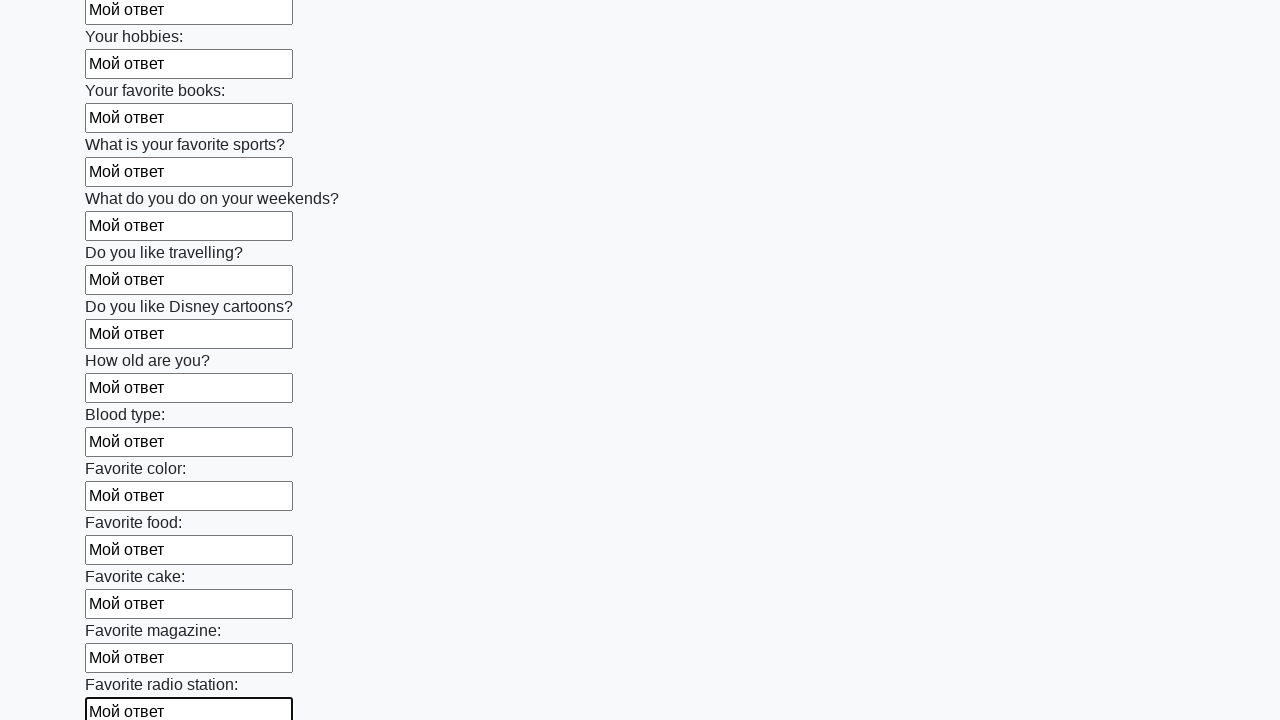

Filled an input field with 'Мой ответ' on input >> nth=24
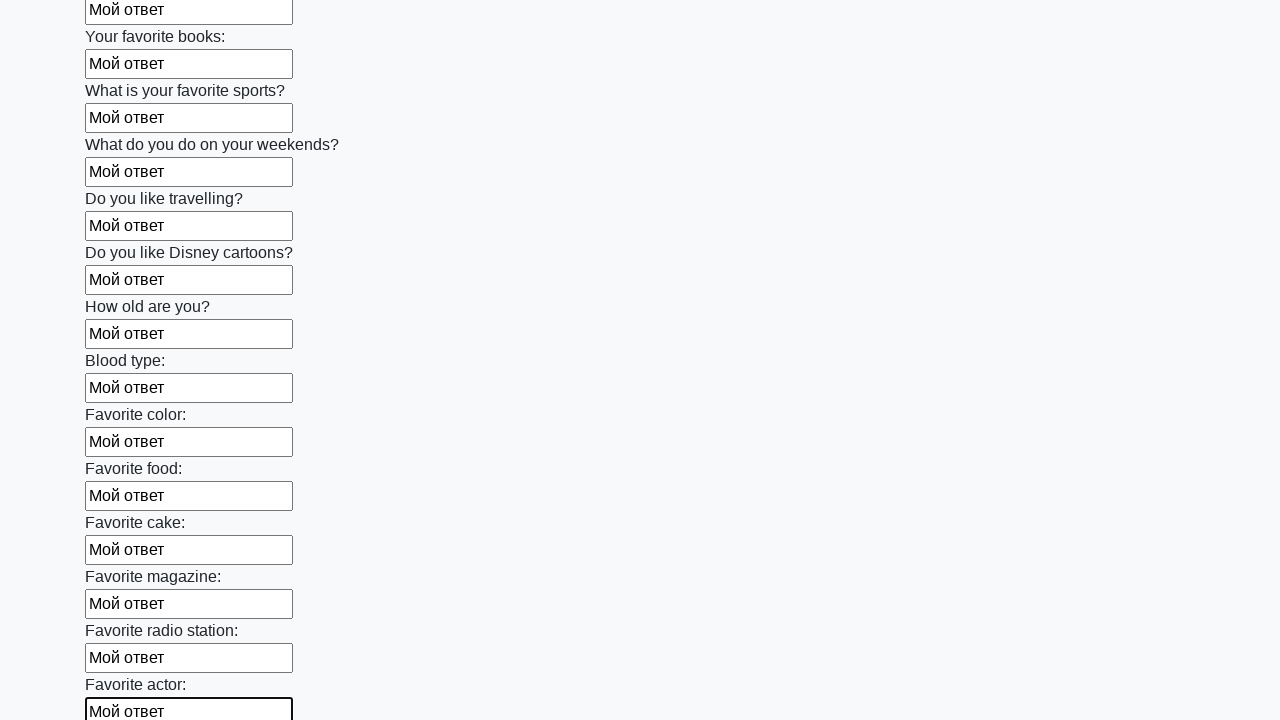

Filled an input field with 'Мой ответ' on input >> nth=25
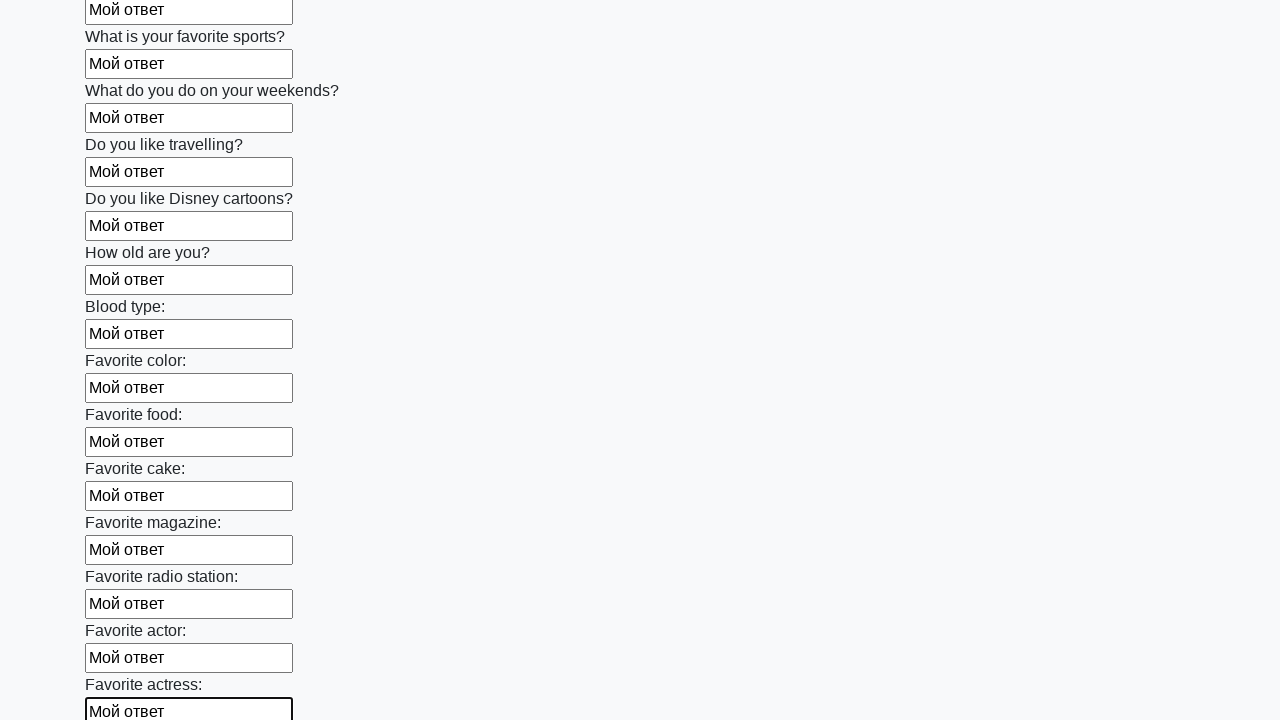

Filled an input field with 'Мой ответ' on input >> nth=26
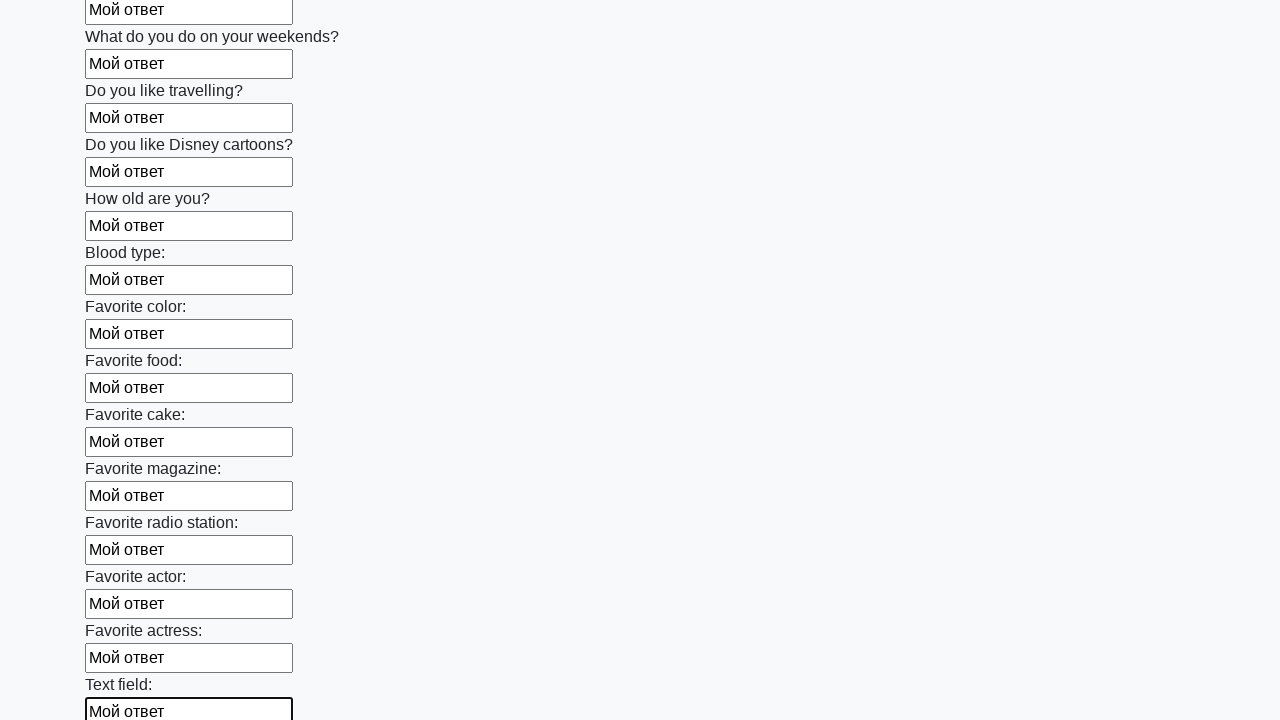

Filled an input field with 'Мой ответ' on input >> nth=27
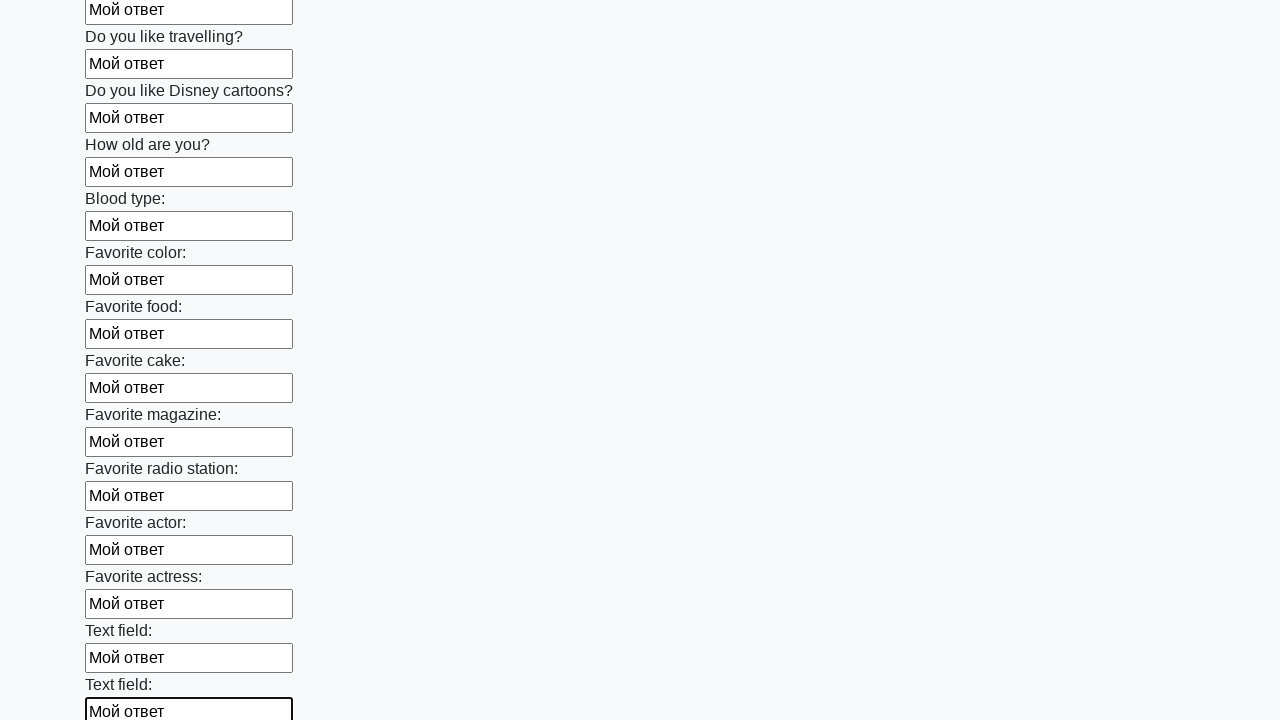

Filled an input field with 'Мой ответ' on input >> nth=28
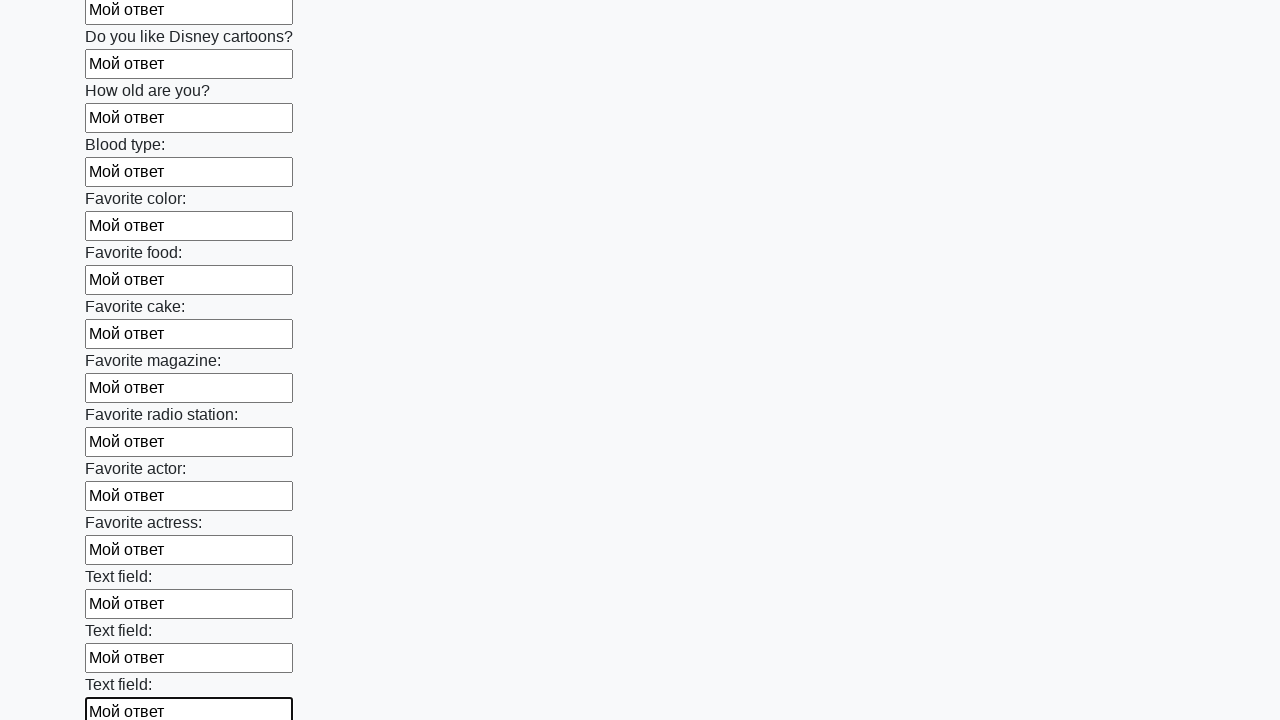

Filled an input field with 'Мой ответ' on input >> nth=29
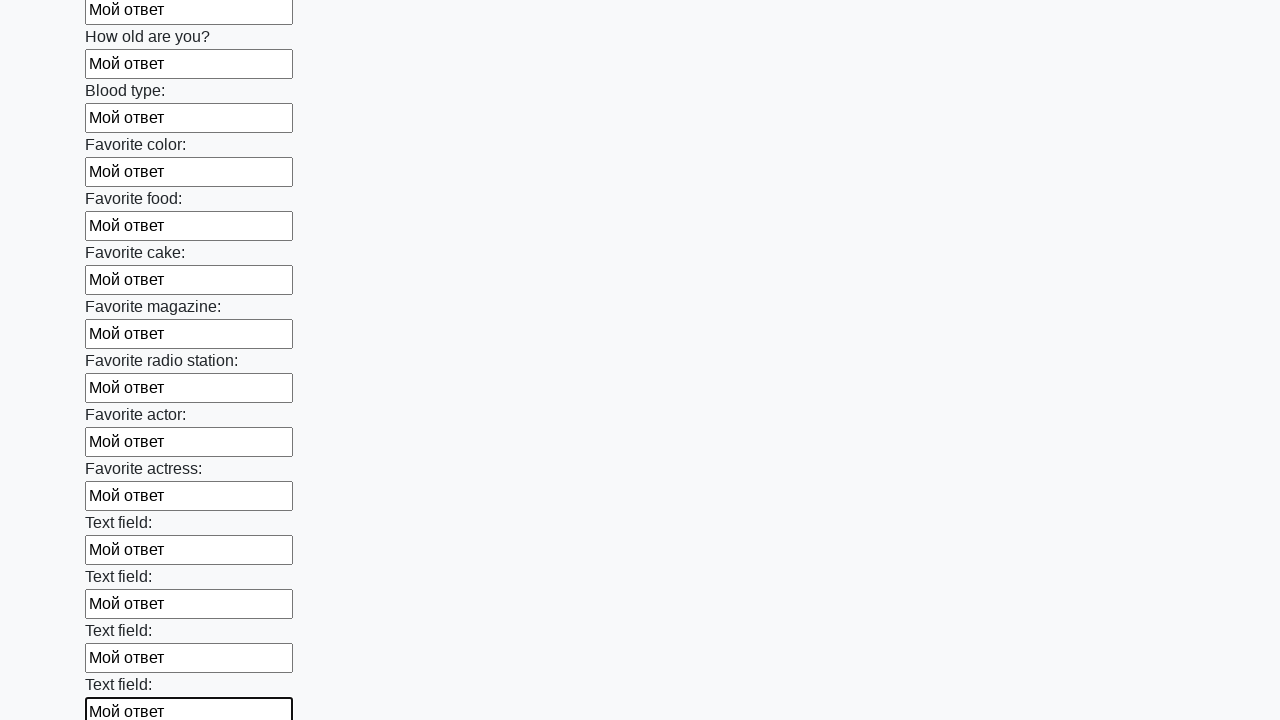

Filled an input field with 'Мой ответ' on input >> nth=30
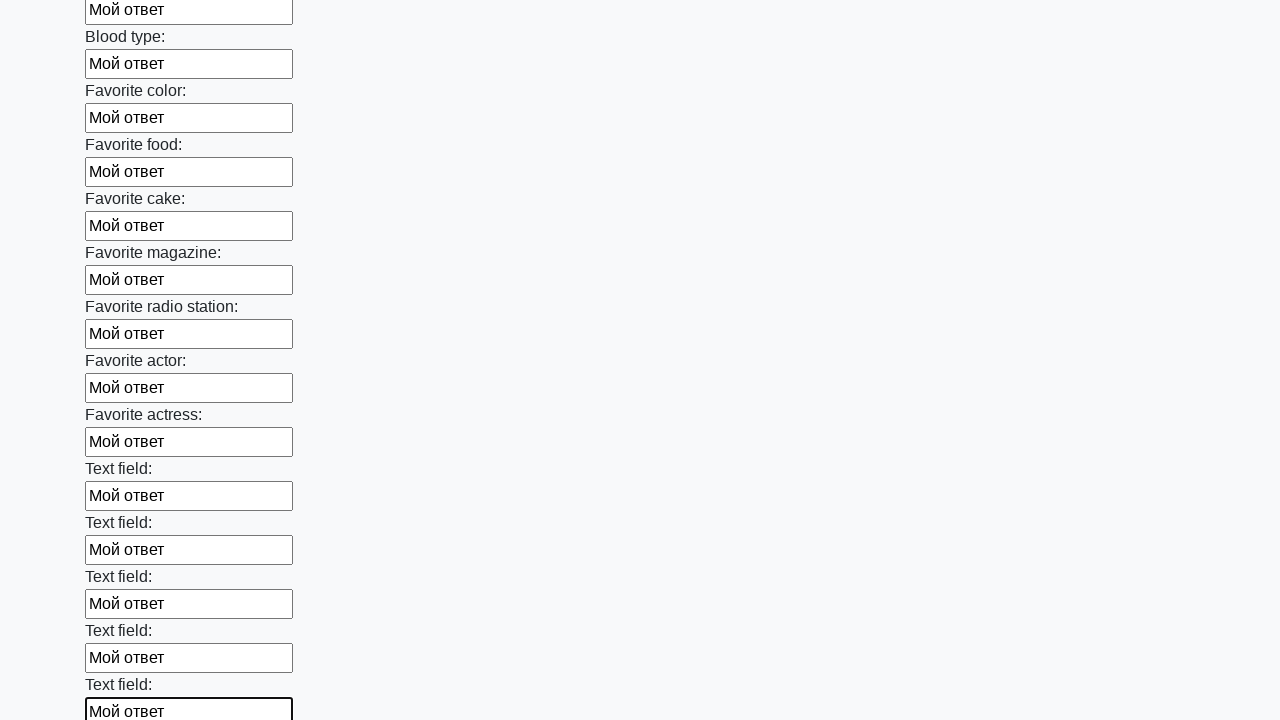

Filled an input field with 'Мой ответ' on input >> nth=31
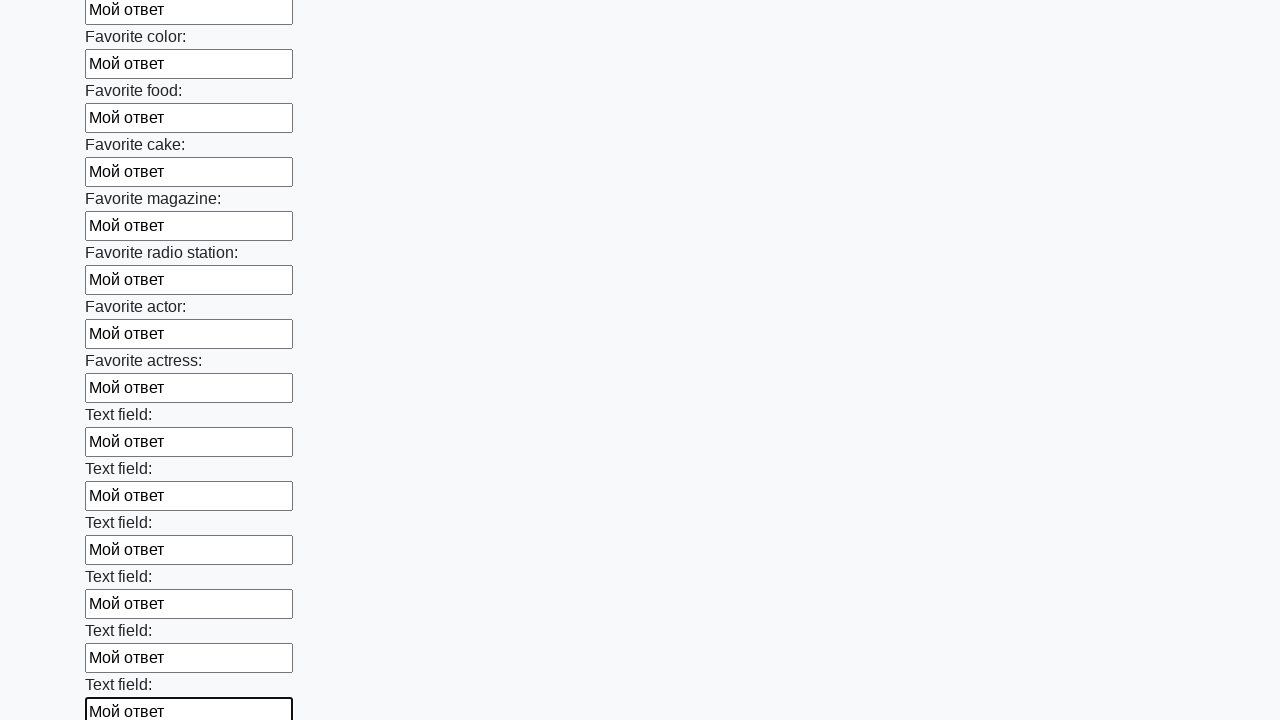

Filled an input field with 'Мой ответ' on input >> nth=32
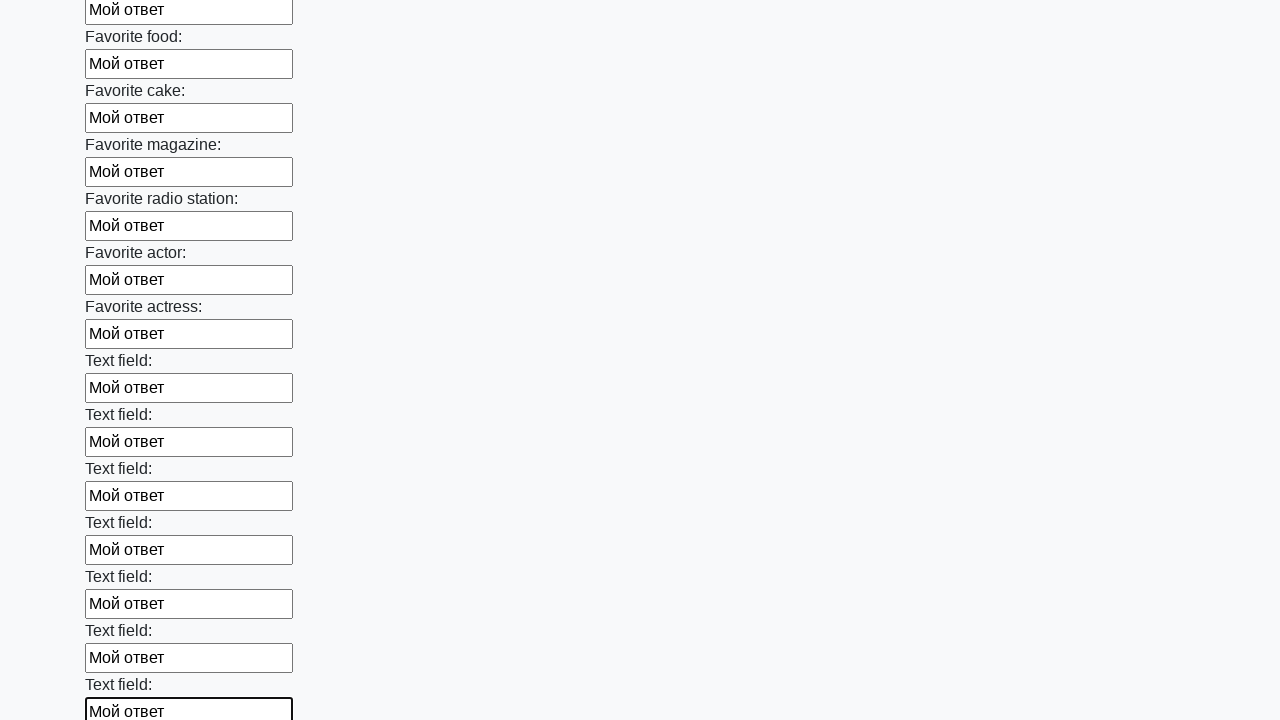

Filled an input field with 'Мой ответ' on input >> nth=33
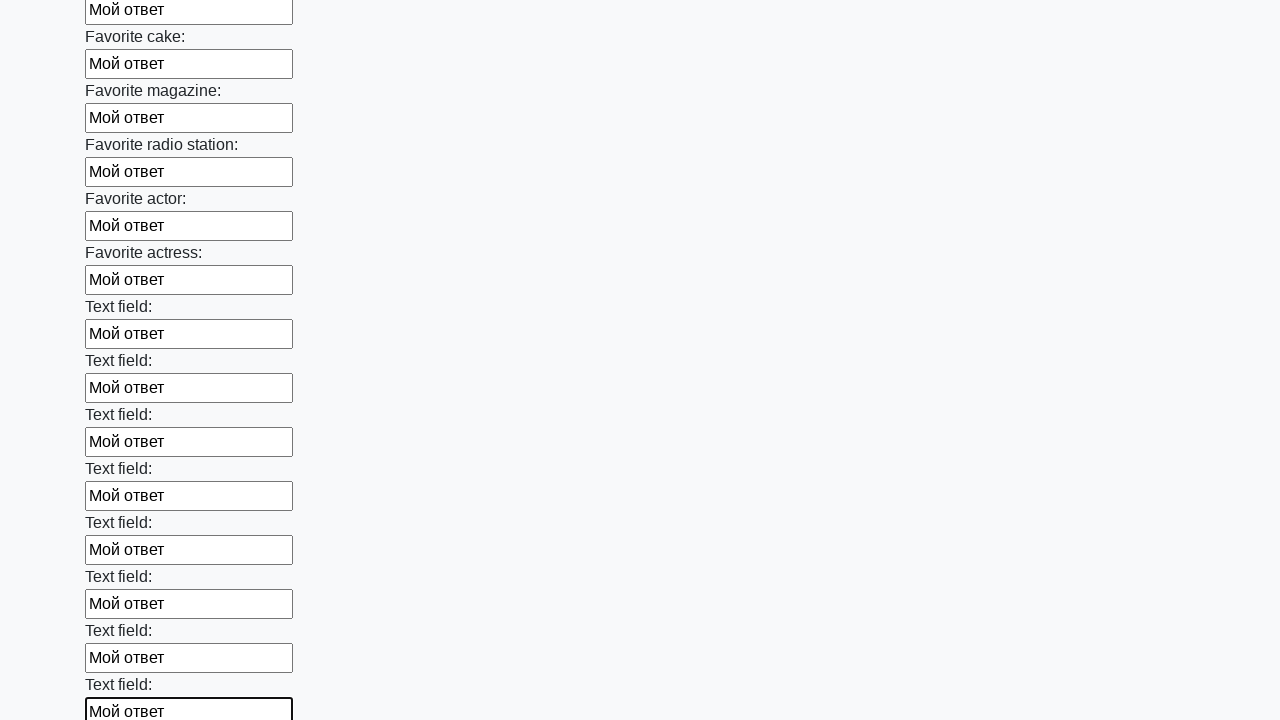

Filled an input field with 'Мой ответ' on input >> nth=34
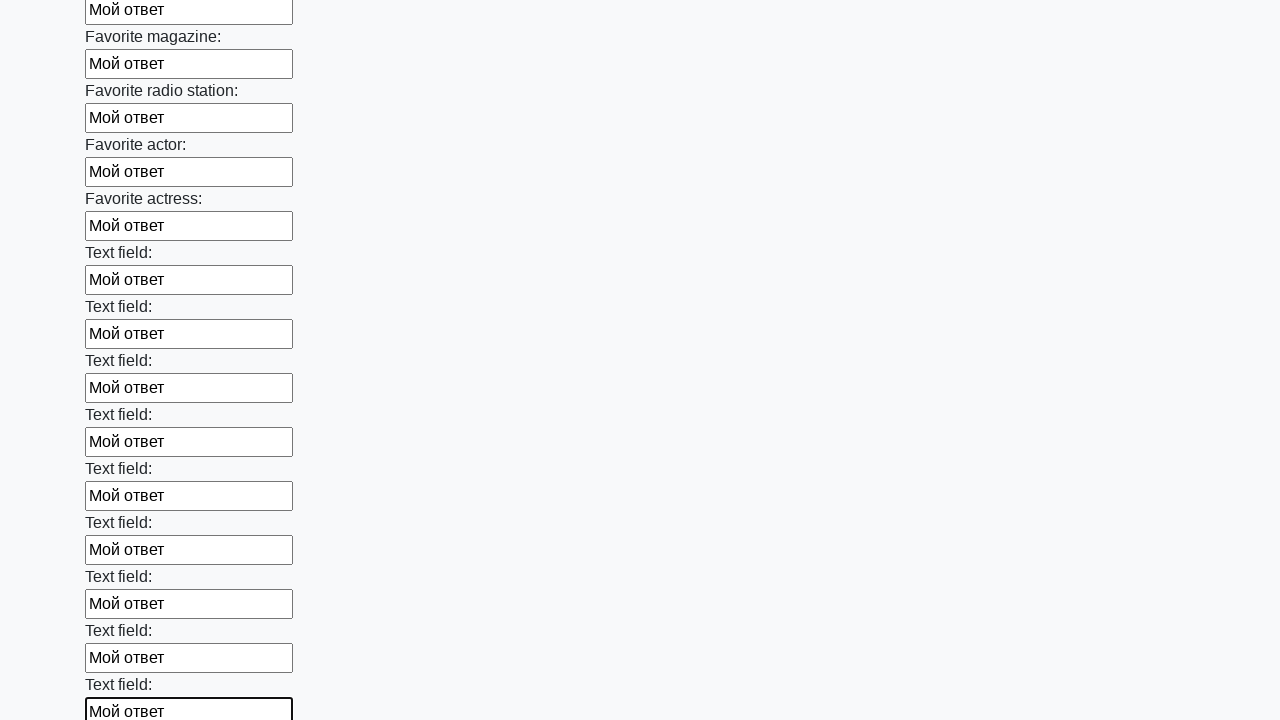

Filled an input field with 'Мой ответ' on input >> nth=35
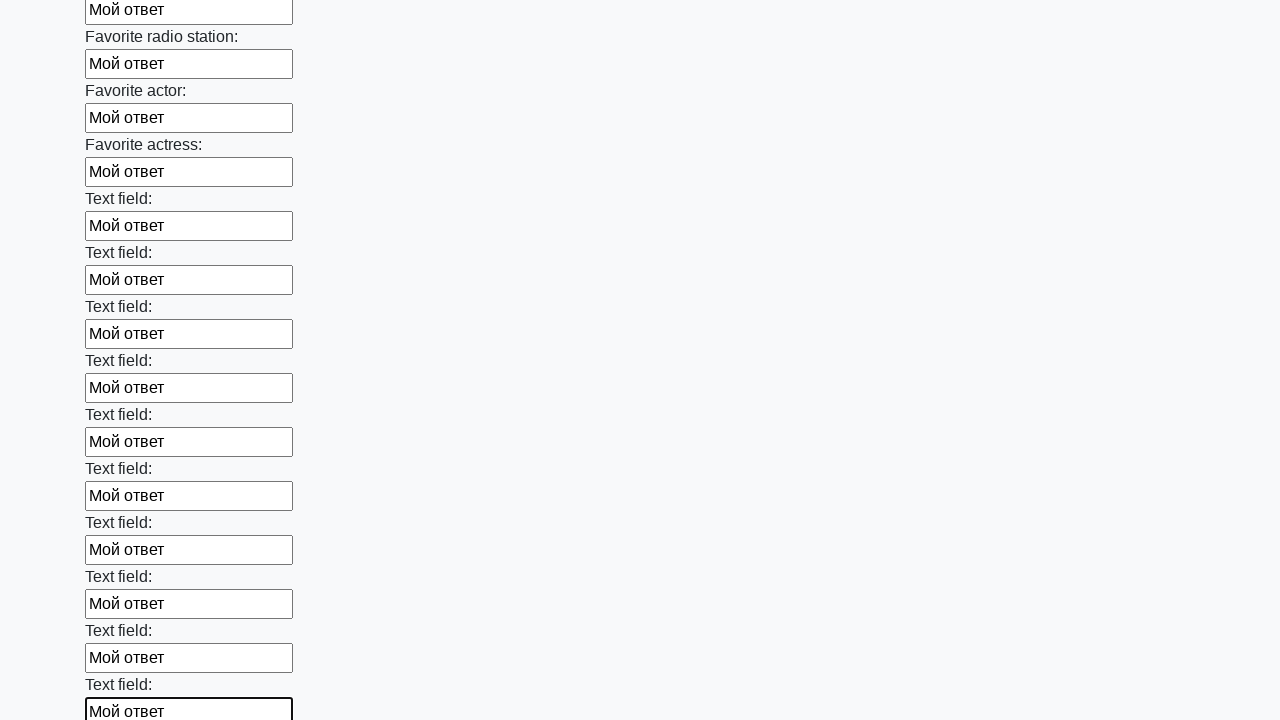

Filled an input field with 'Мой ответ' on input >> nth=36
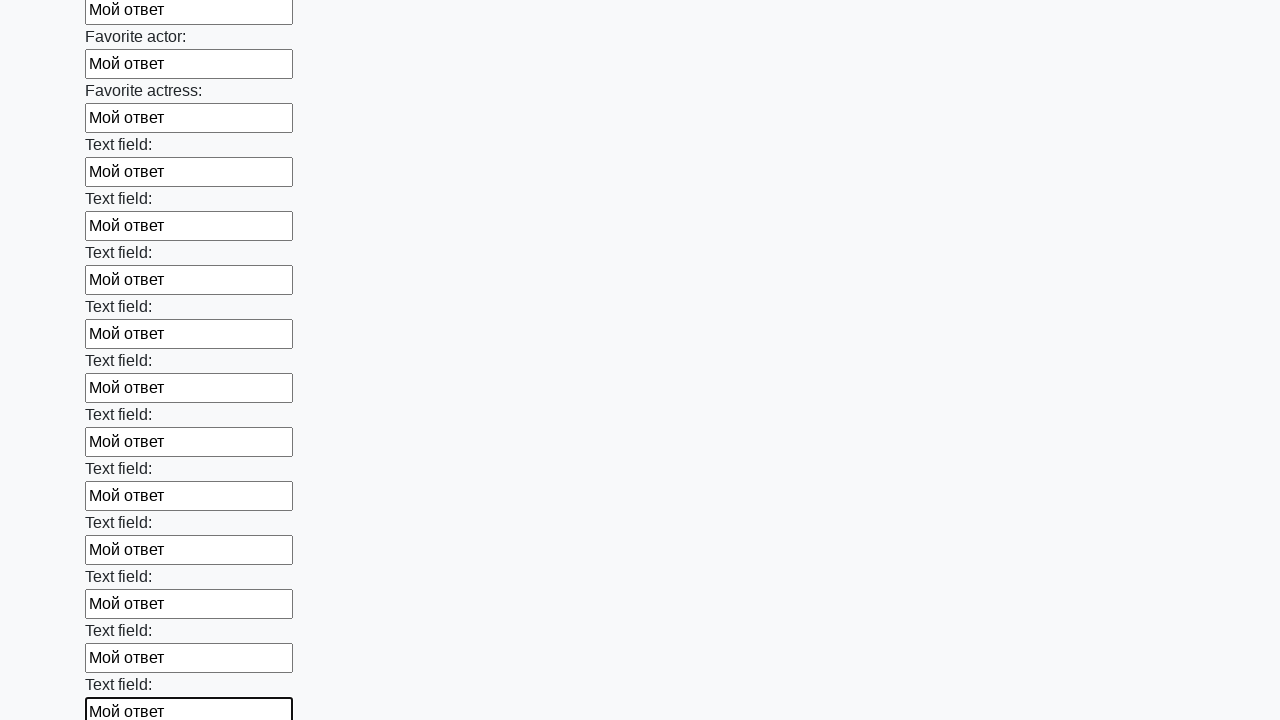

Filled an input field with 'Мой ответ' on input >> nth=37
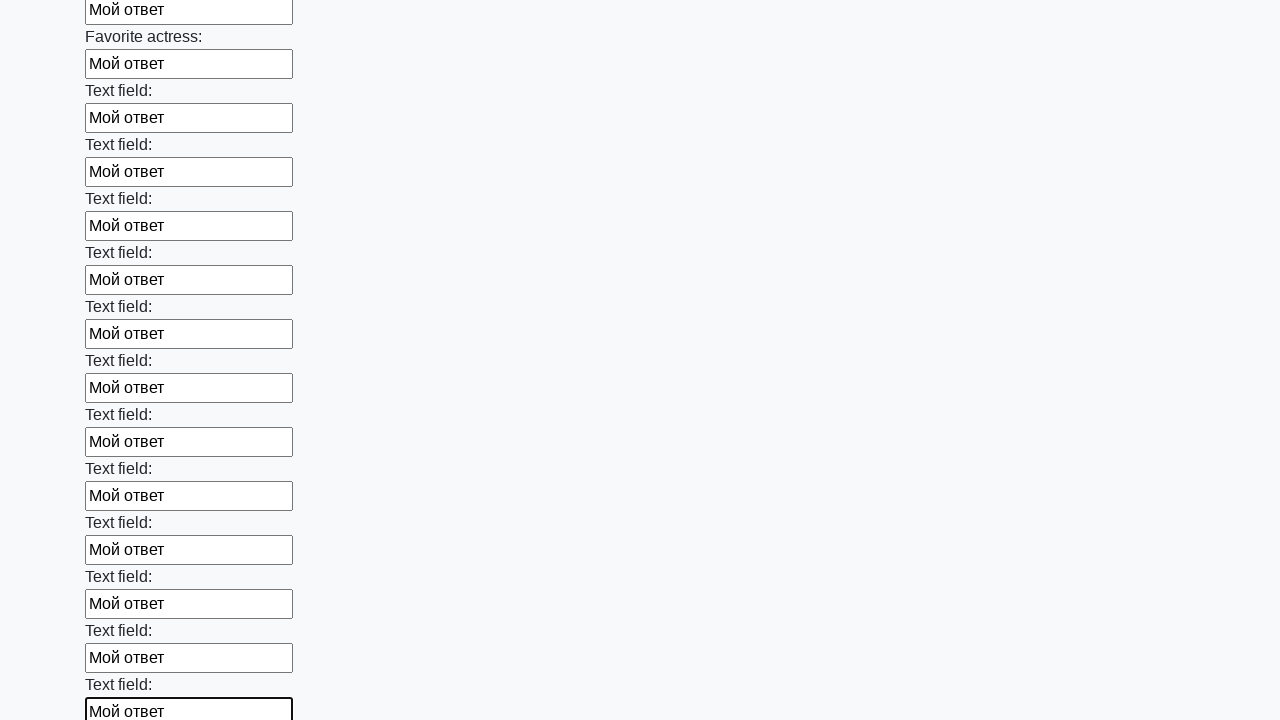

Filled an input field with 'Мой ответ' on input >> nth=38
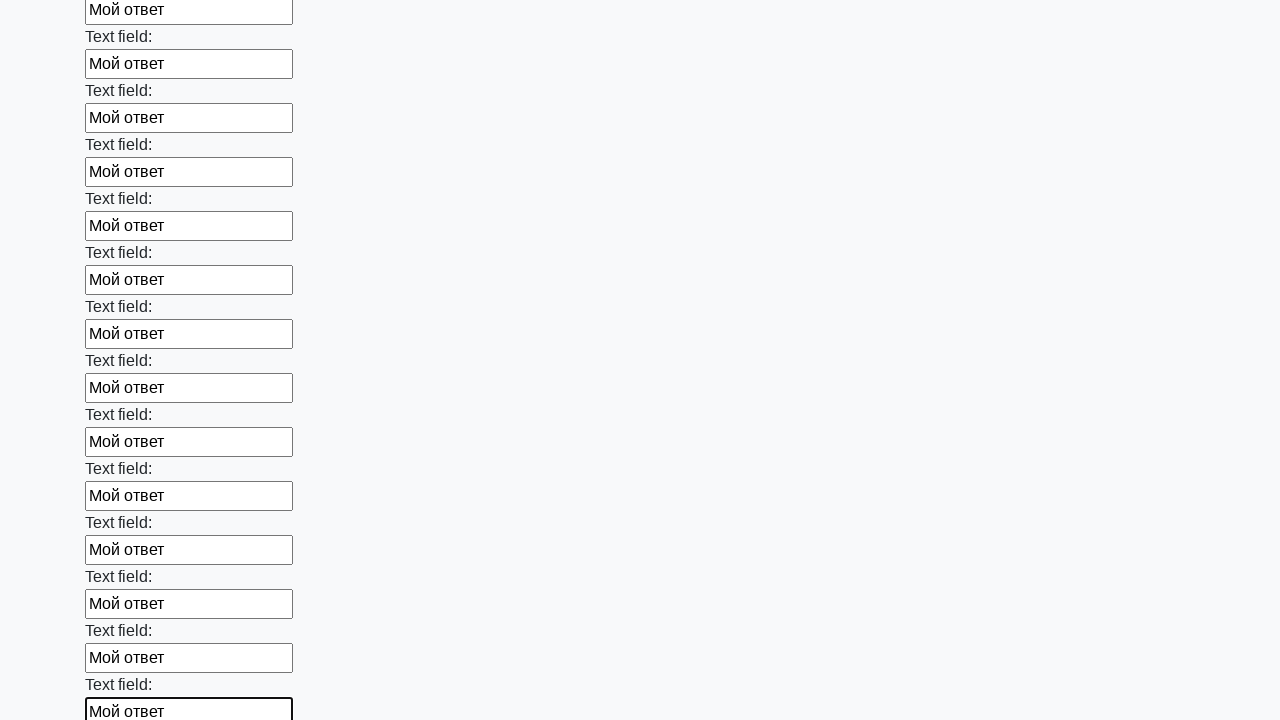

Filled an input field with 'Мой ответ' on input >> nth=39
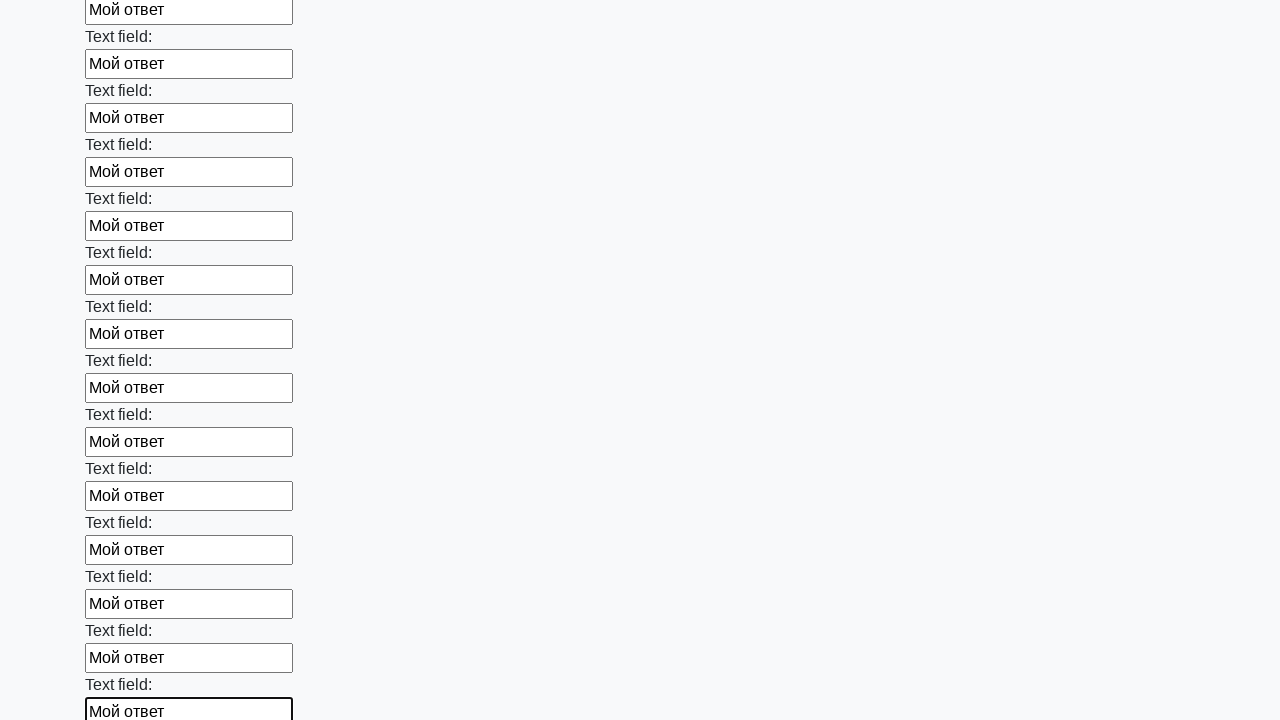

Filled an input field with 'Мой ответ' on input >> nth=40
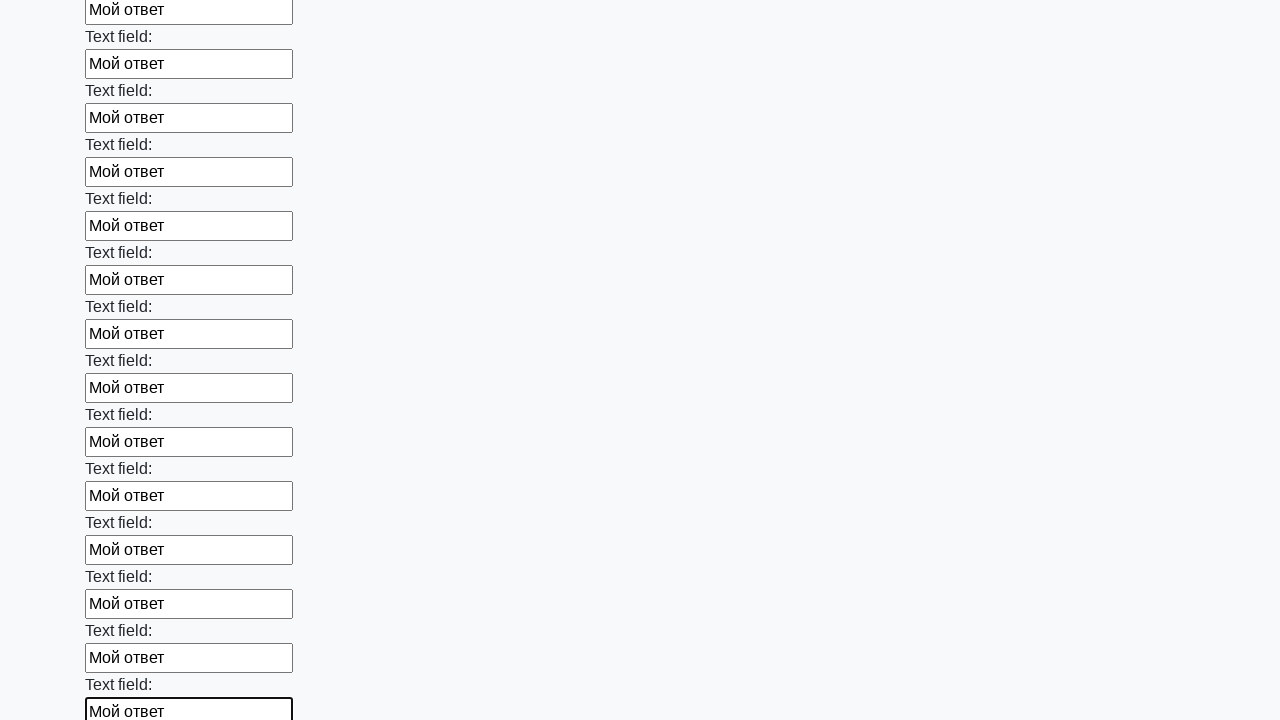

Filled an input field with 'Мой ответ' on input >> nth=41
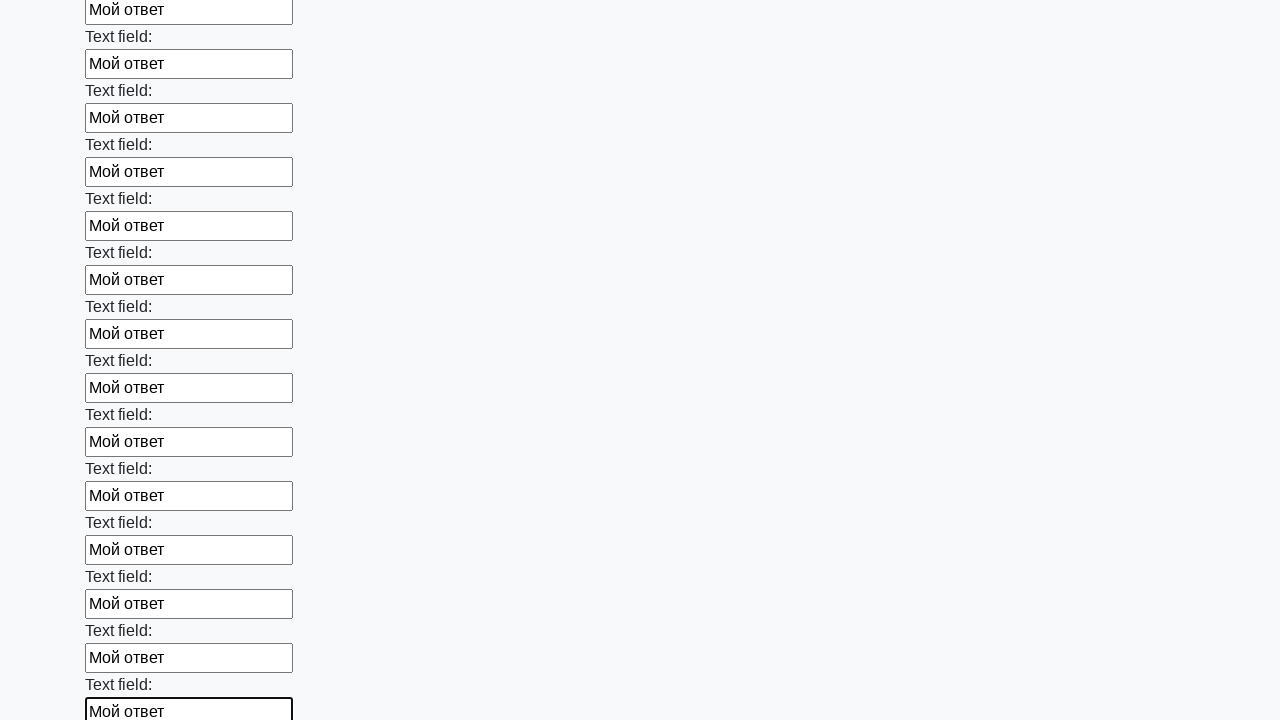

Filled an input field with 'Мой ответ' on input >> nth=42
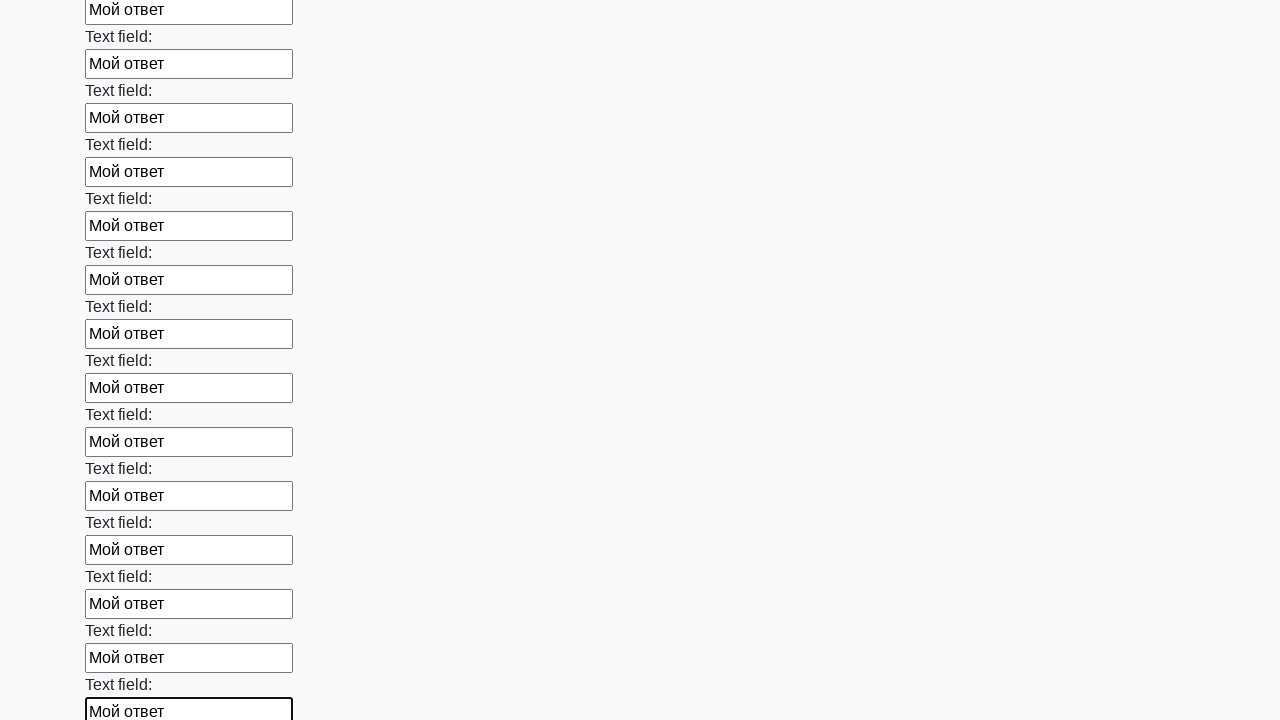

Filled an input field with 'Мой ответ' on input >> nth=43
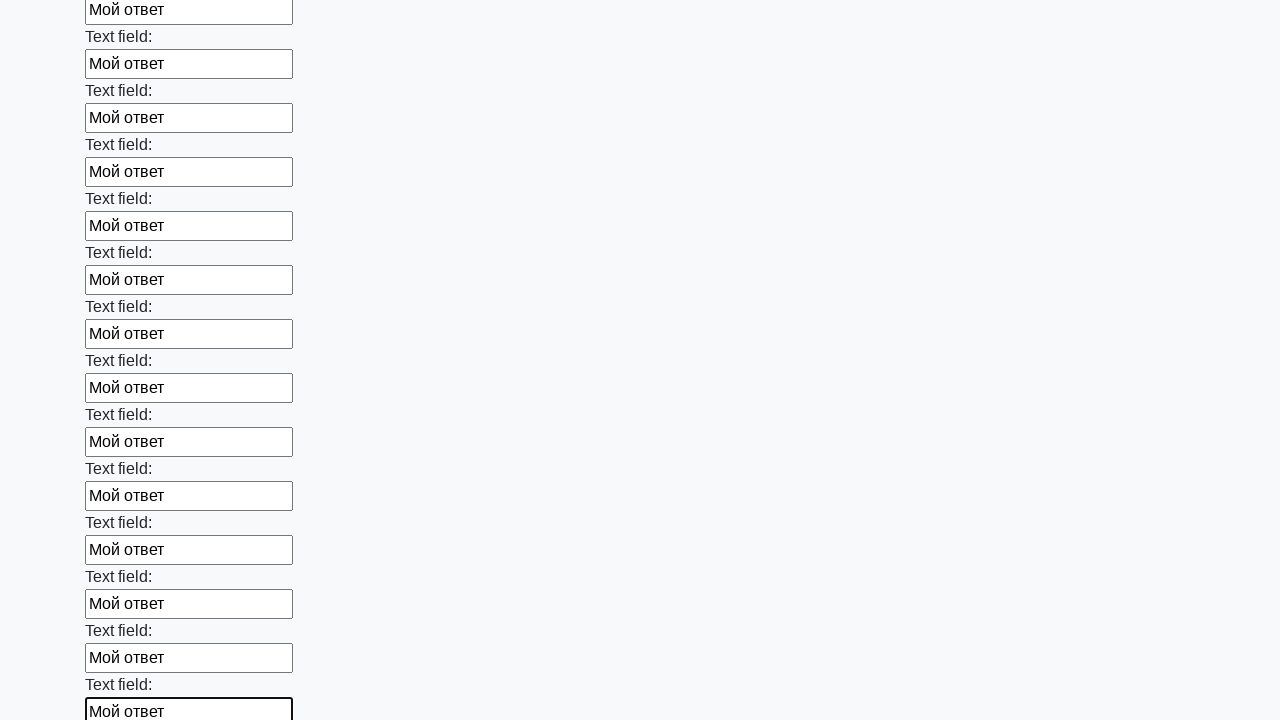

Filled an input field with 'Мой ответ' on input >> nth=44
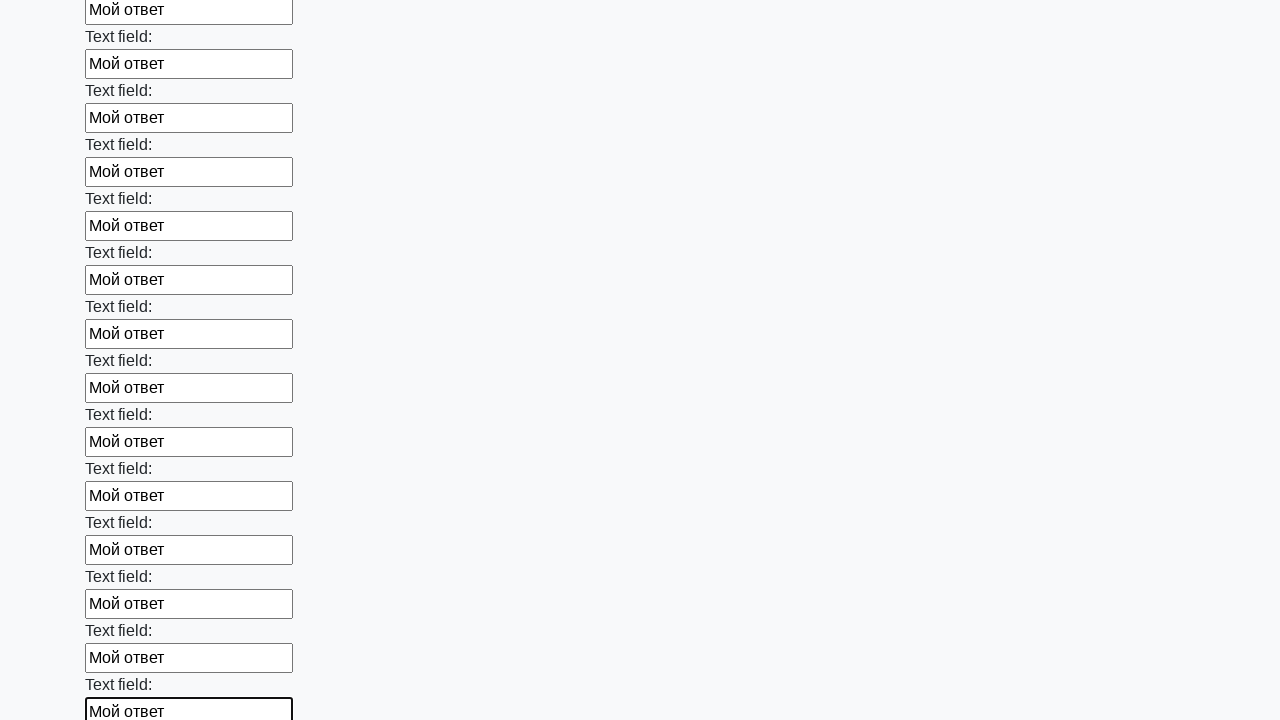

Filled an input field with 'Мой ответ' on input >> nth=45
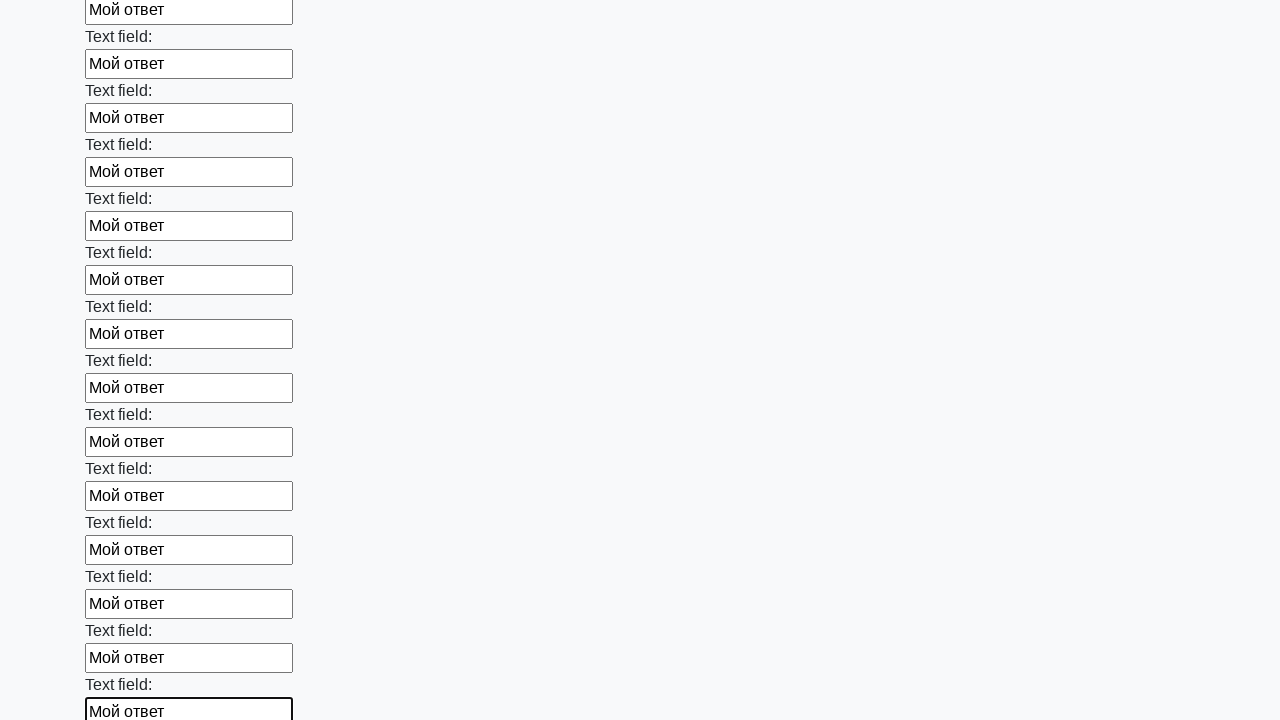

Filled an input field with 'Мой ответ' on input >> nth=46
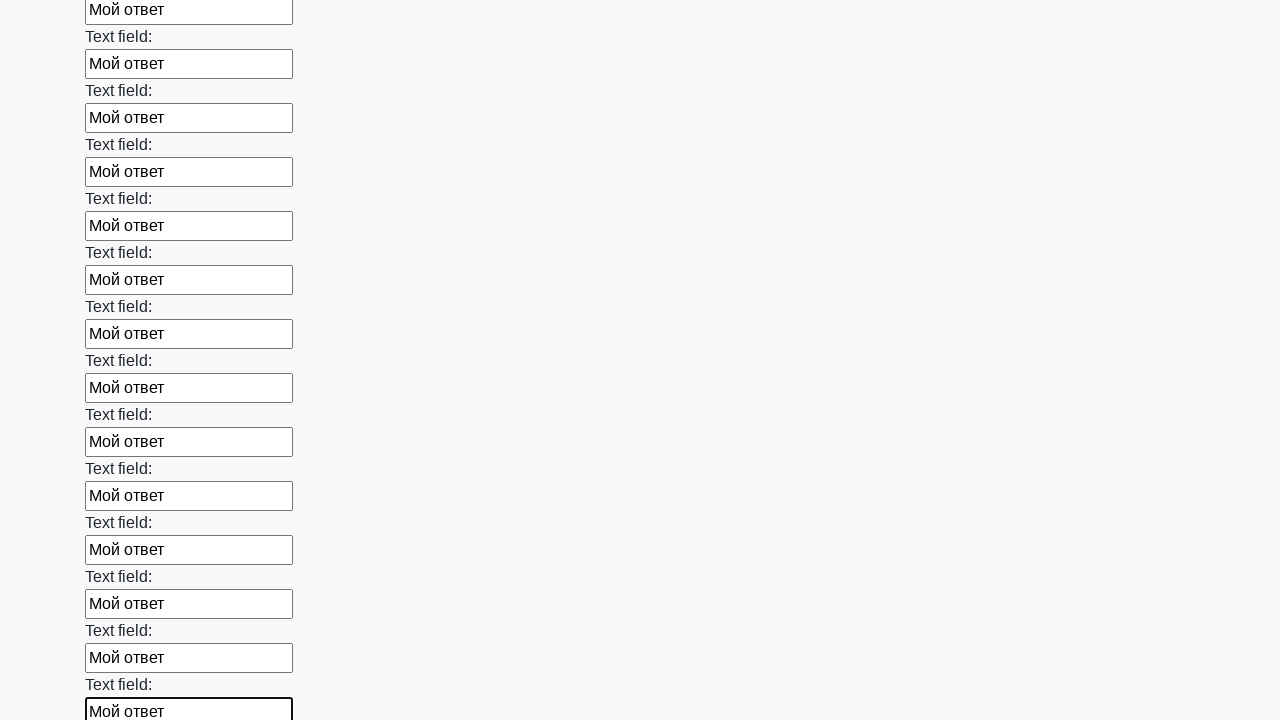

Filled an input field with 'Мой ответ' on input >> nth=47
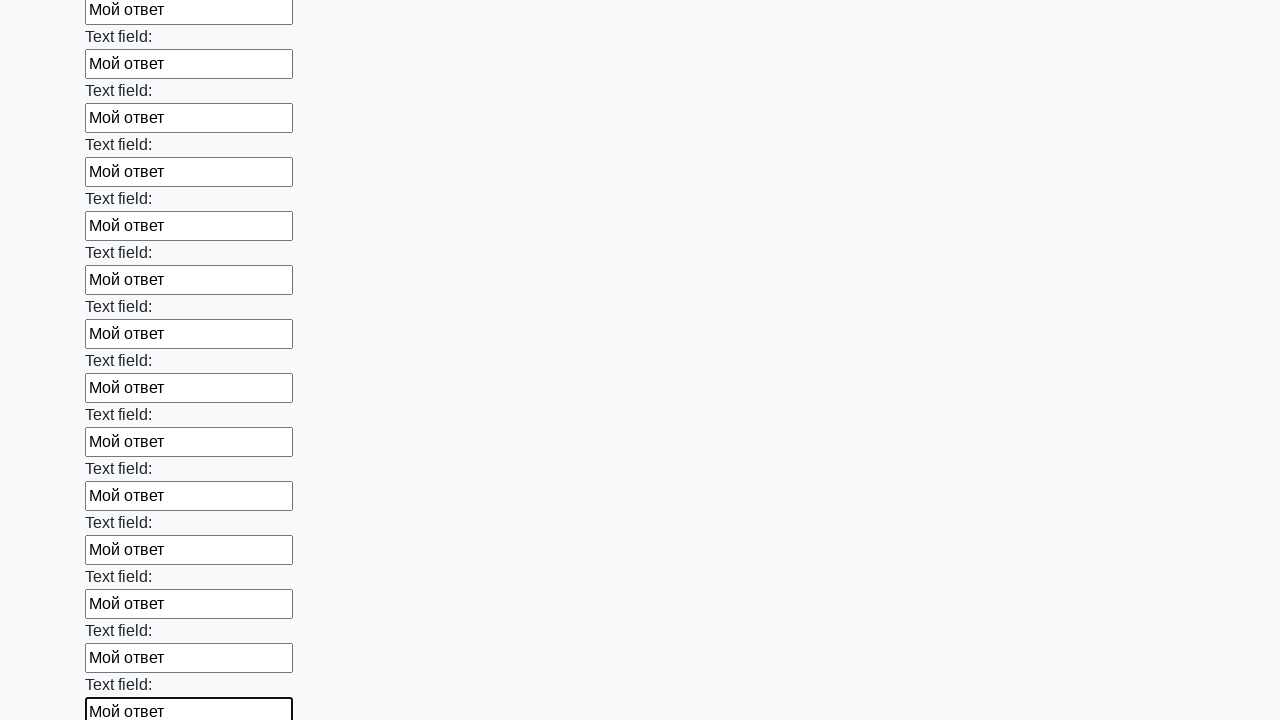

Filled an input field with 'Мой ответ' on input >> nth=48
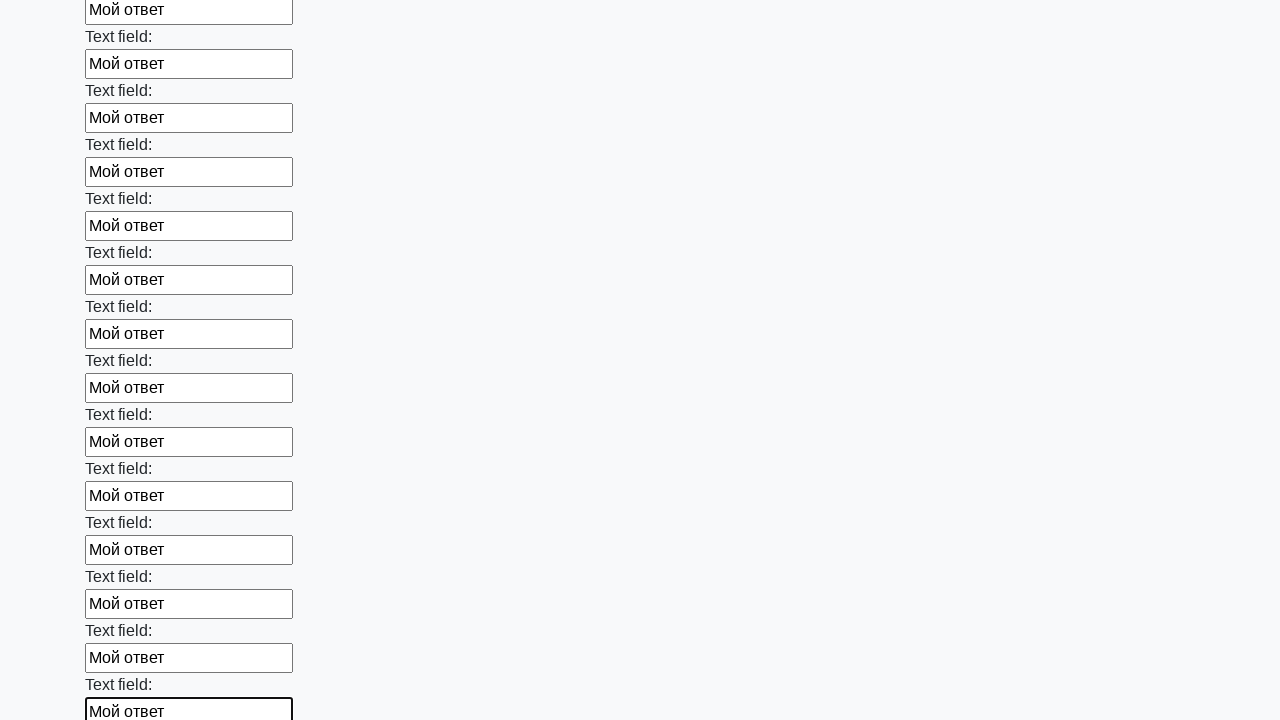

Filled an input field with 'Мой ответ' on input >> nth=49
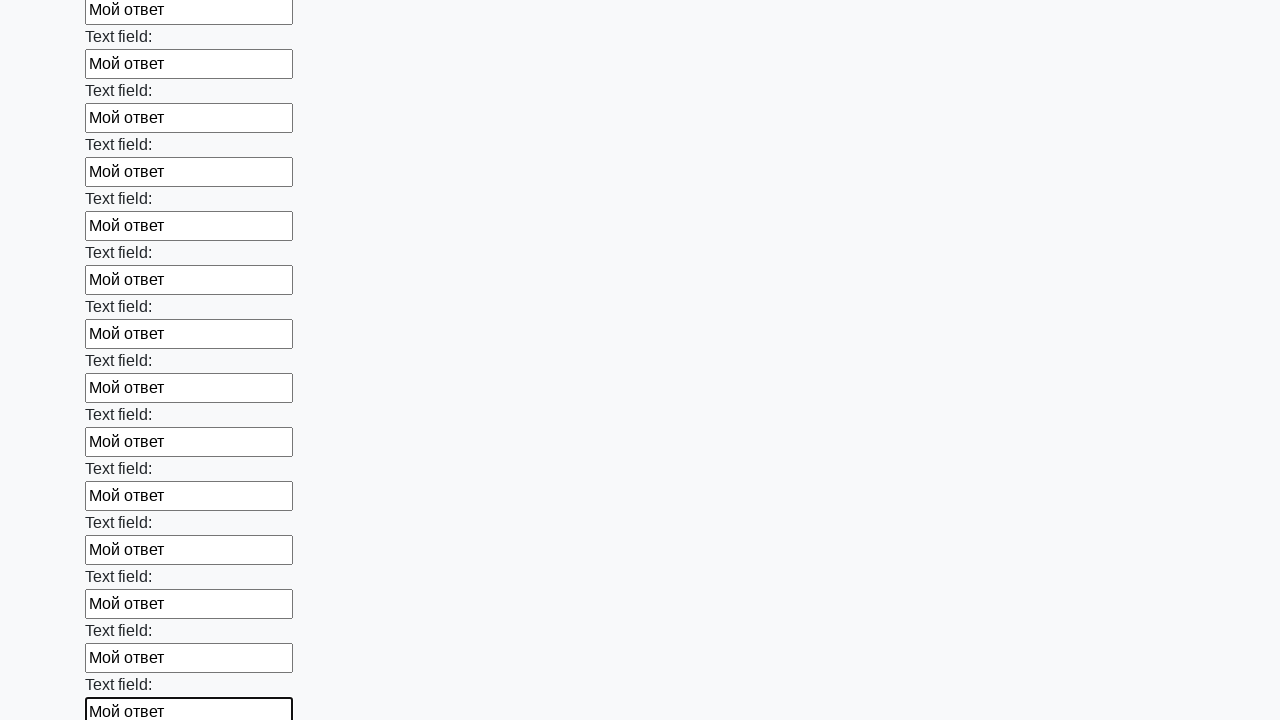

Filled an input field with 'Мой ответ' on input >> nth=50
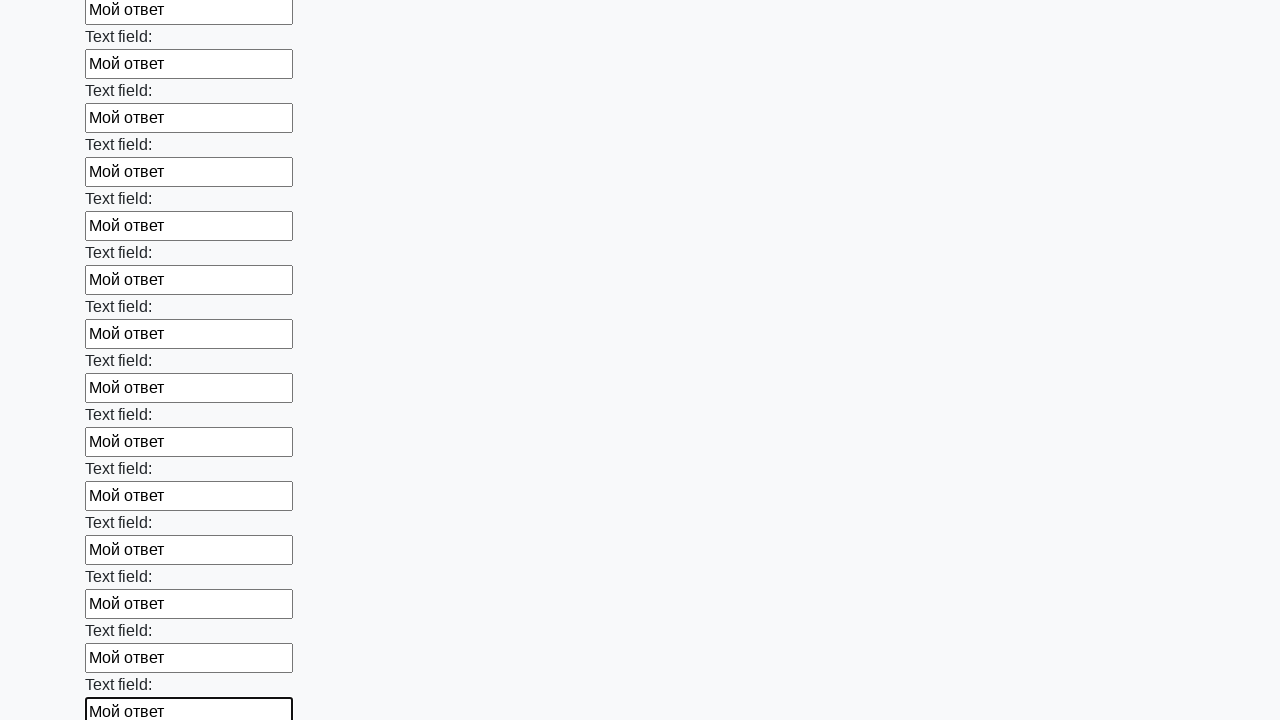

Filled an input field with 'Мой ответ' on input >> nth=51
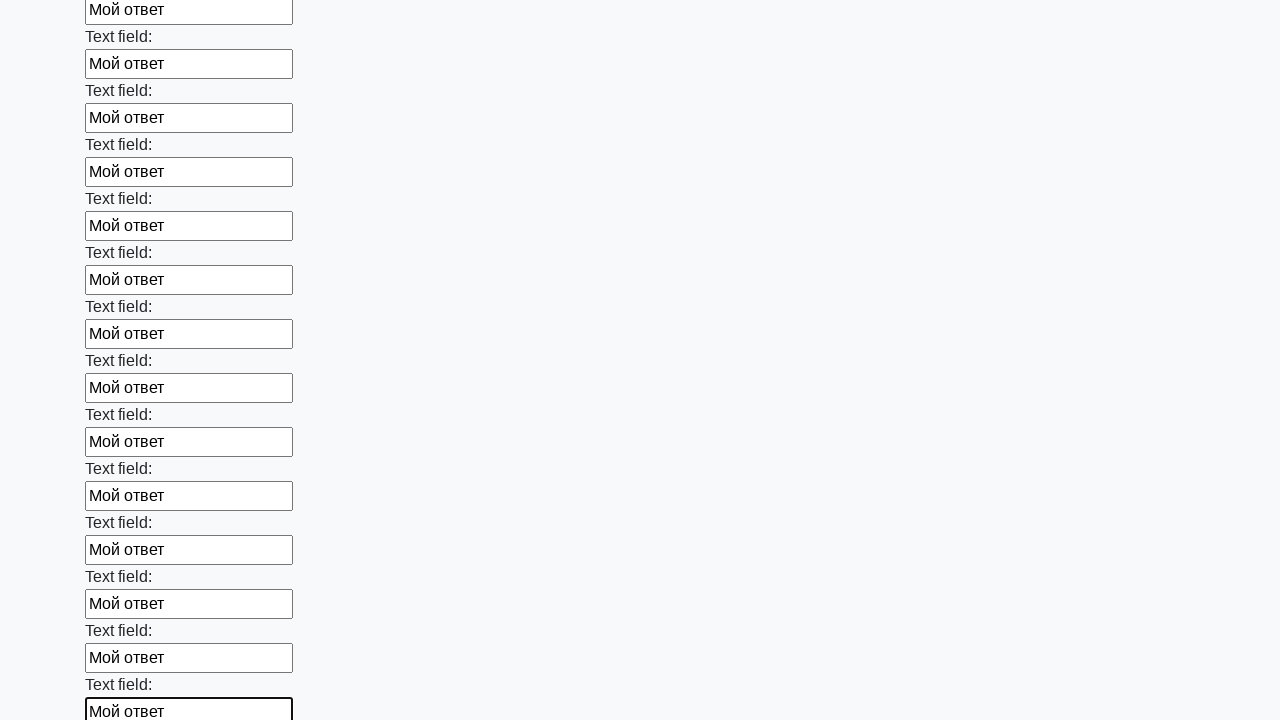

Filled an input field with 'Мой ответ' on input >> nth=52
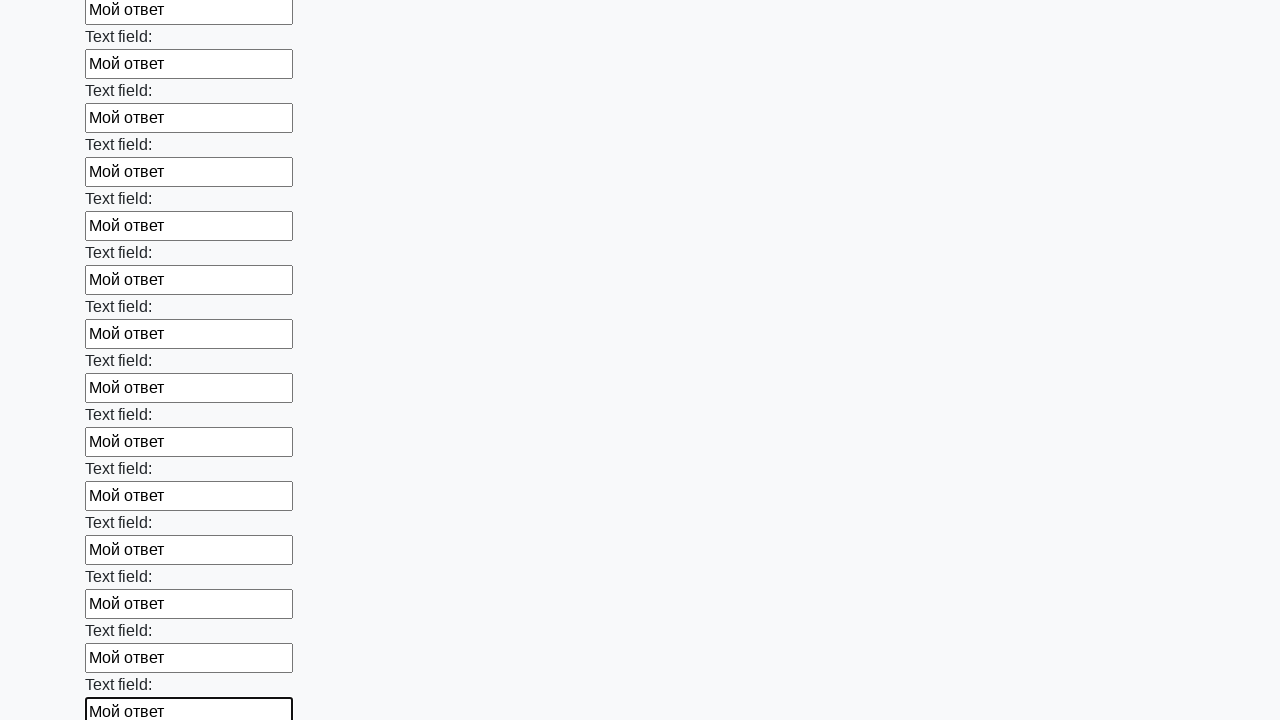

Filled an input field with 'Мой ответ' on input >> nth=53
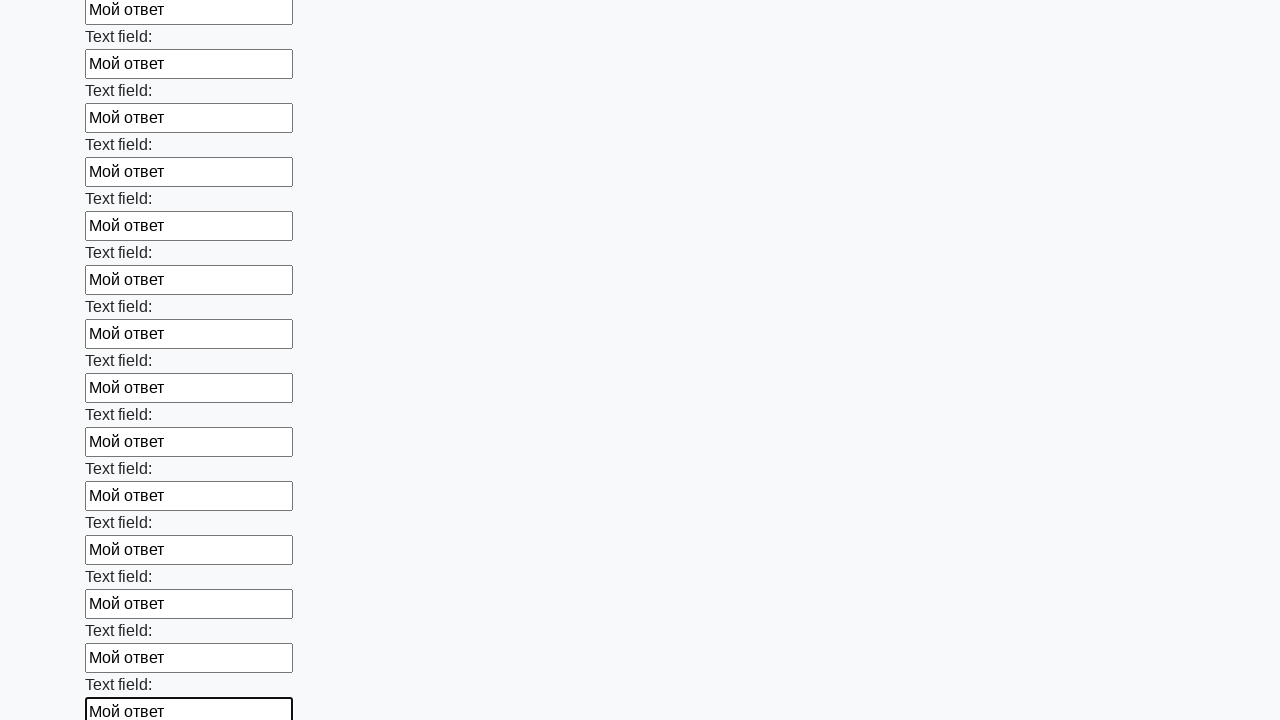

Filled an input field with 'Мой ответ' on input >> nth=54
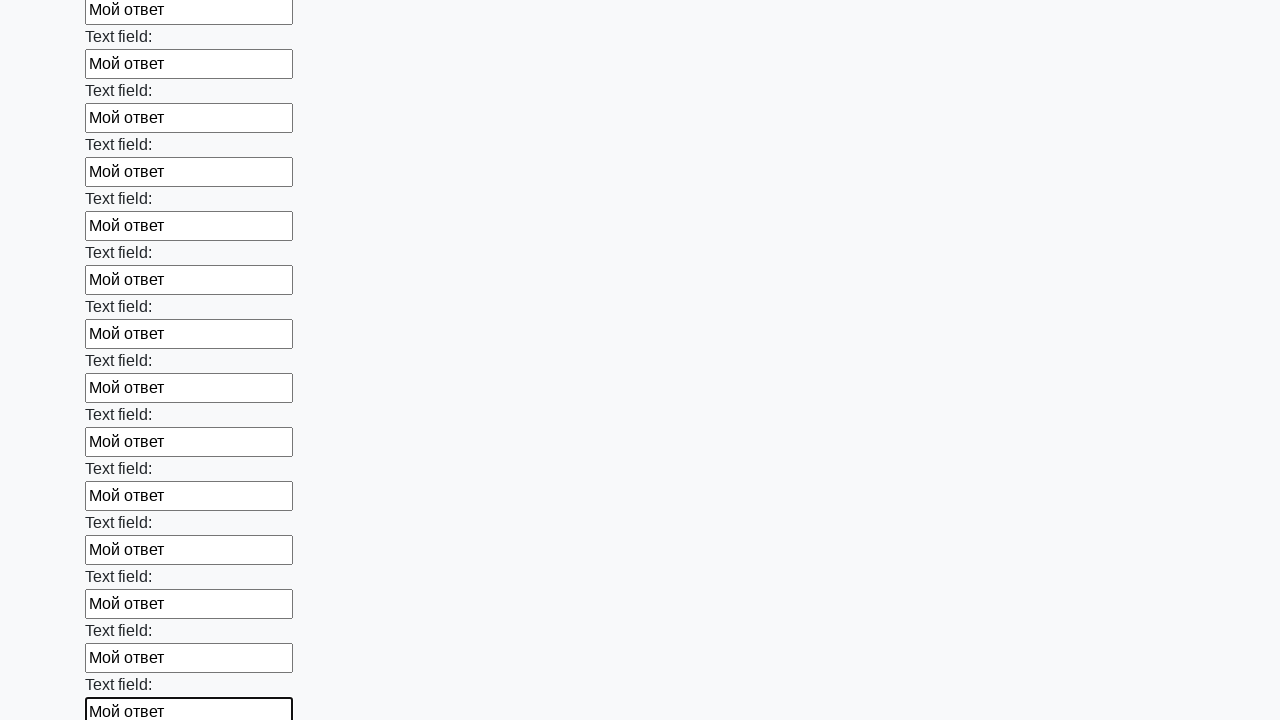

Filled an input field with 'Мой ответ' on input >> nth=55
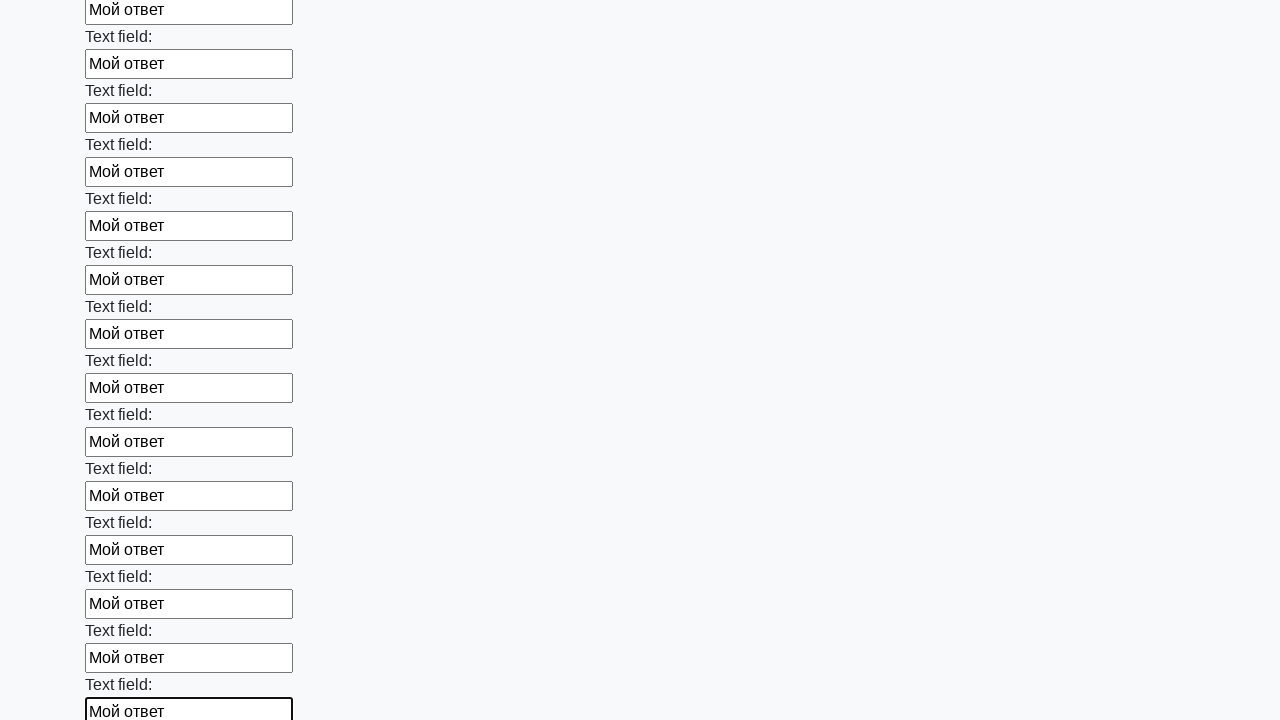

Filled an input field with 'Мой ответ' on input >> nth=56
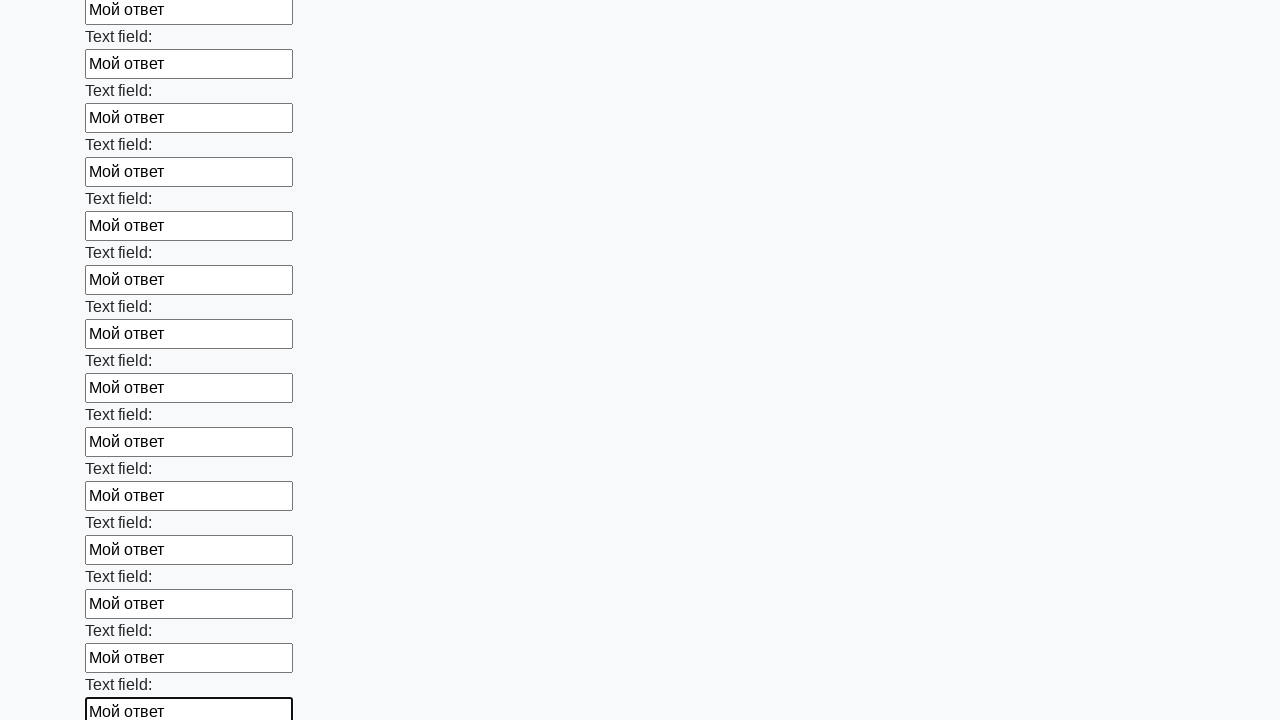

Filled an input field with 'Мой ответ' on input >> nth=57
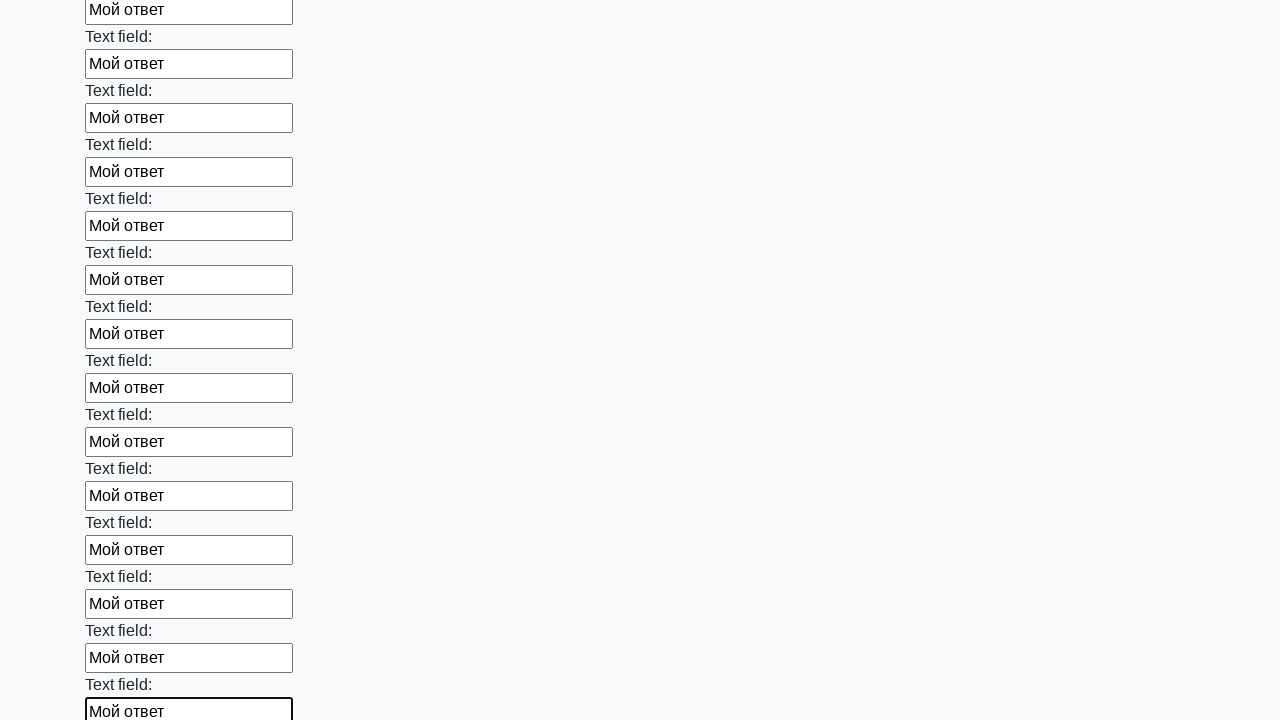

Filled an input field with 'Мой ответ' on input >> nth=58
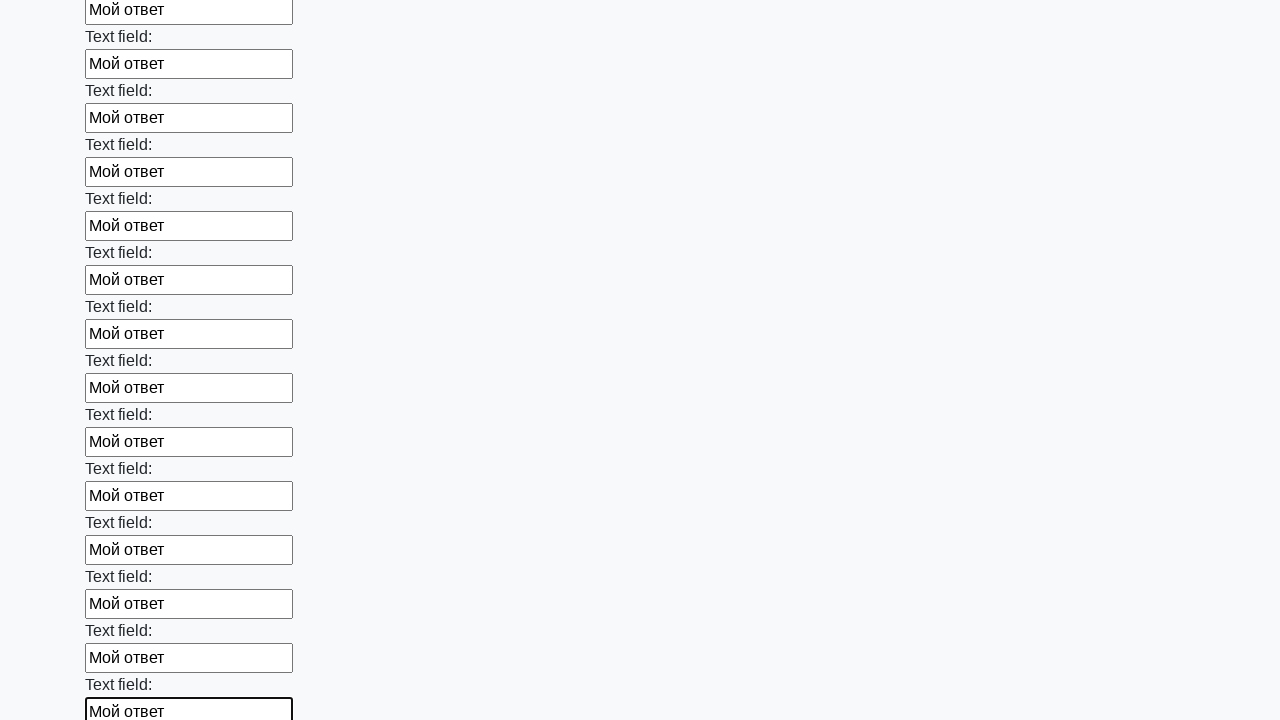

Filled an input field with 'Мой ответ' on input >> nth=59
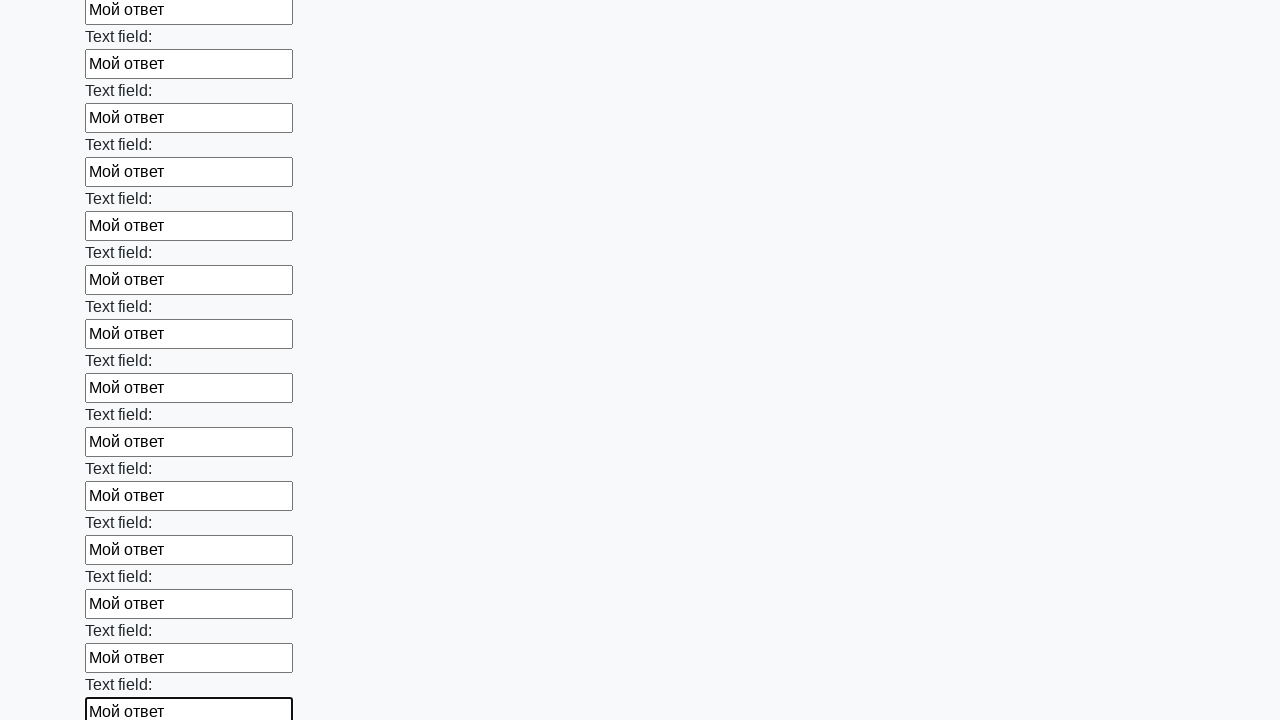

Filled an input field with 'Мой ответ' on input >> nth=60
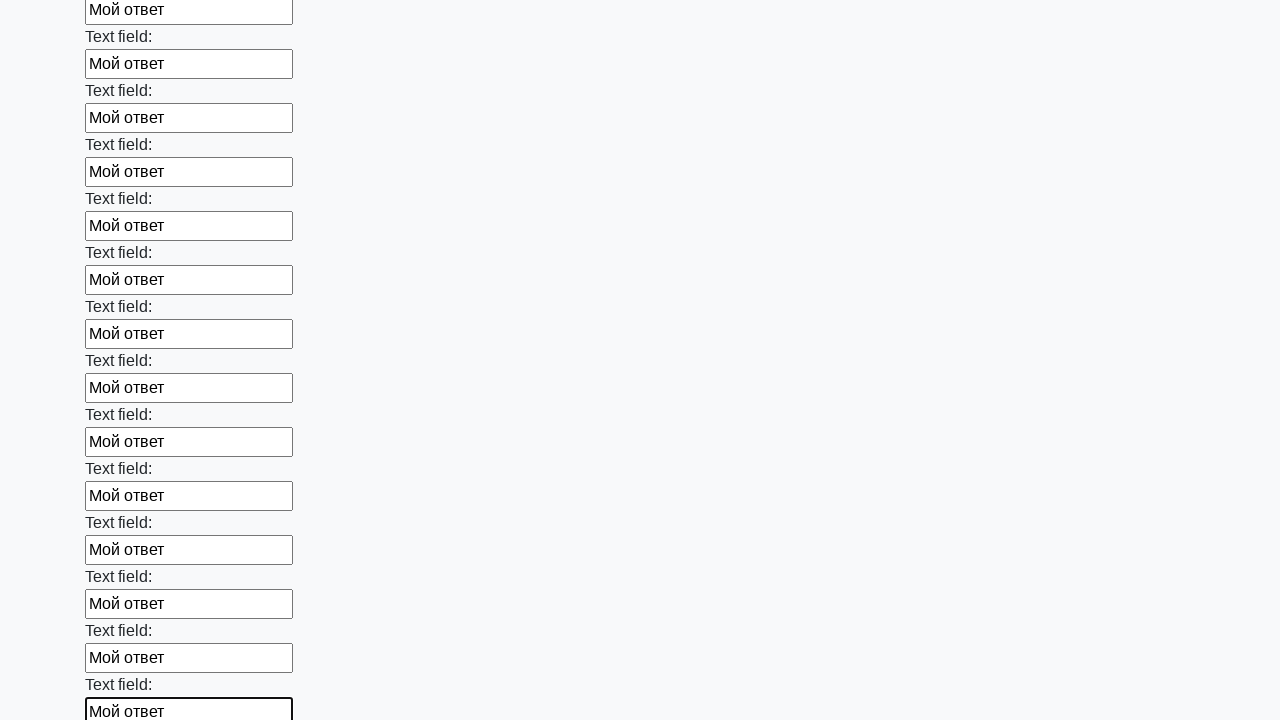

Filled an input field with 'Мой ответ' on input >> nth=61
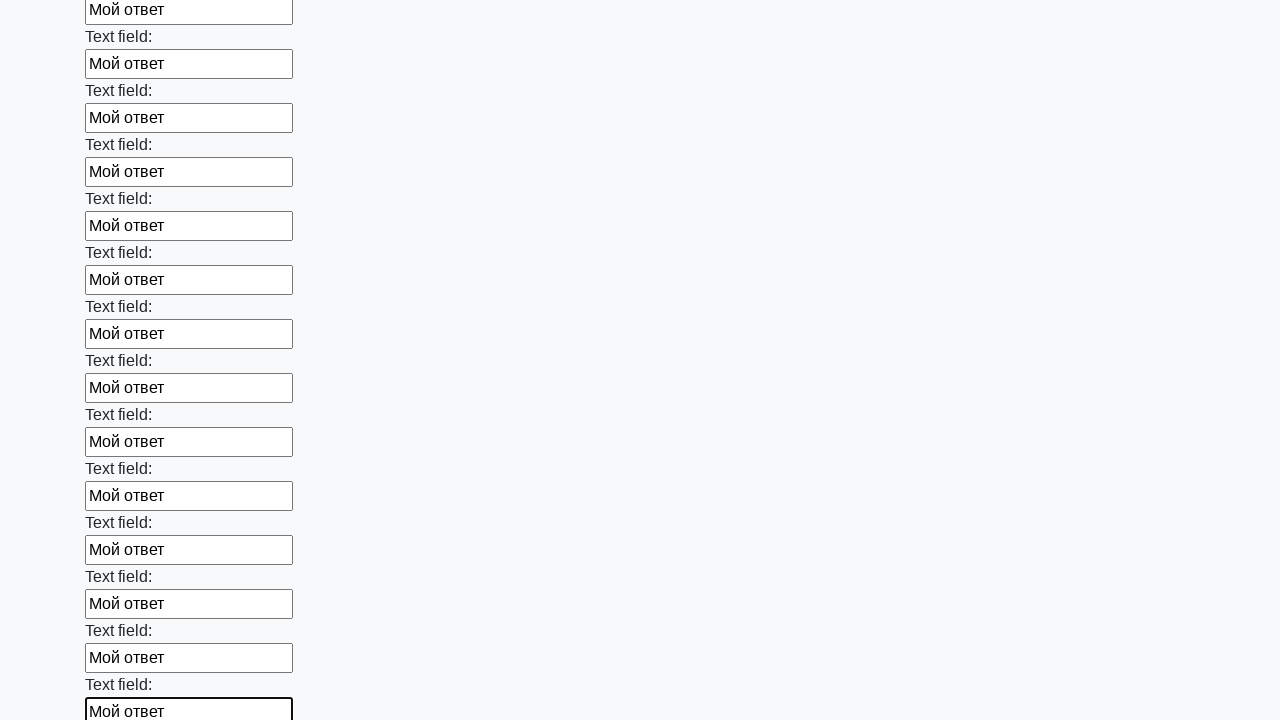

Filled an input field with 'Мой ответ' on input >> nth=62
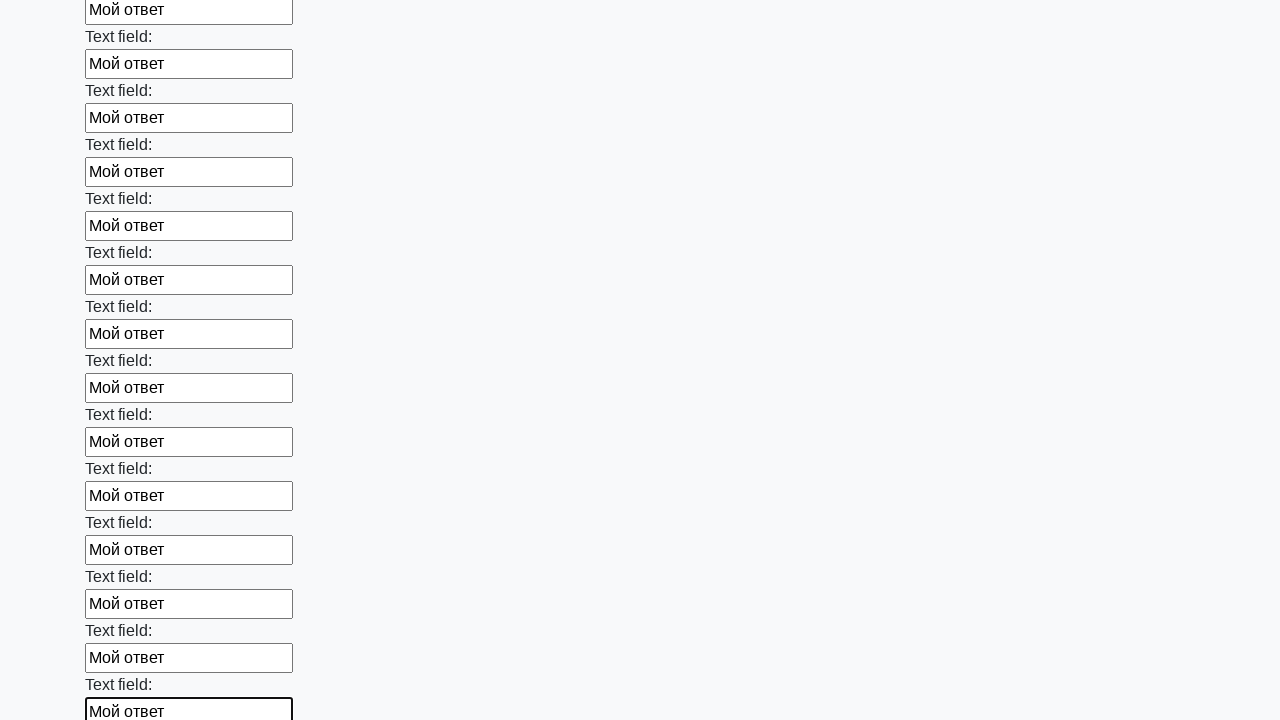

Filled an input field with 'Мой ответ' on input >> nth=63
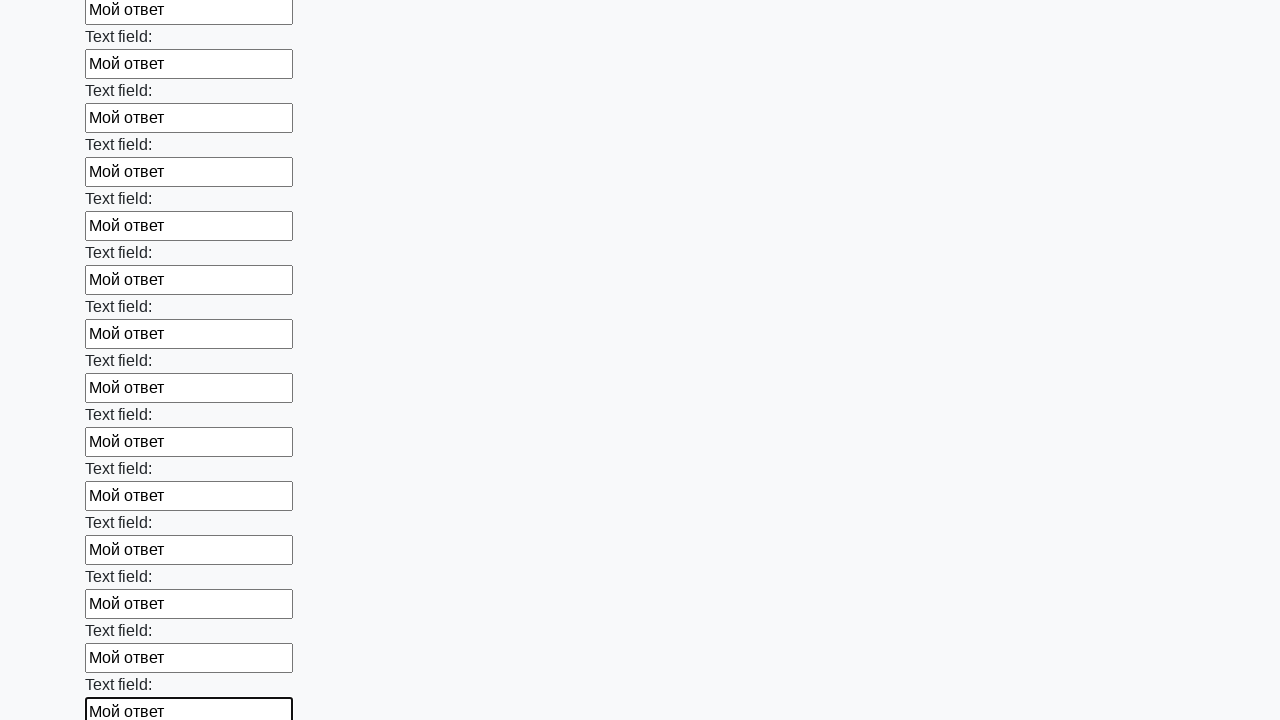

Filled an input field with 'Мой ответ' on input >> nth=64
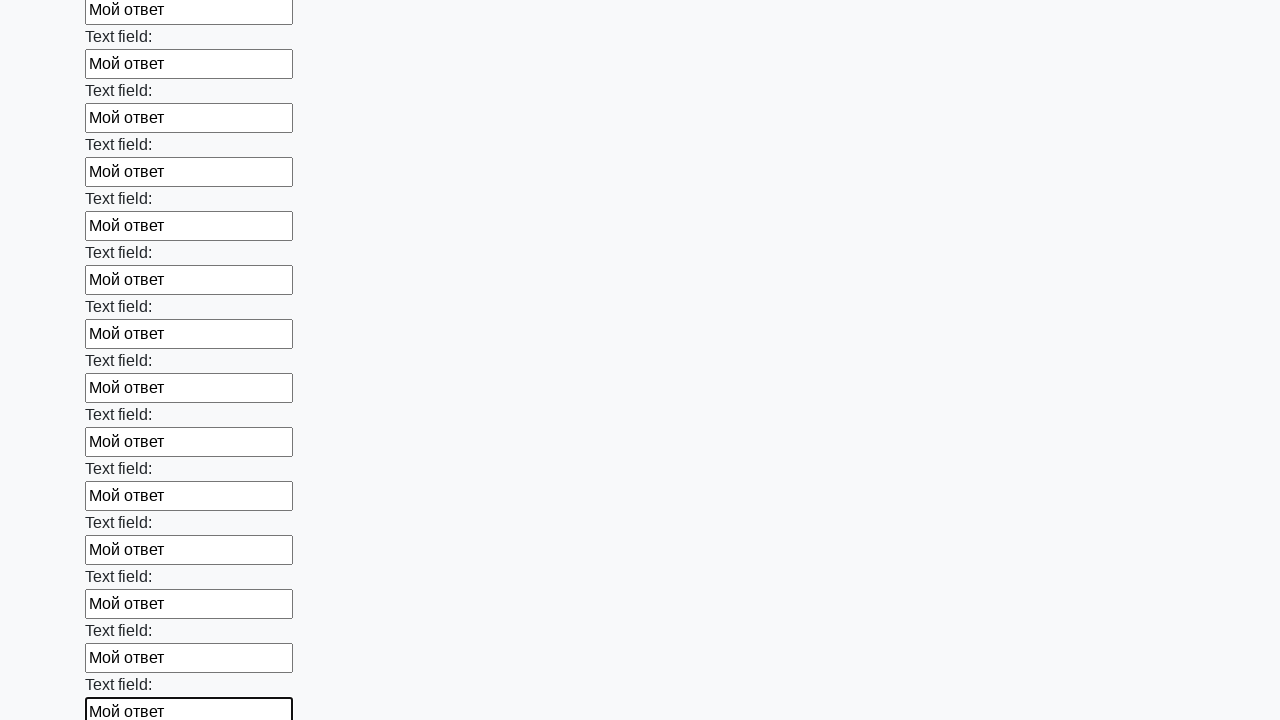

Filled an input field with 'Мой ответ' on input >> nth=65
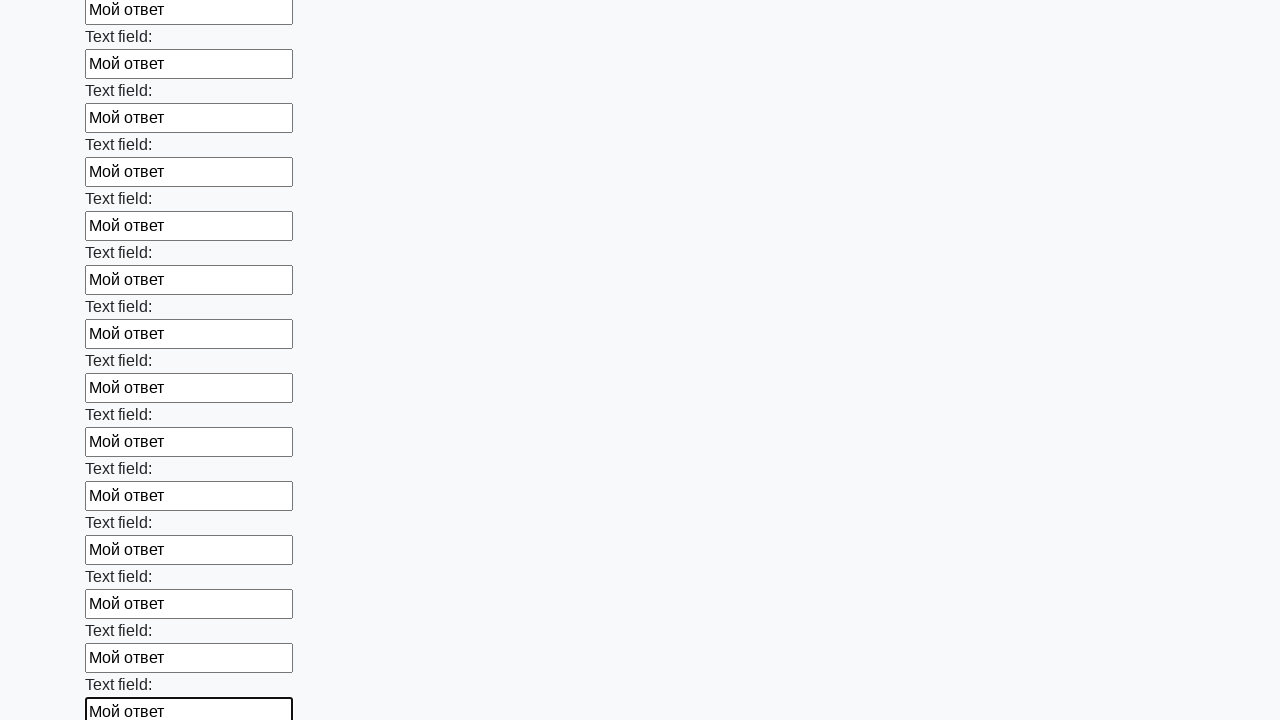

Filled an input field with 'Мой ответ' on input >> nth=66
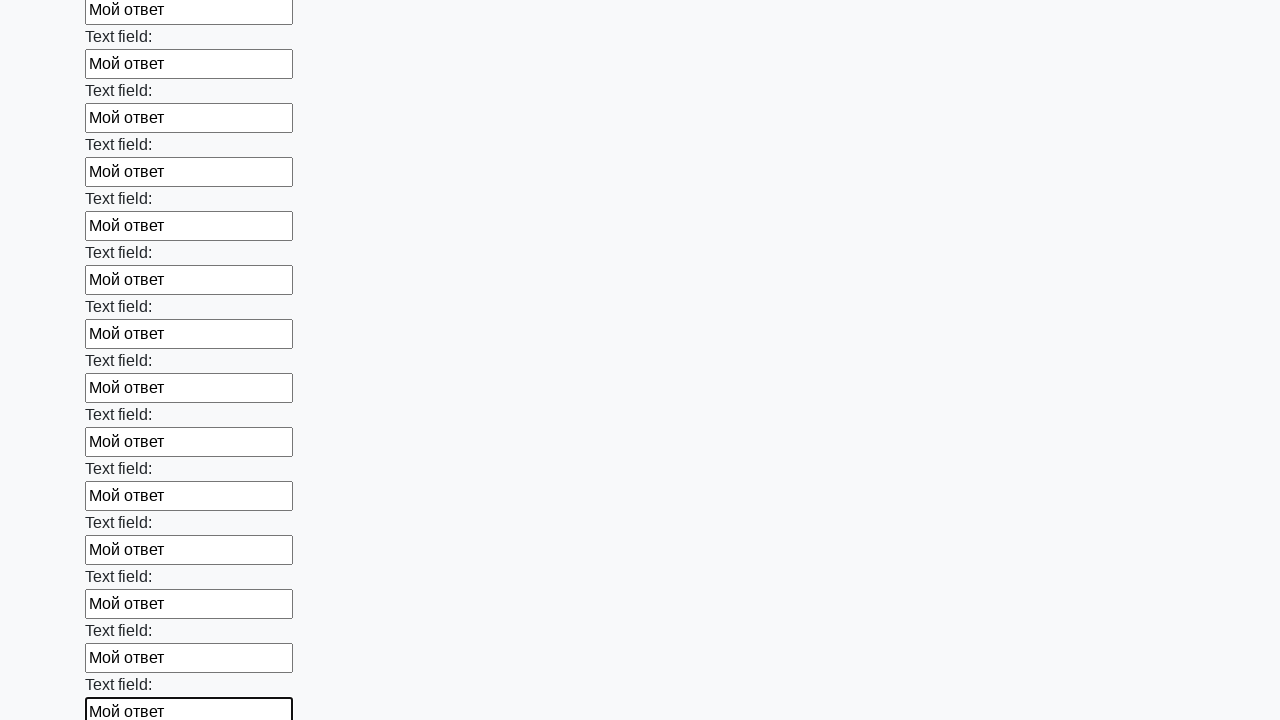

Filled an input field with 'Мой ответ' on input >> nth=67
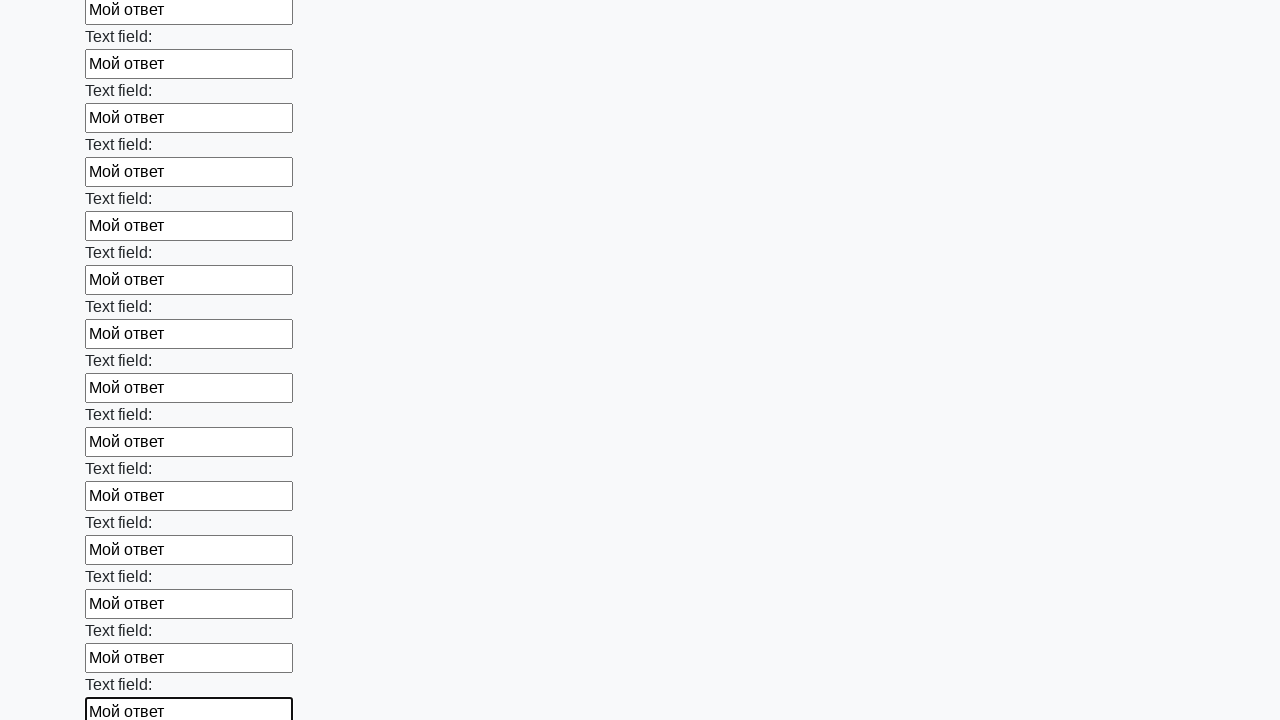

Filled an input field with 'Мой ответ' on input >> nth=68
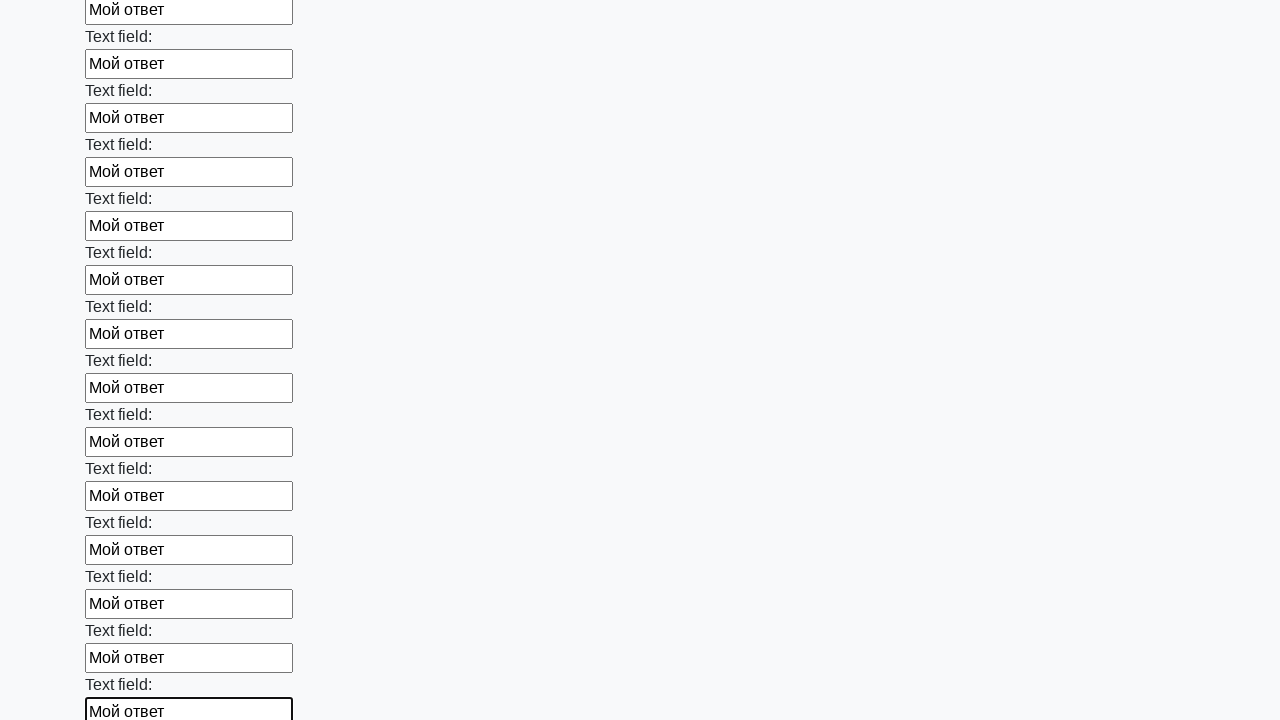

Filled an input field with 'Мой ответ' on input >> nth=69
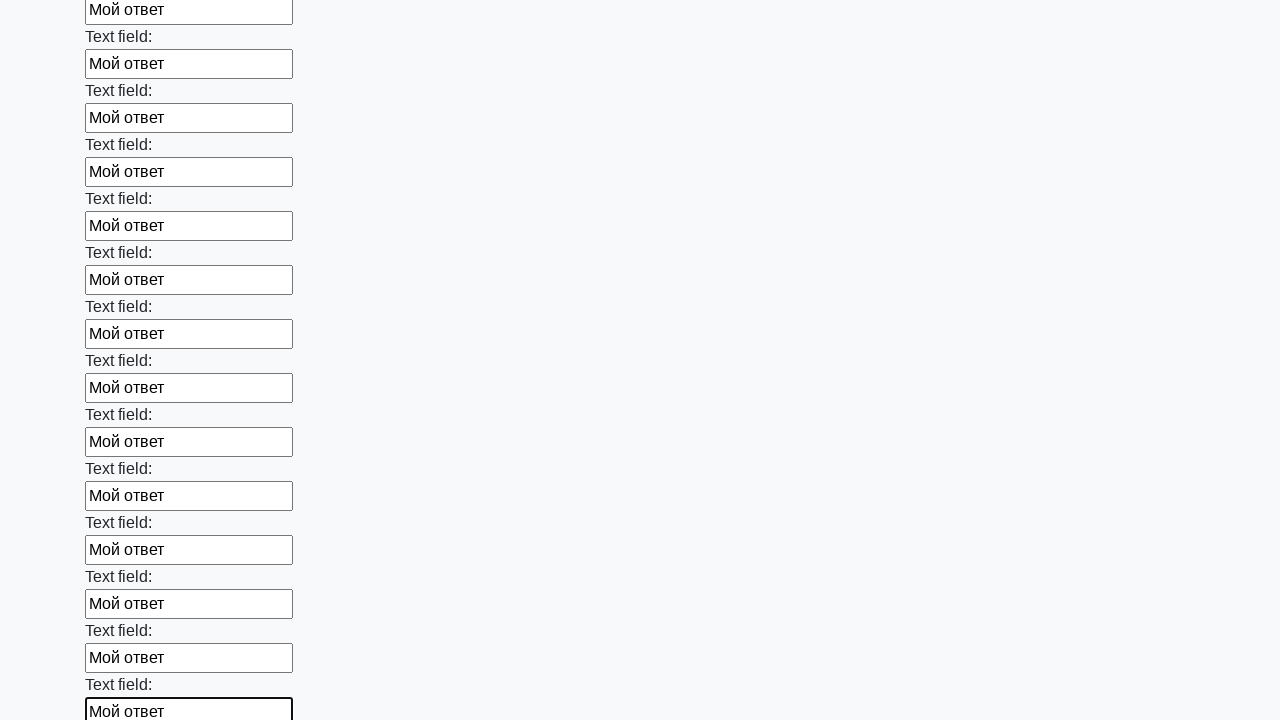

Filled an input field with 'Мой ответ' on input >> nth=70
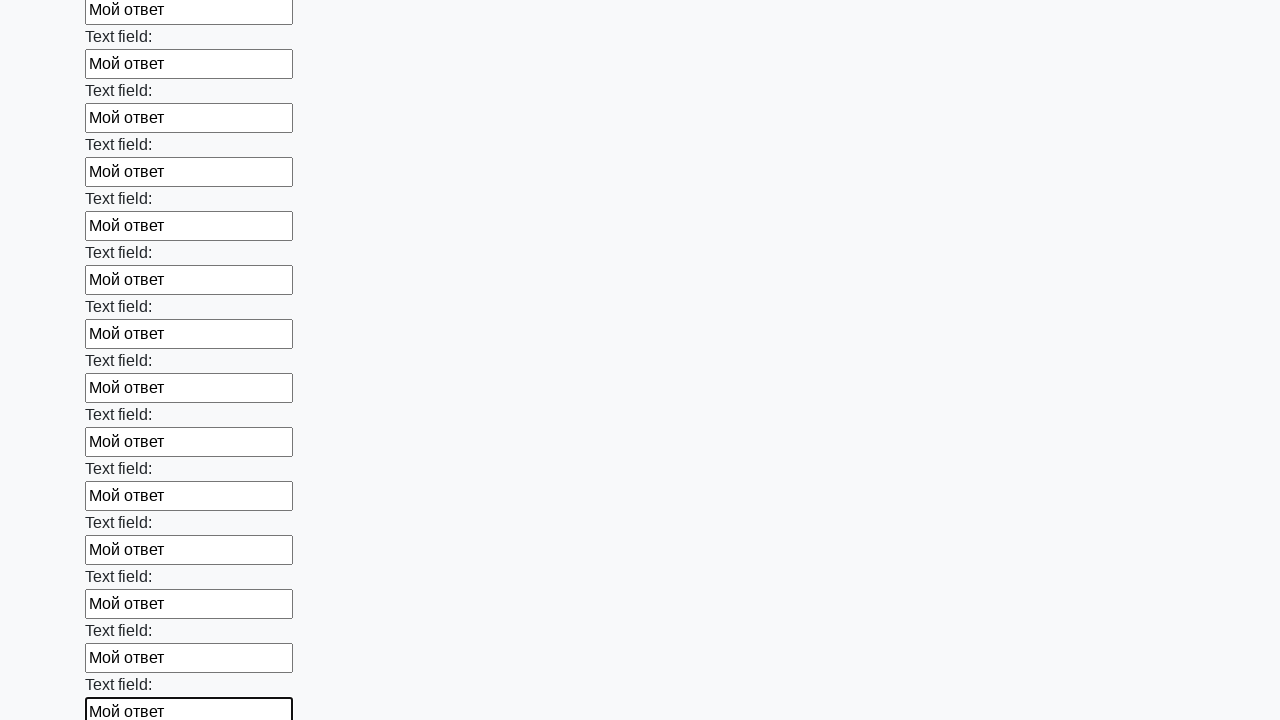

Filled an input field with 'Мой ответ' on input >> nth=71
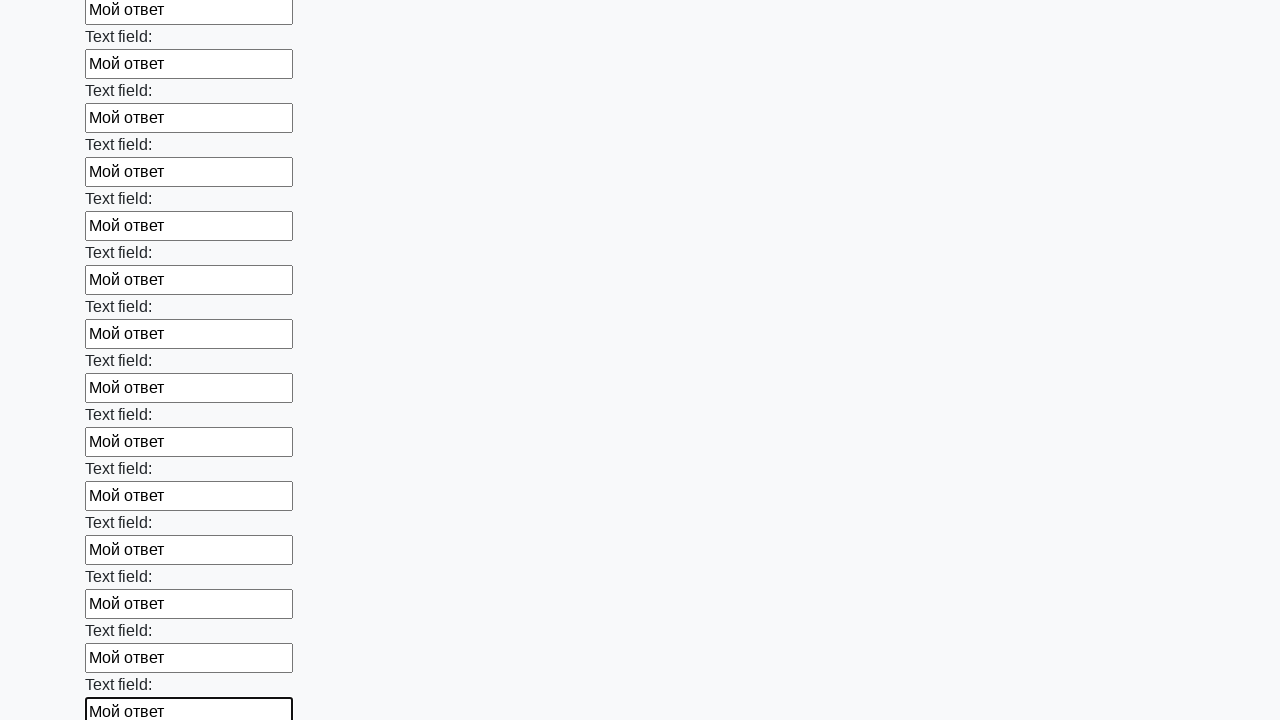

Filled an input field with 'Мой ответ' on input >> nth=72
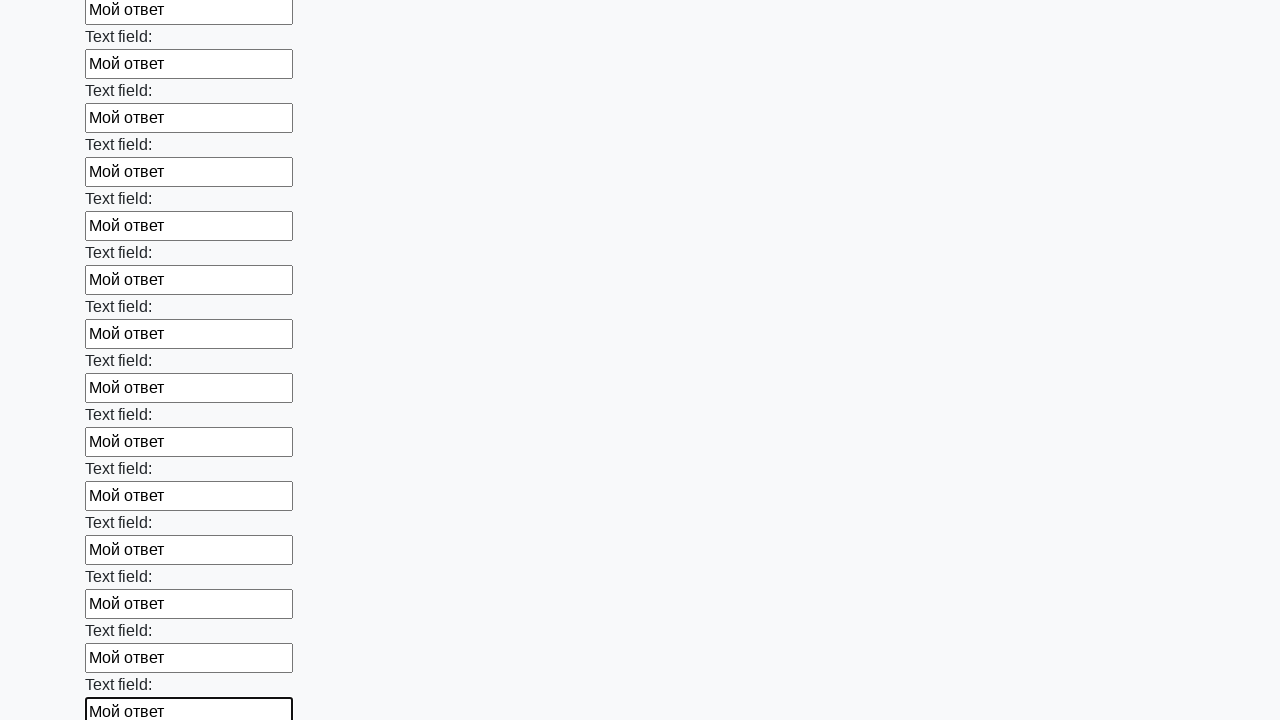

Filled an input field with 'Мой ответ' on input >> nth=73
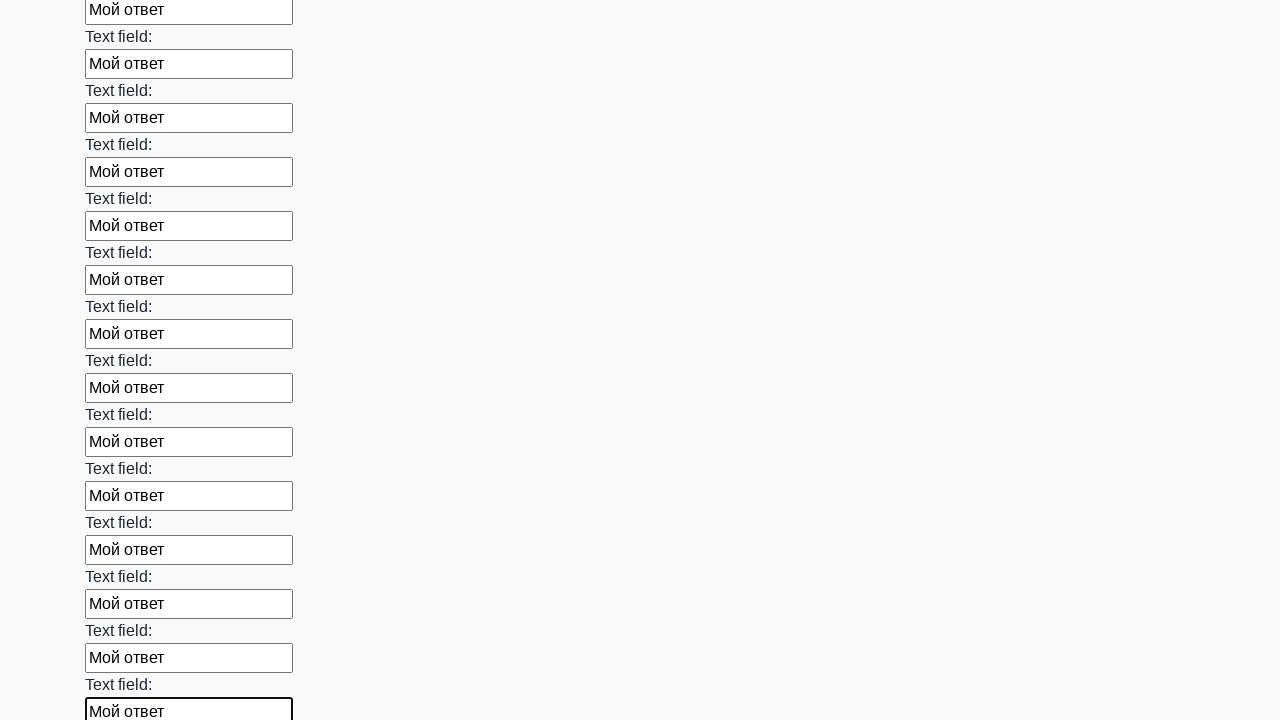

Filled an input field with 'Мой ответ' on input >> nth=74
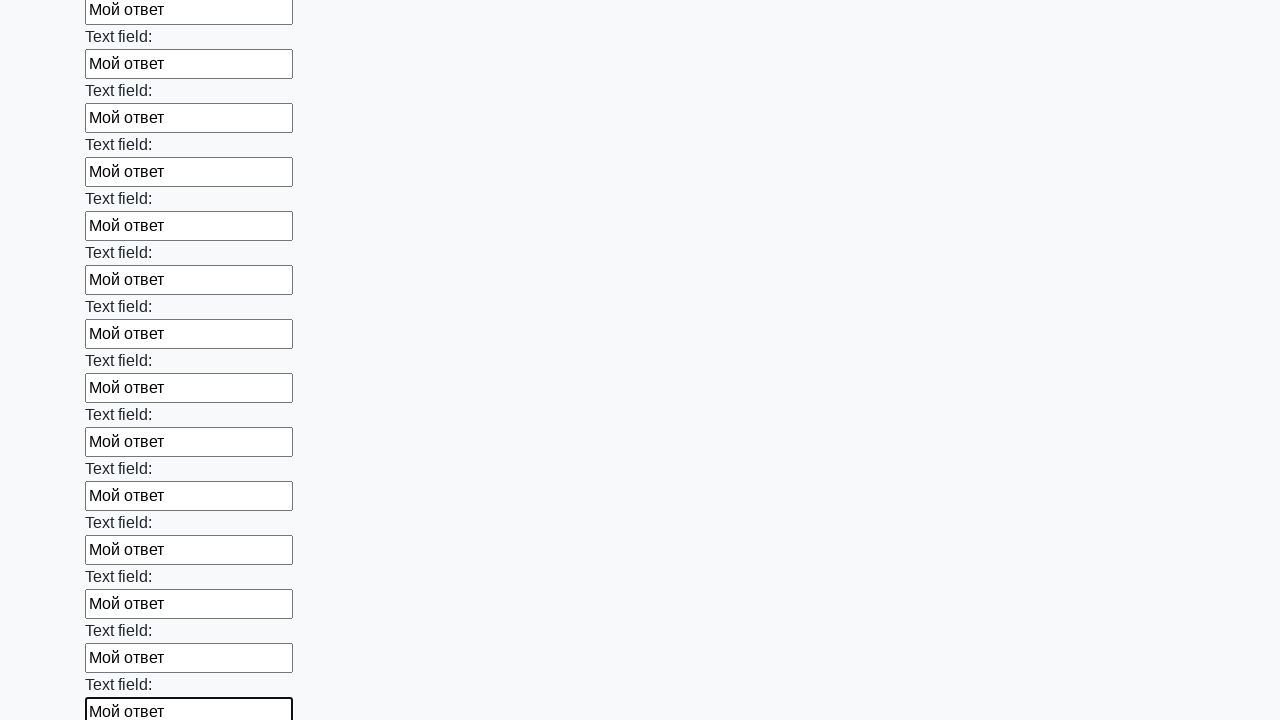

Filled an input field with 'Мой ответ' on input >> nth=75
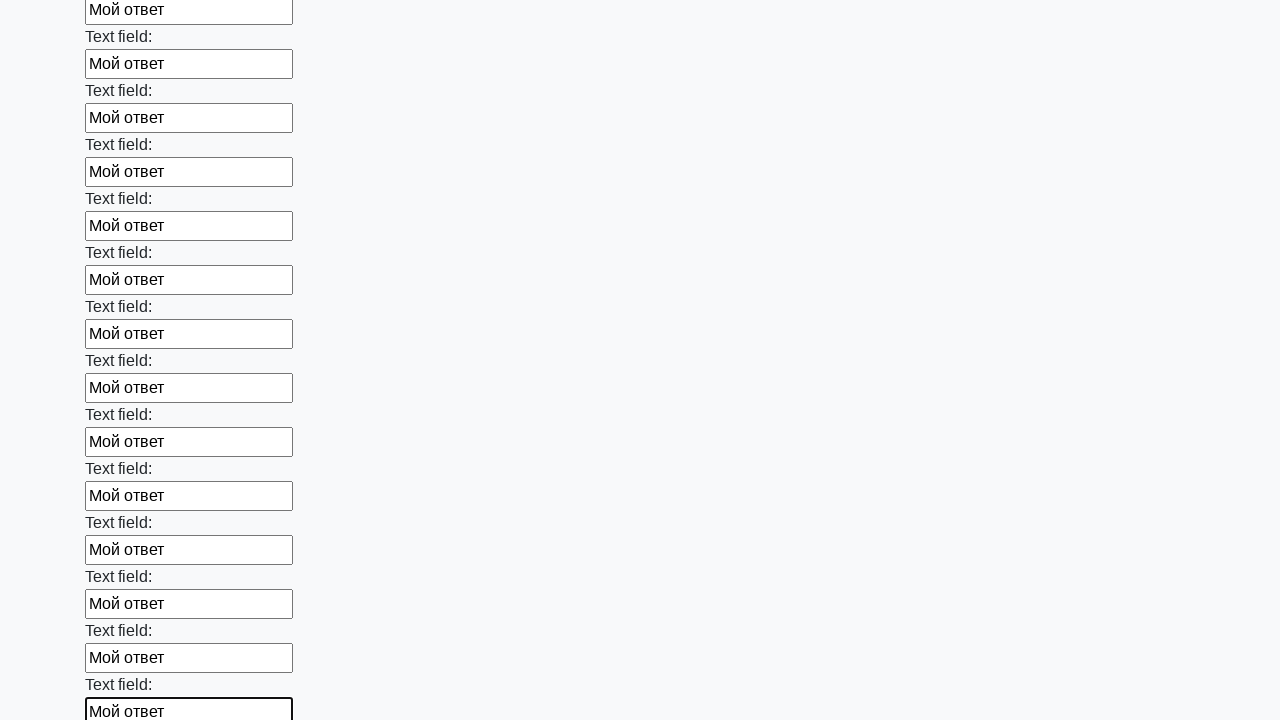

Filled an input field with 'Мой ответ' on input >> nth=76
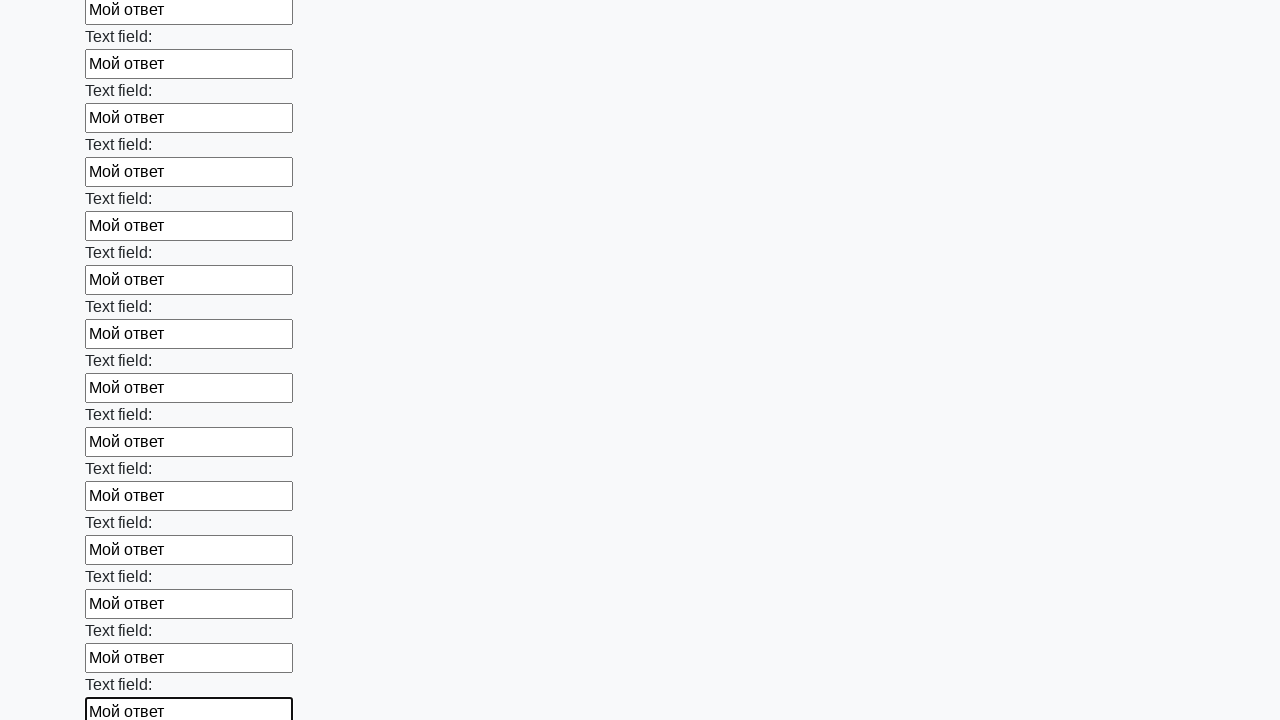

Filled an input field with 'Мой ответ' on input >> nth=77
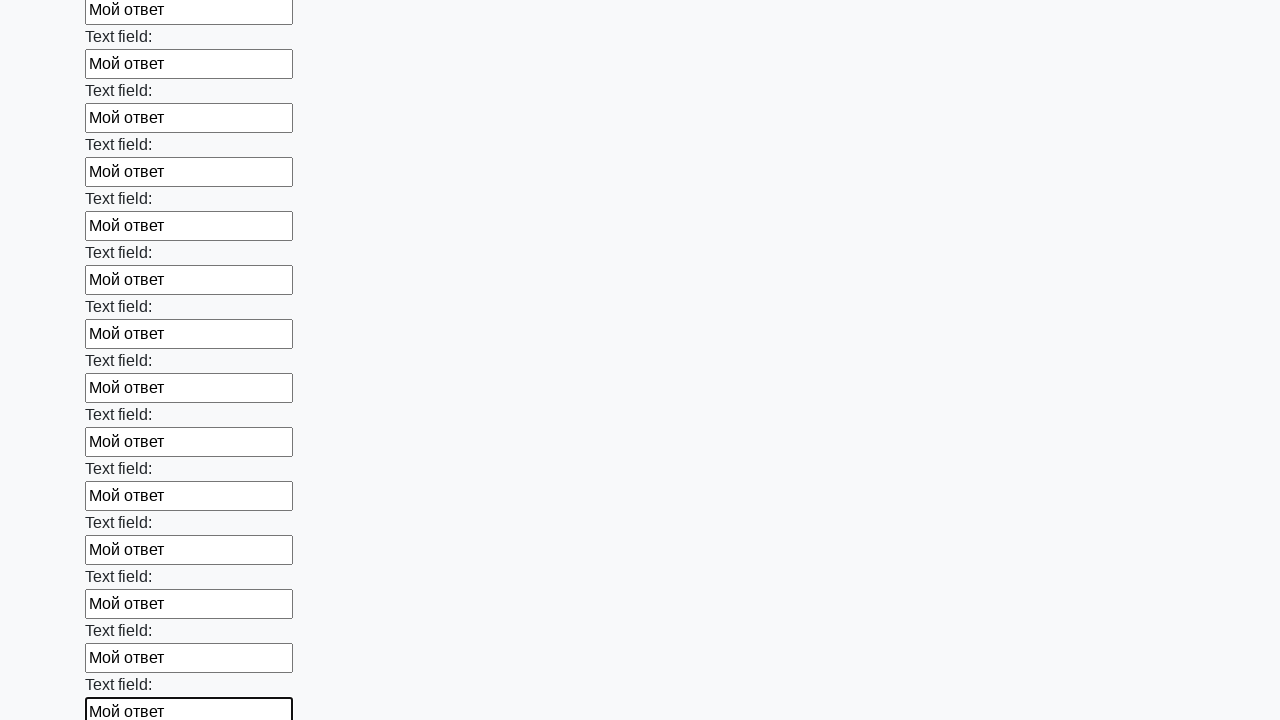

Filled an input field with 'Мой ответ' on input >> nth=78
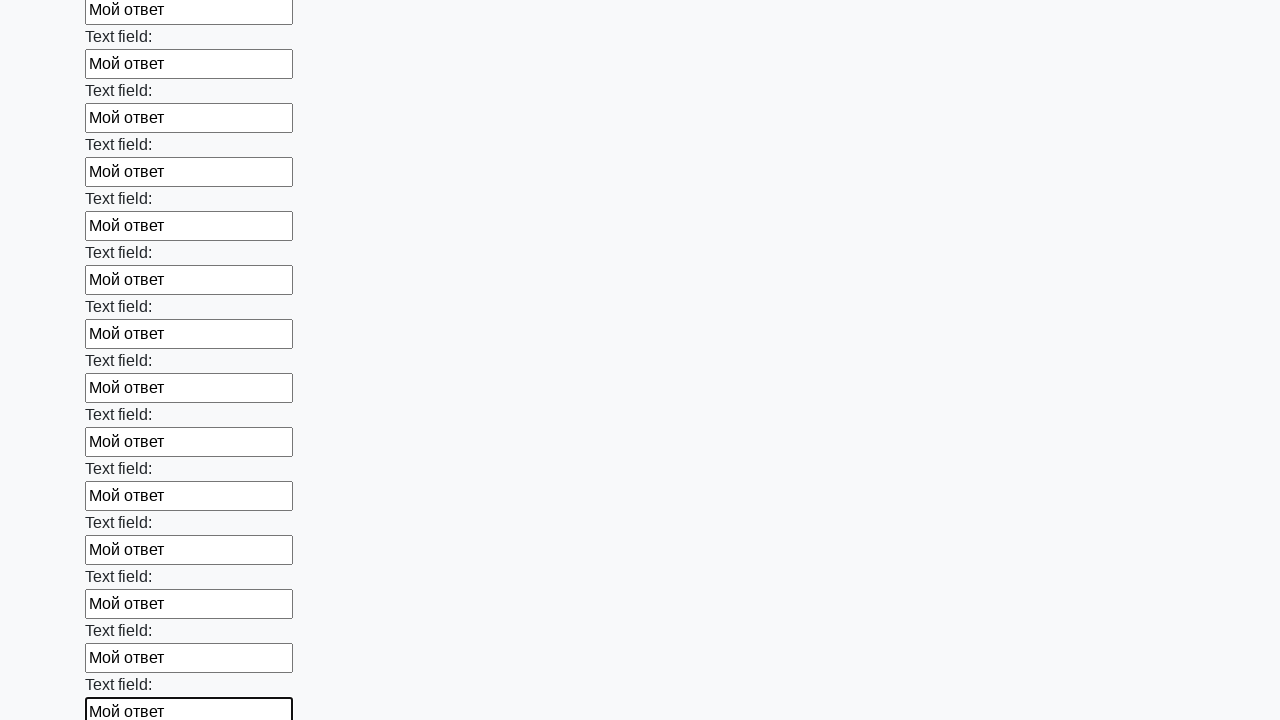

Filled an input field with 'Мой ответ' on input >> nth=79
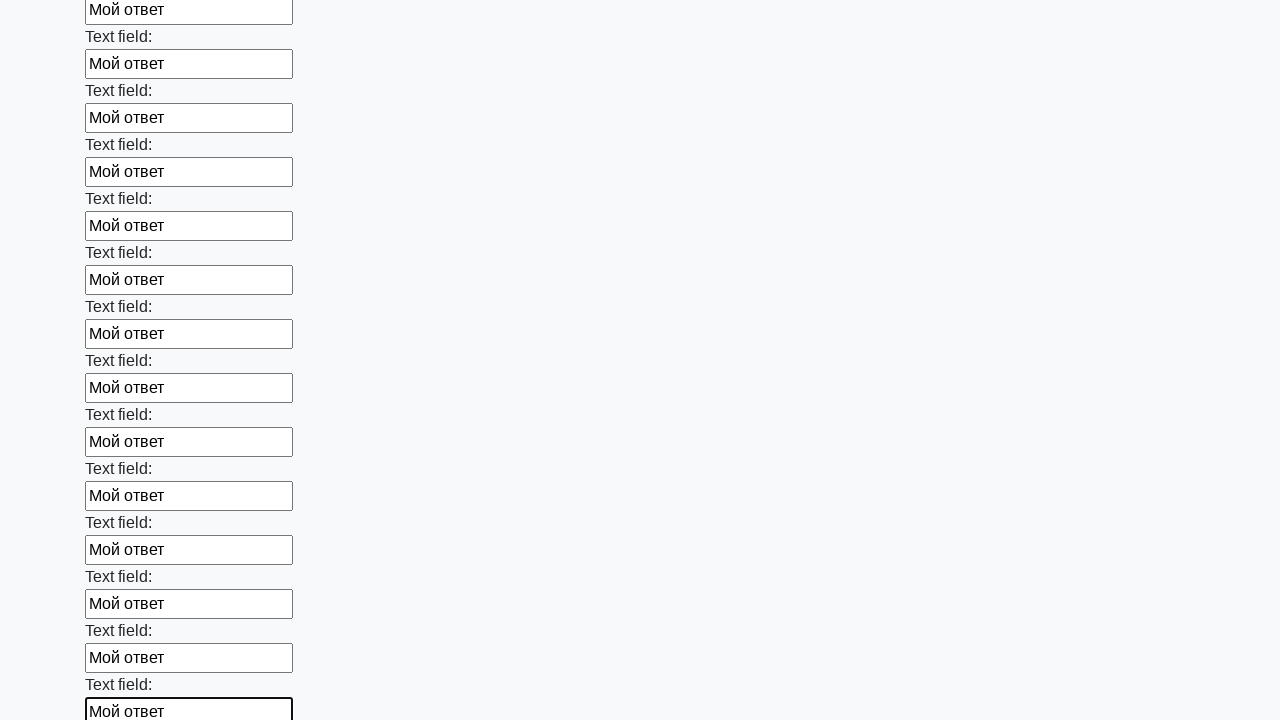

Filled an input field with 'Мой ответ' on input >> nth=80
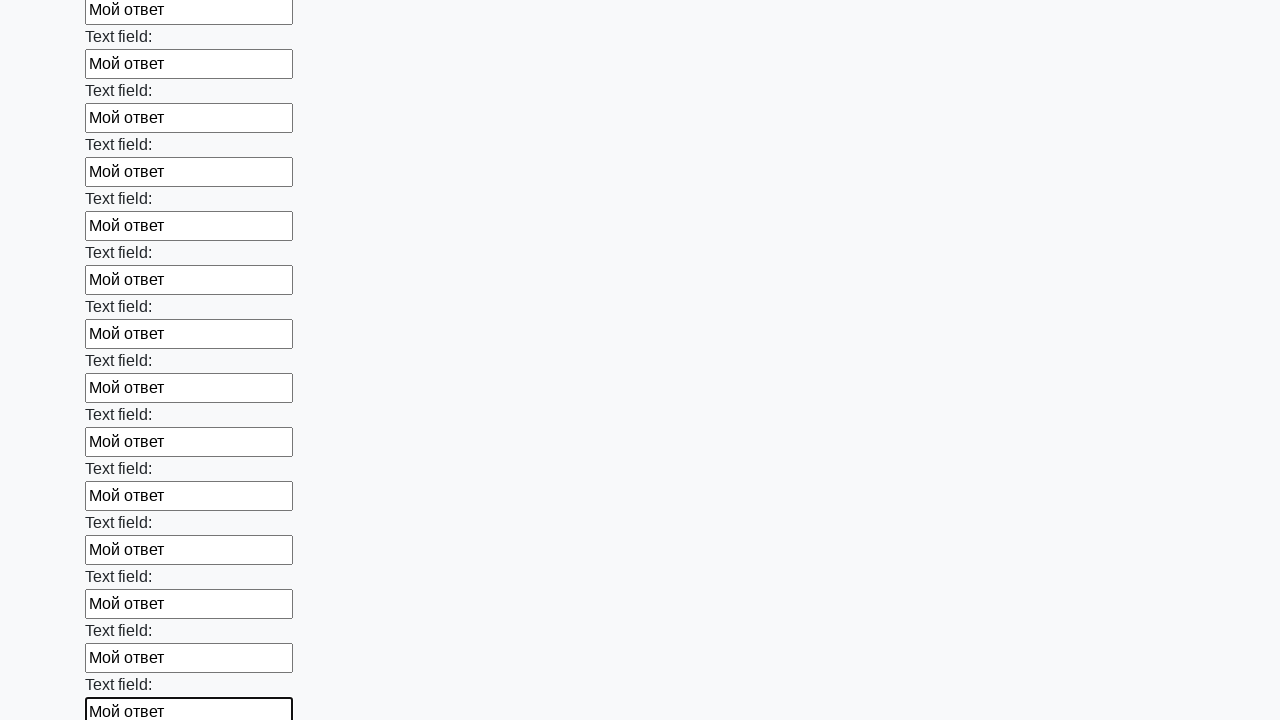

Filled an input field with 'Мой ответ' on input >> nth=81
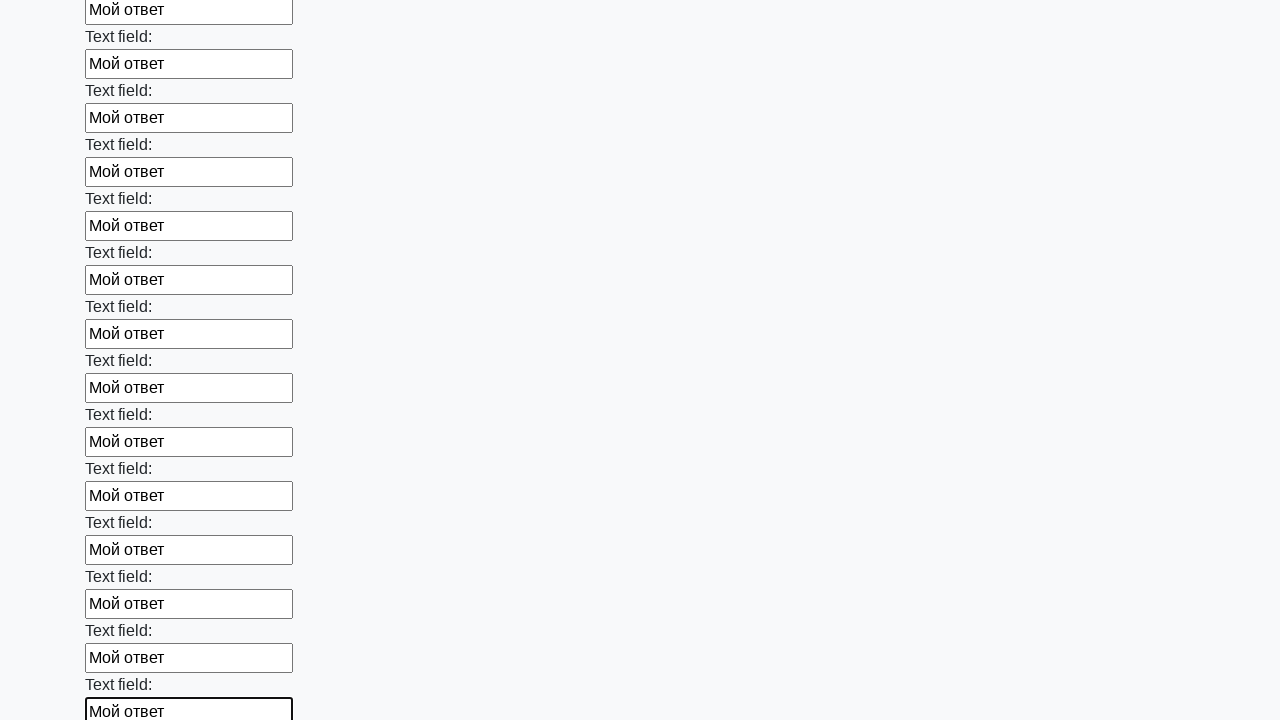

Filled an input field with 'Мой ответ' on input >> nth=82
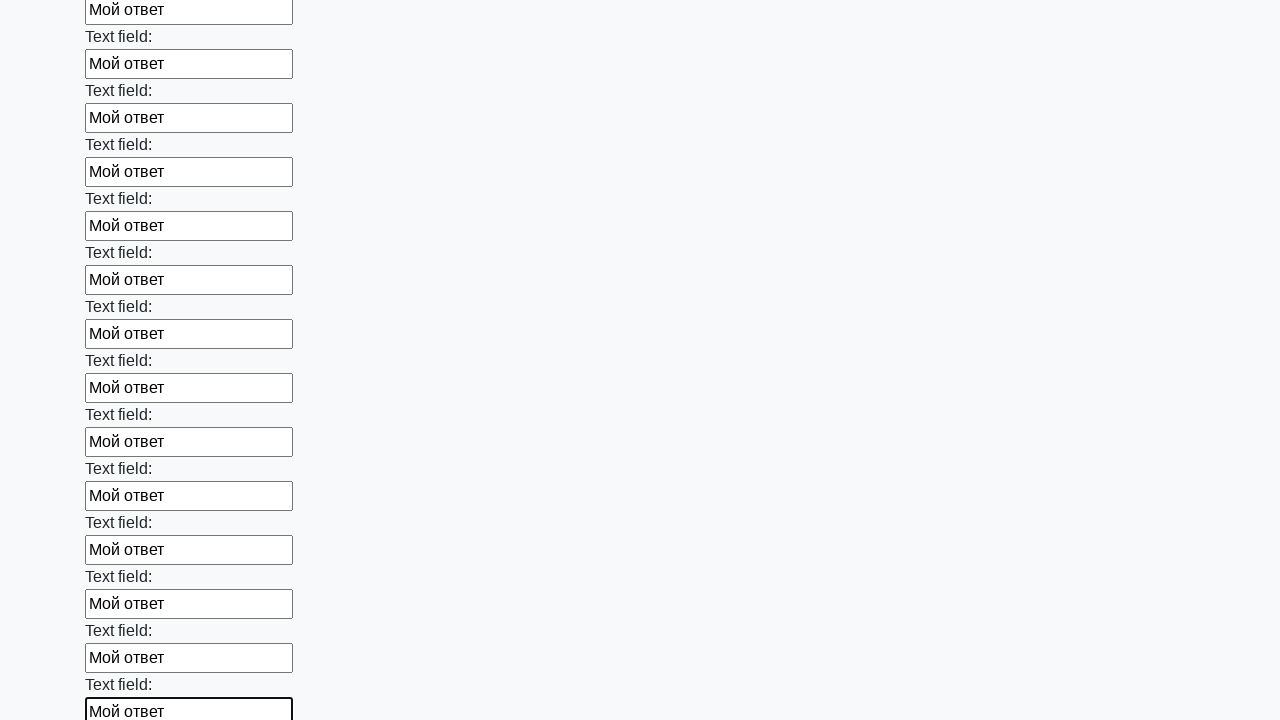

Filled an input field with 'Мой ответ' on input >> nth=83
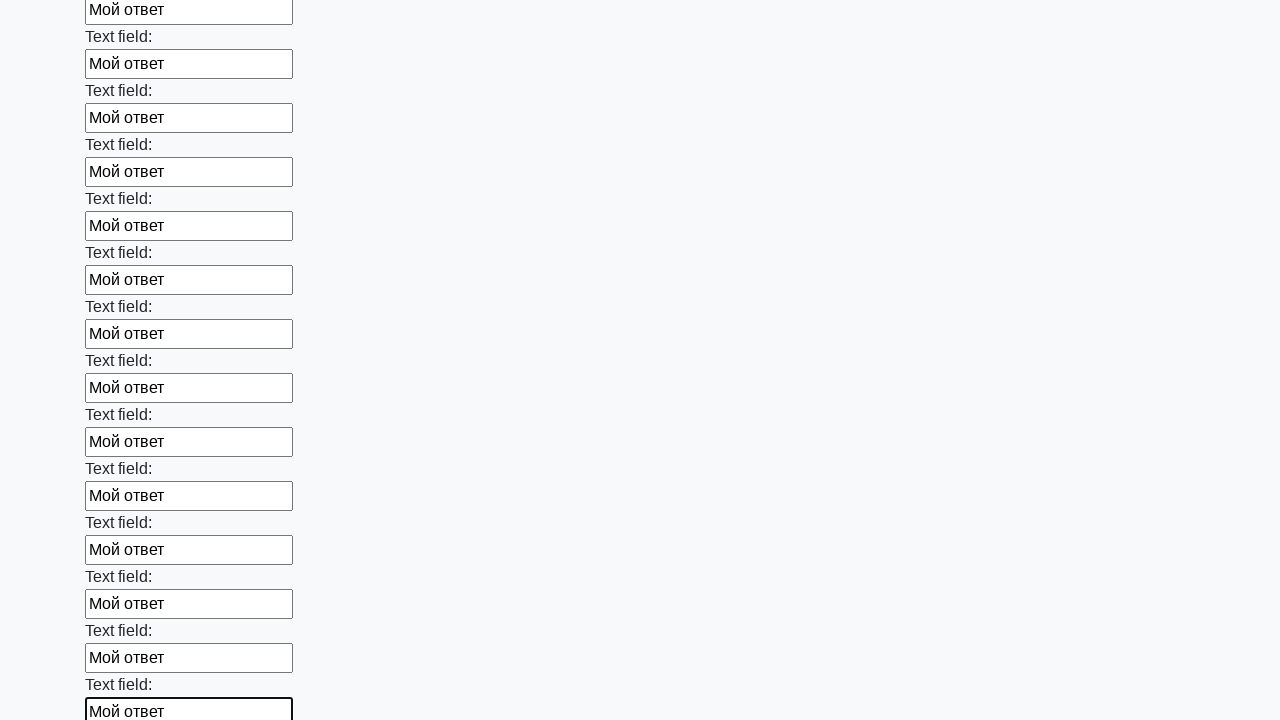

Filled an input field with 'Мой ответ' on input >> nth=84
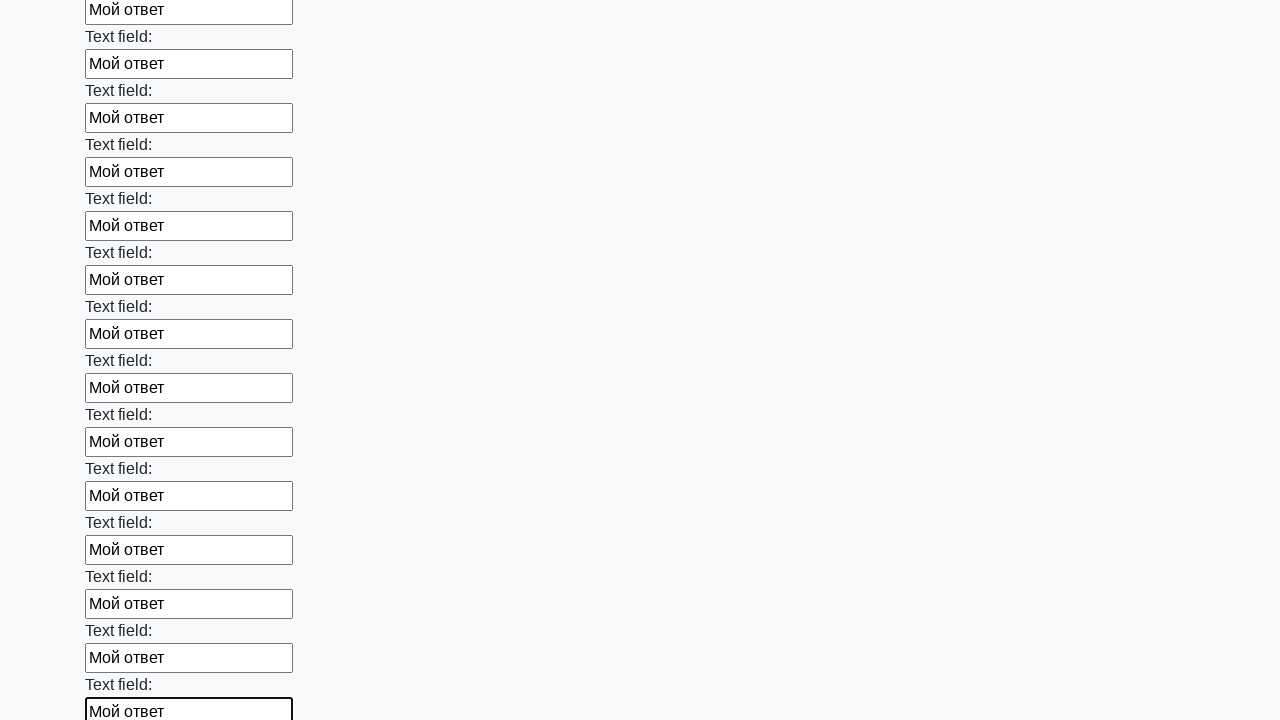

Filled an input field with 'Мой ответ' on input >> nth=85
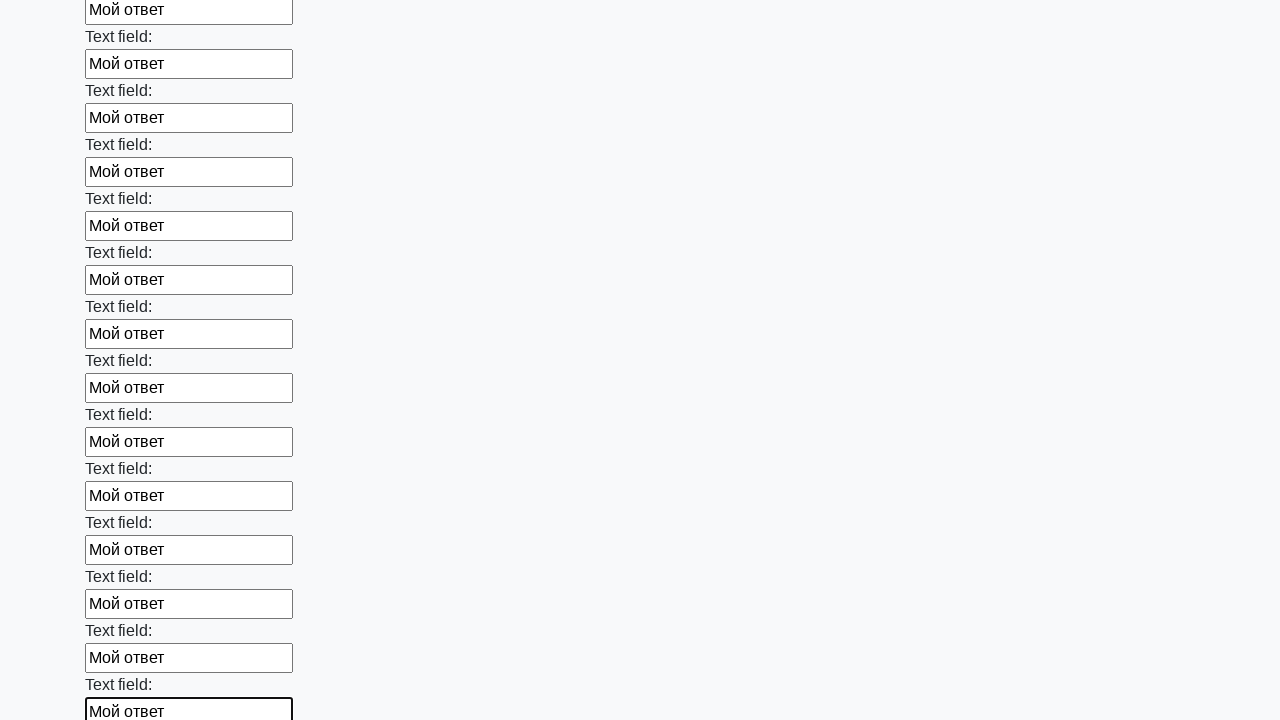

Filled an input field with 'Мой ответ' on input >> nth=86
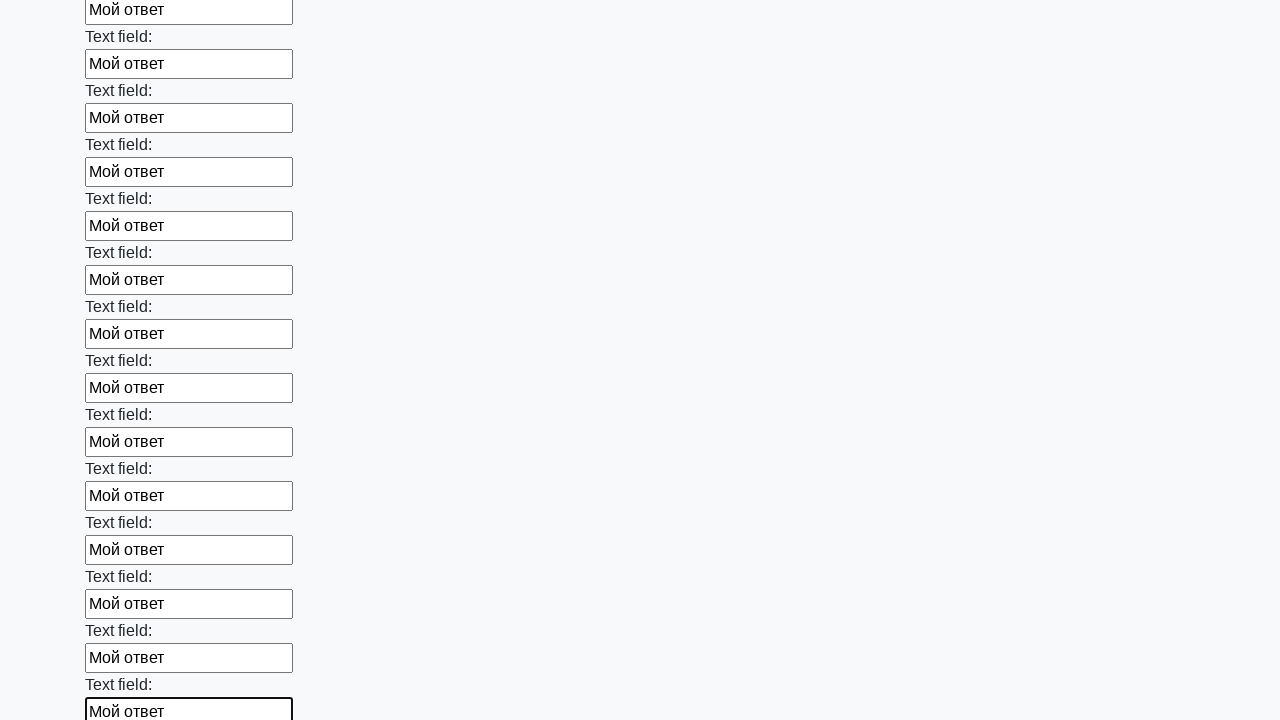

Filled an input field with 'Мой ответ' on input >> nth=87
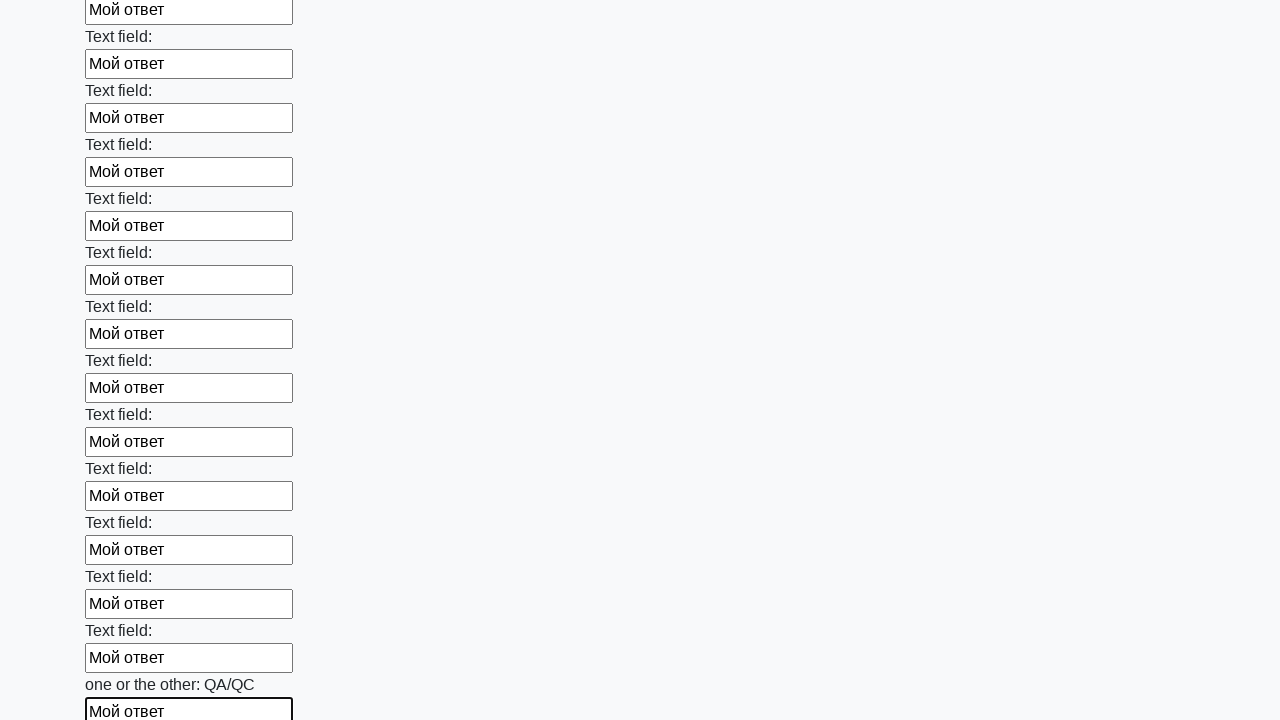

Filled an input field with 'Мой ответ' on input >> nth=88
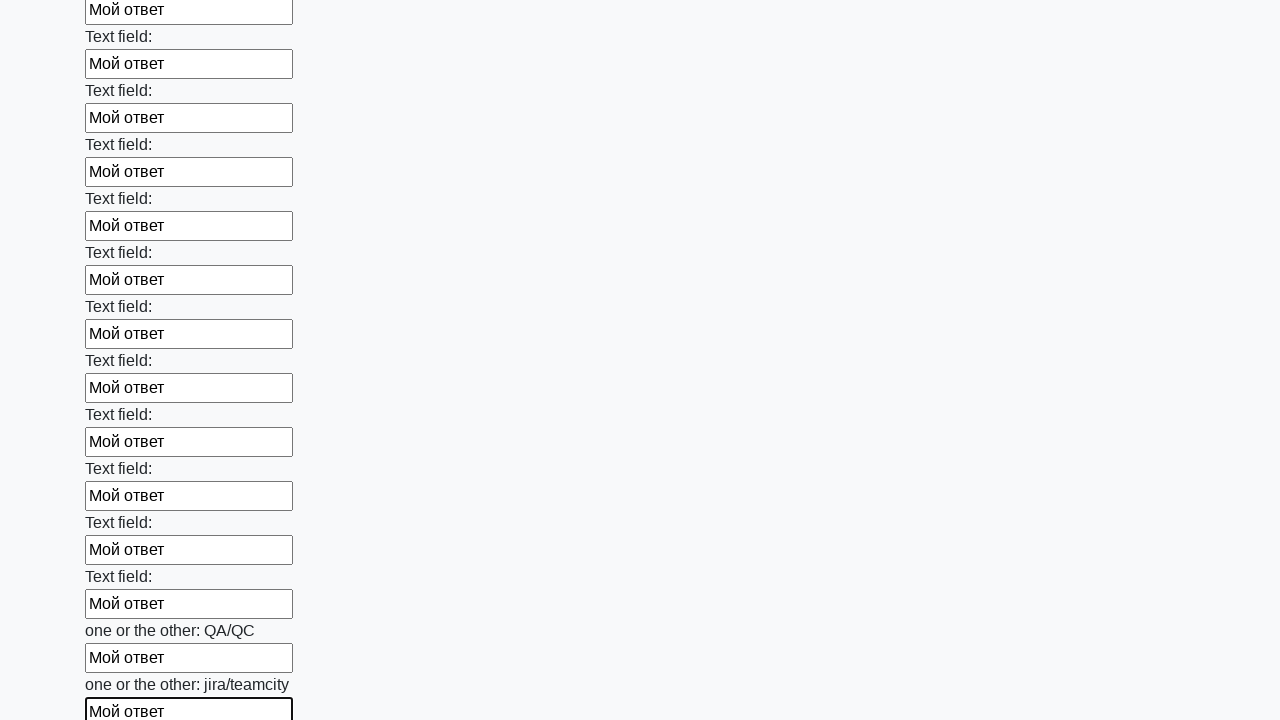

Filled an input field with 'Мой ответ' on input >> nth=89
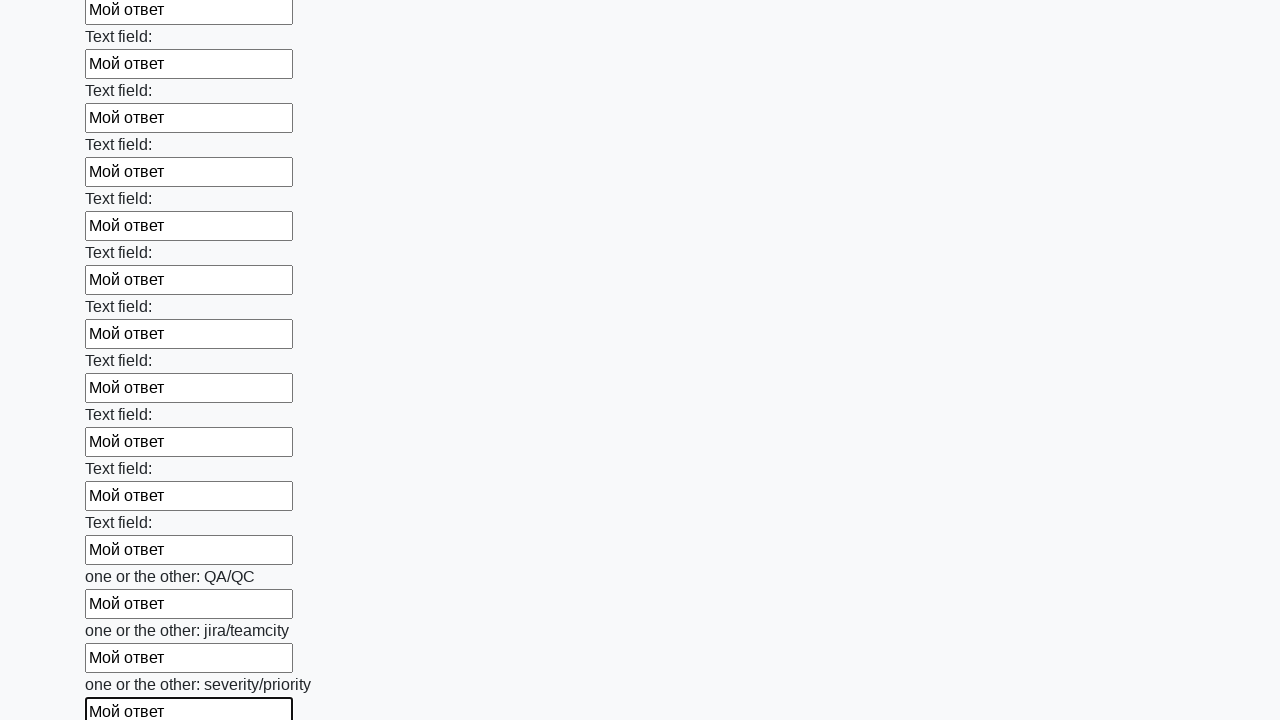

Filled an input field with 'Мой ответ' on input >> nth=90
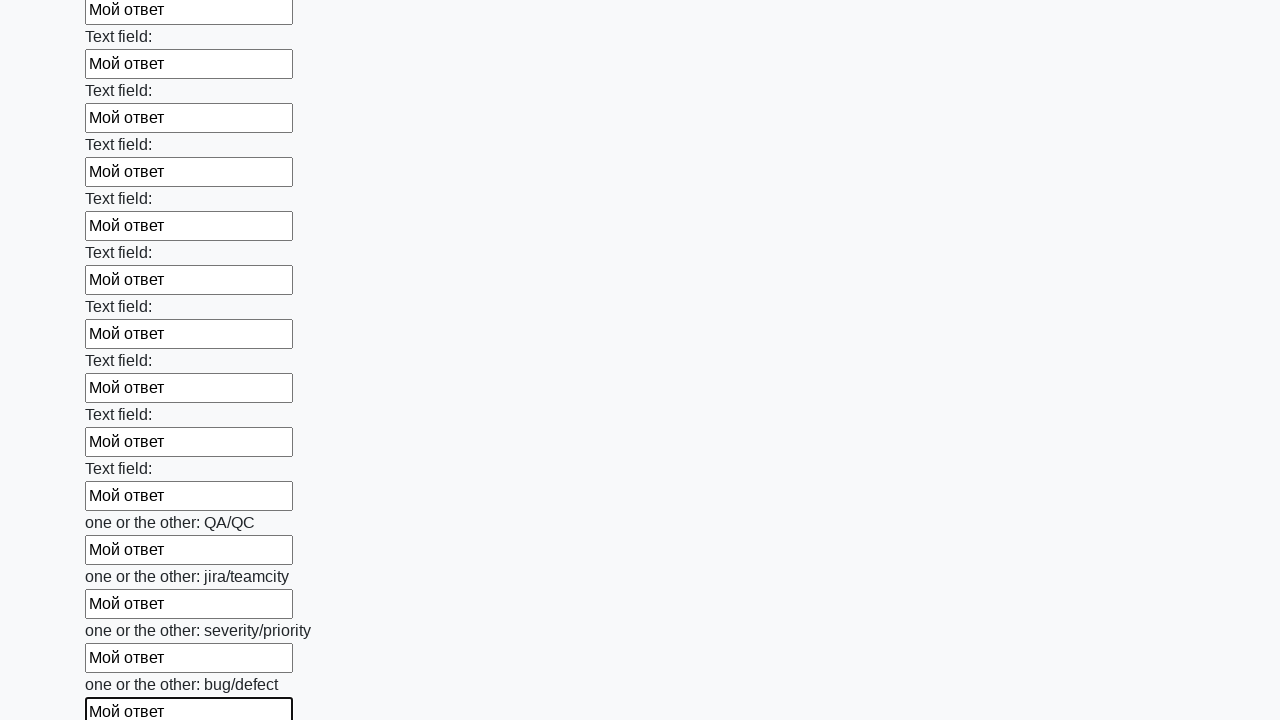

Filled an input field with 'Мой ответ' on input >> nth=91
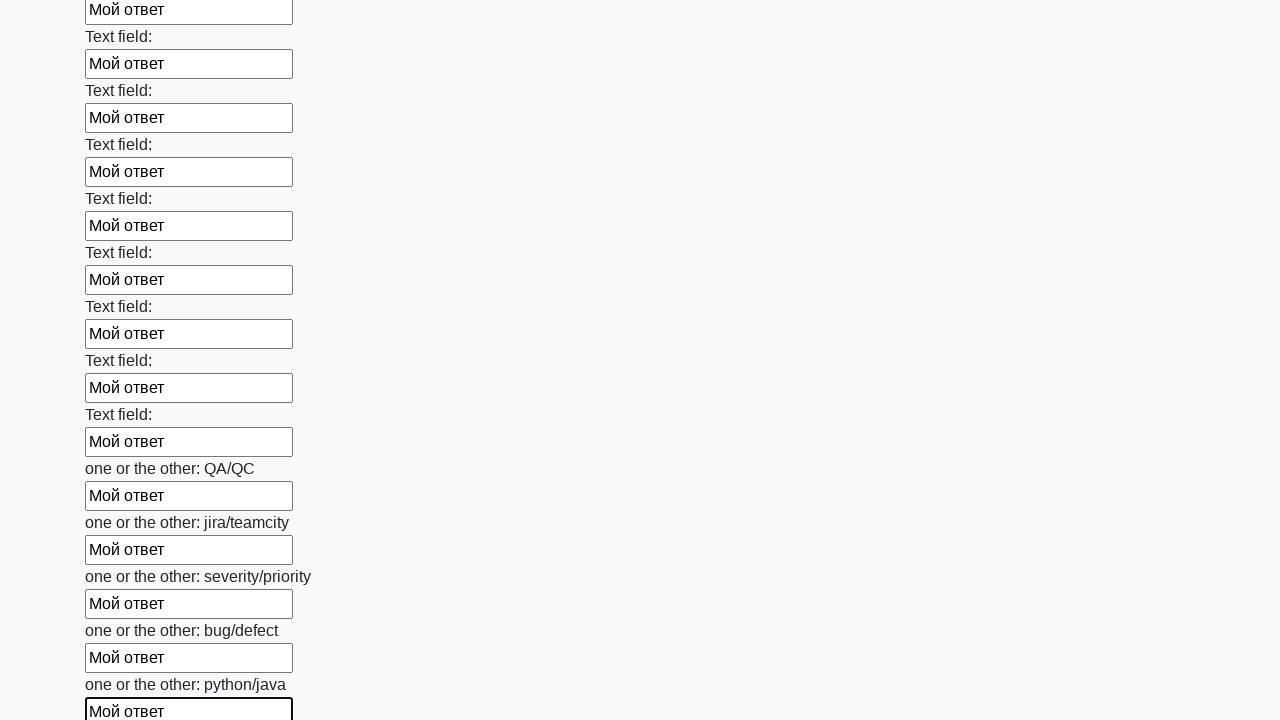

Filled an input field with 'Мой ответ' on input >> nth=92
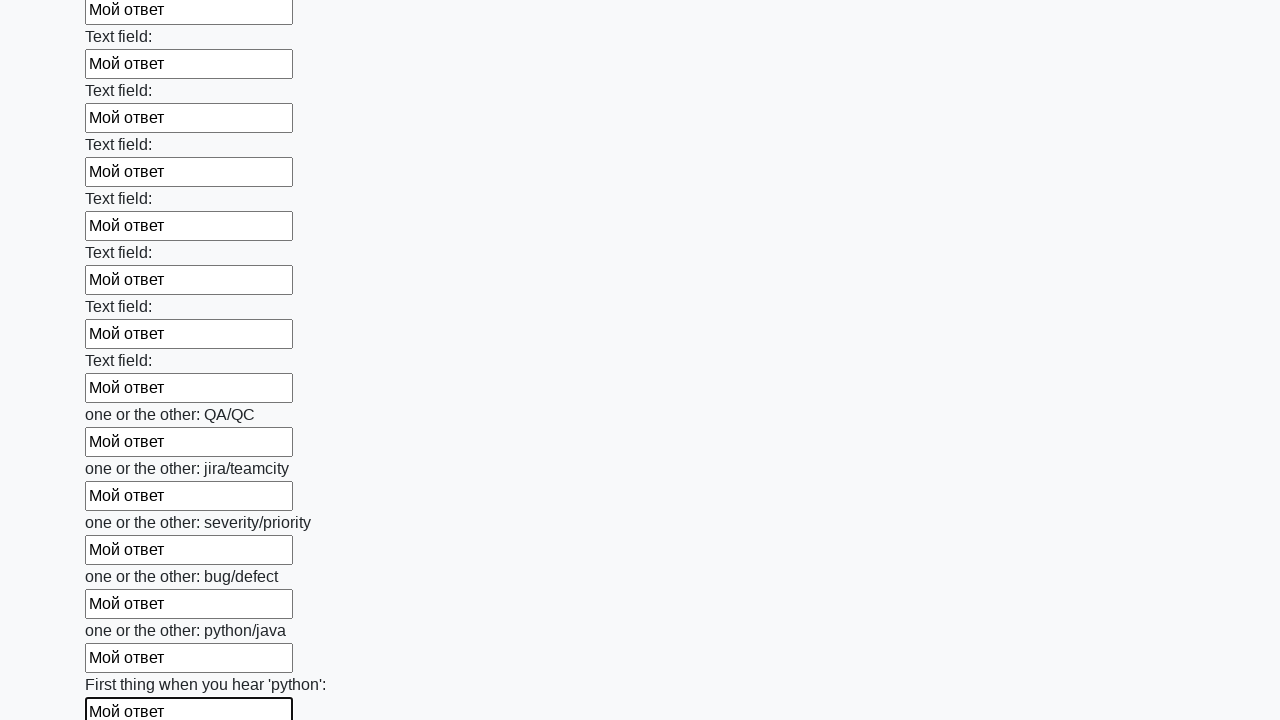

Filled an input field with 'Мой ответ' on input >> nth=93
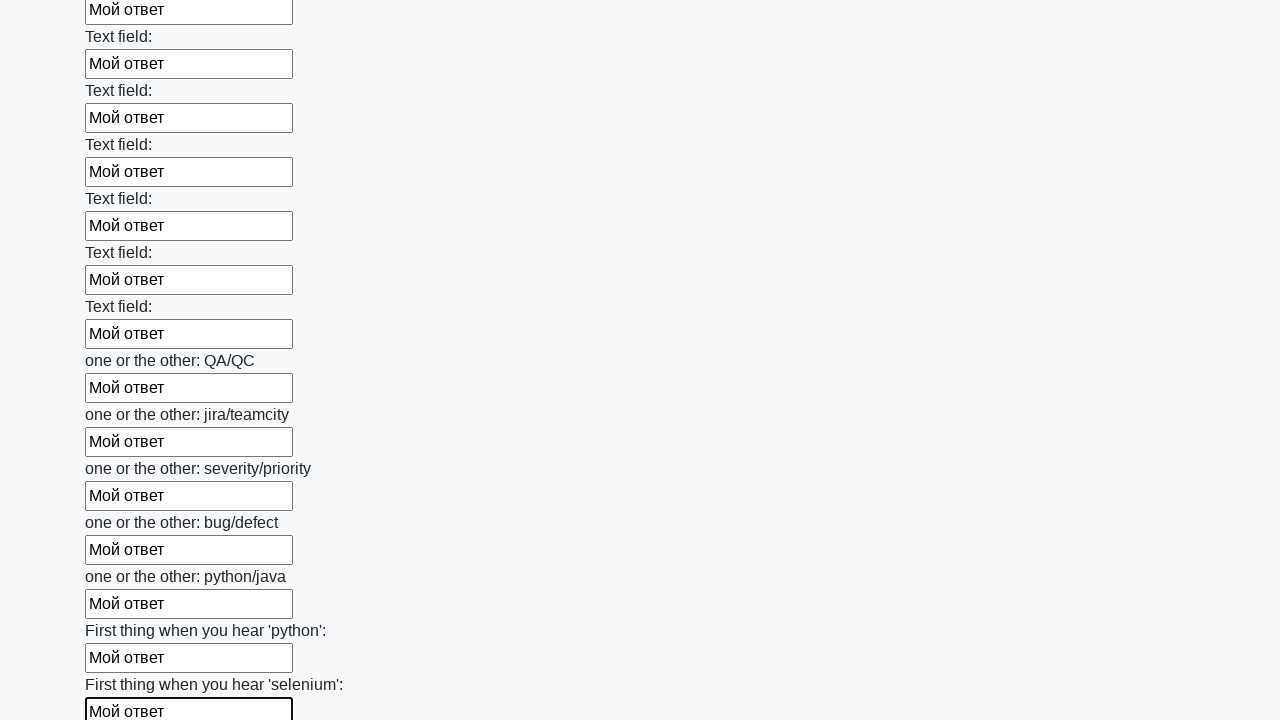

Filled an input field with 'Мой ответ' on input >> nth=94
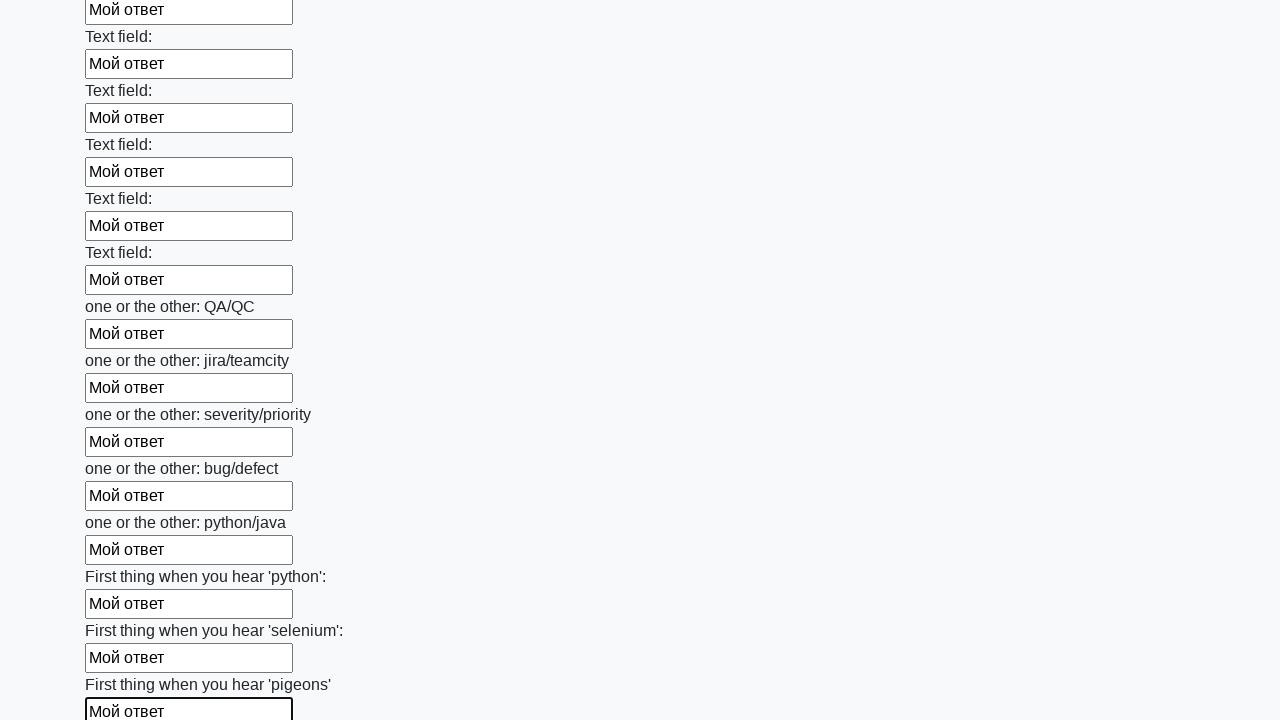

Filled an input field with 'Мой ответ' on input >> nth=95
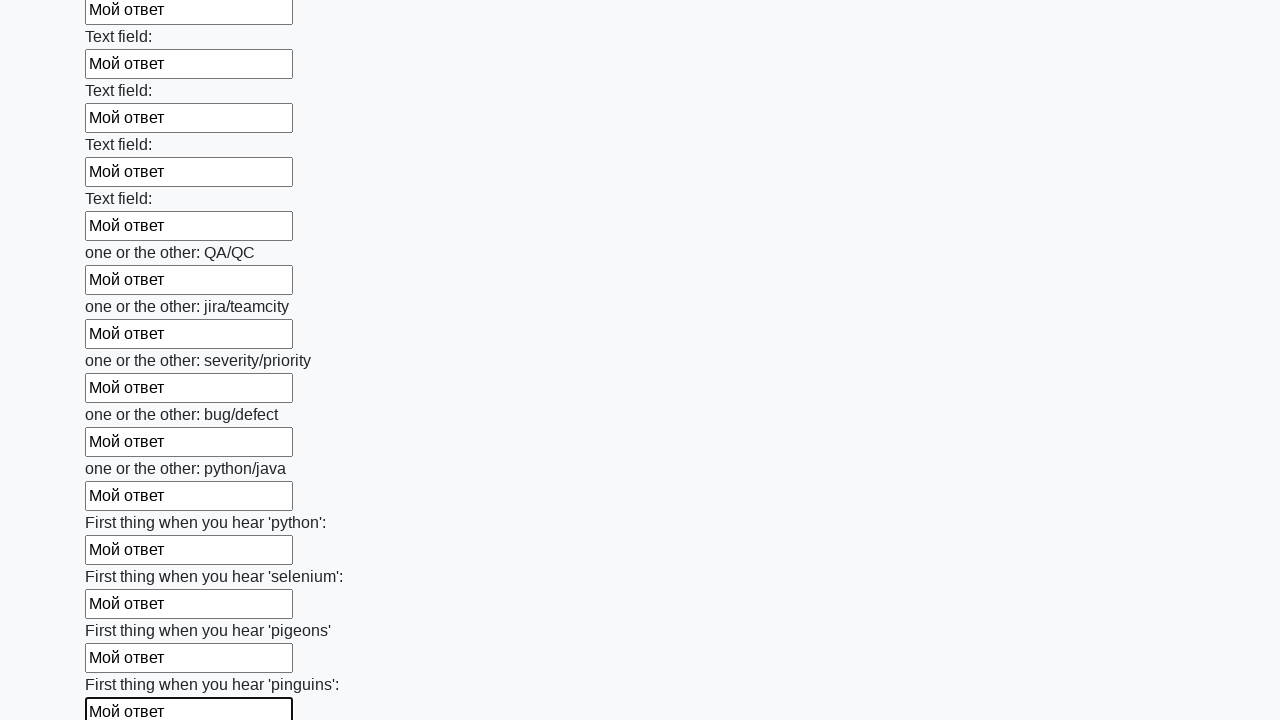

Filled an input field with 'Мой ответ' on input >> nth=96
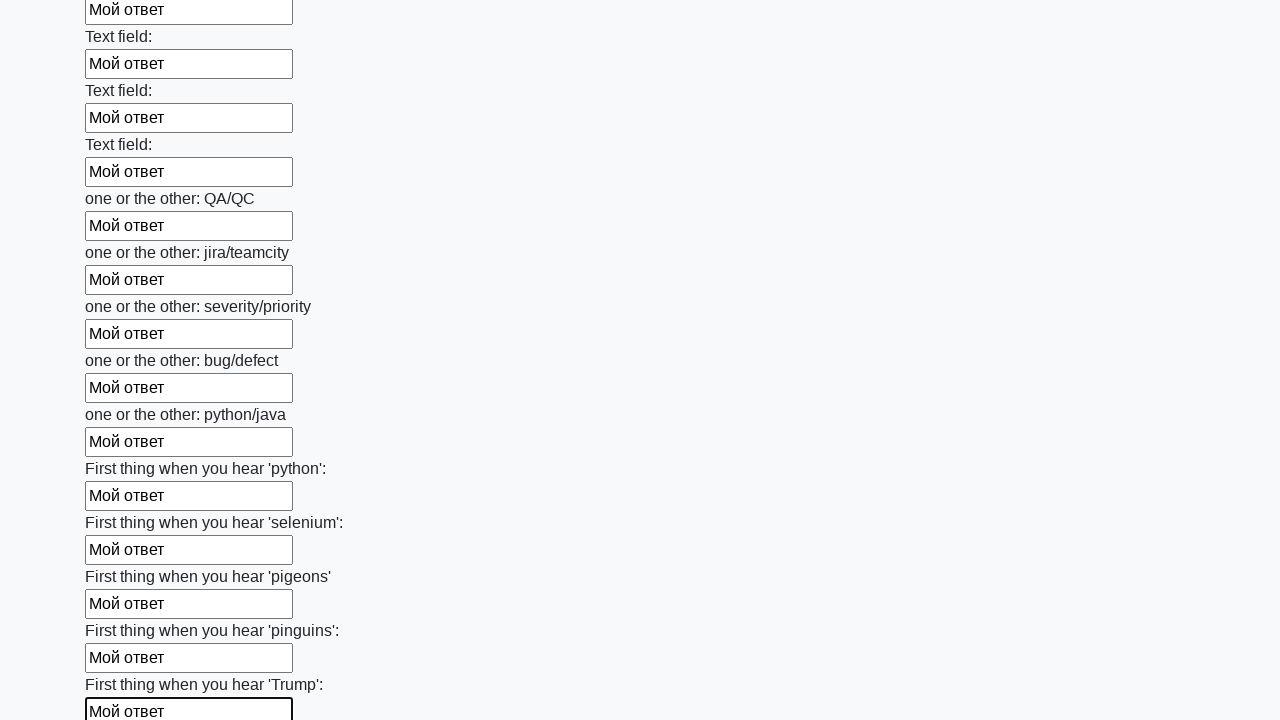

Filled an input field with 'Мой ответ' on input >> nth=97
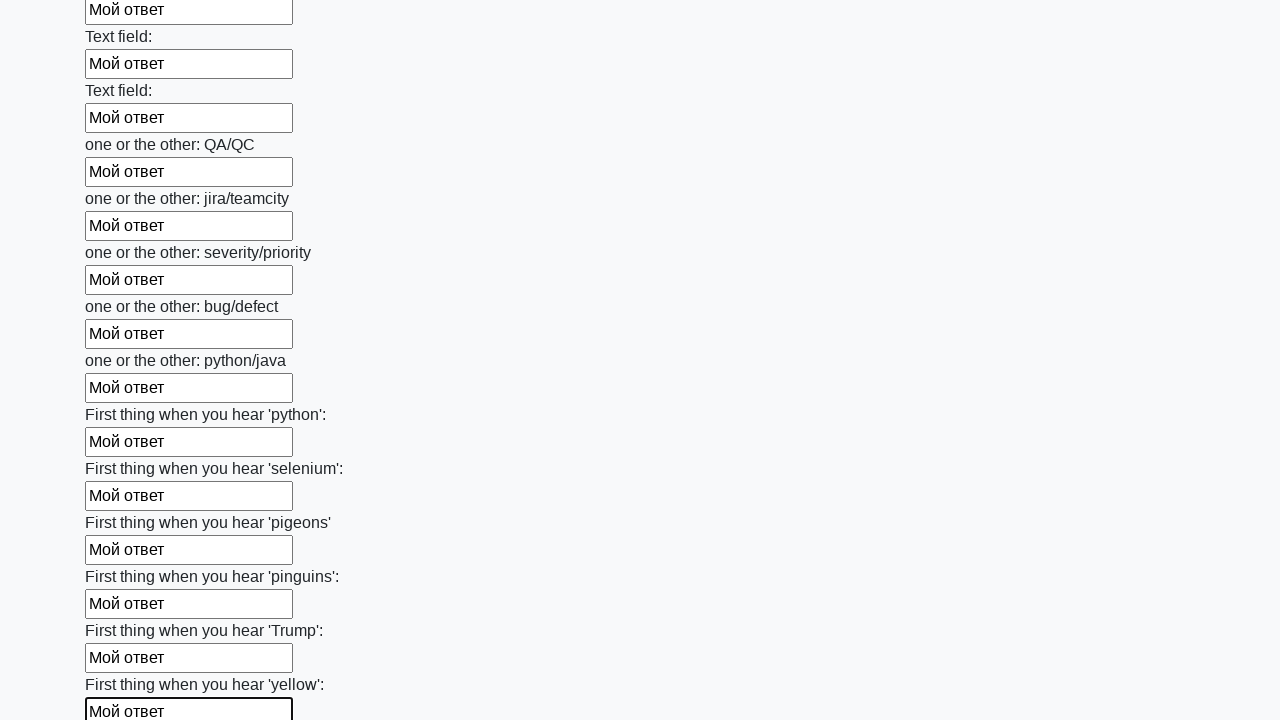

Filled an input field with 'Мой ответ' on input >> nth=98
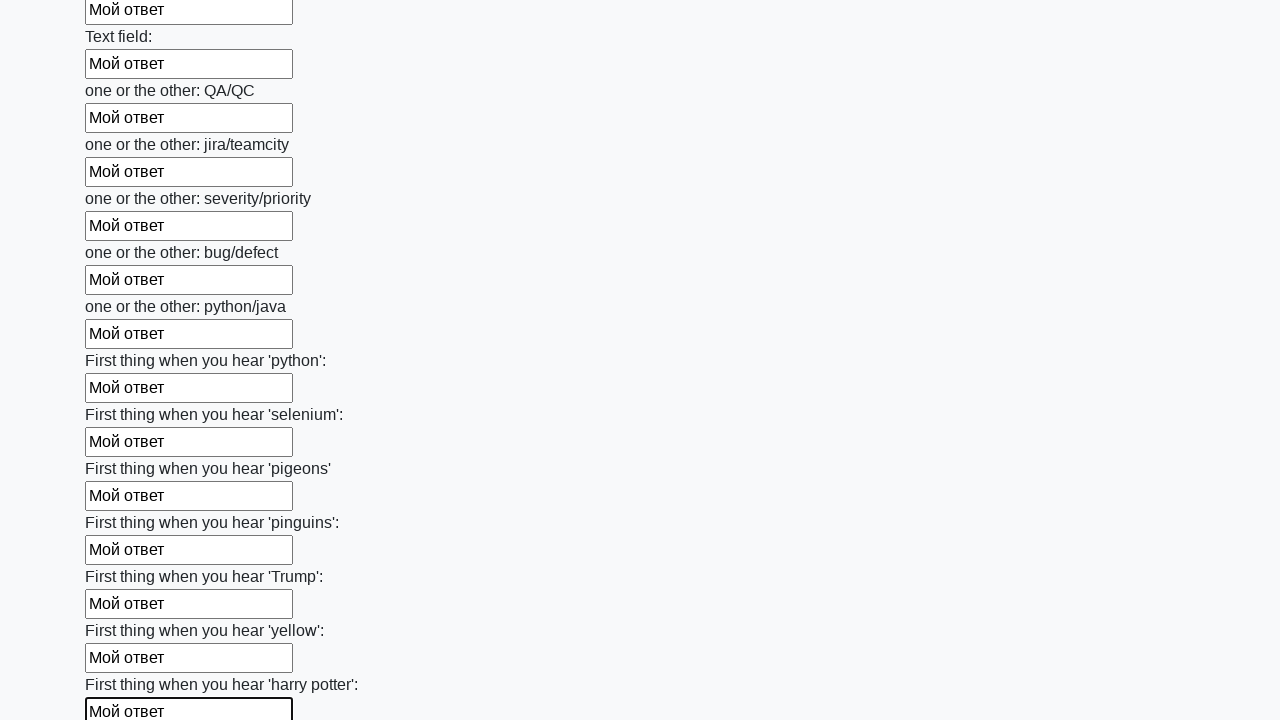

Filled an input field with 'Мой ответ' on input >> nth=99
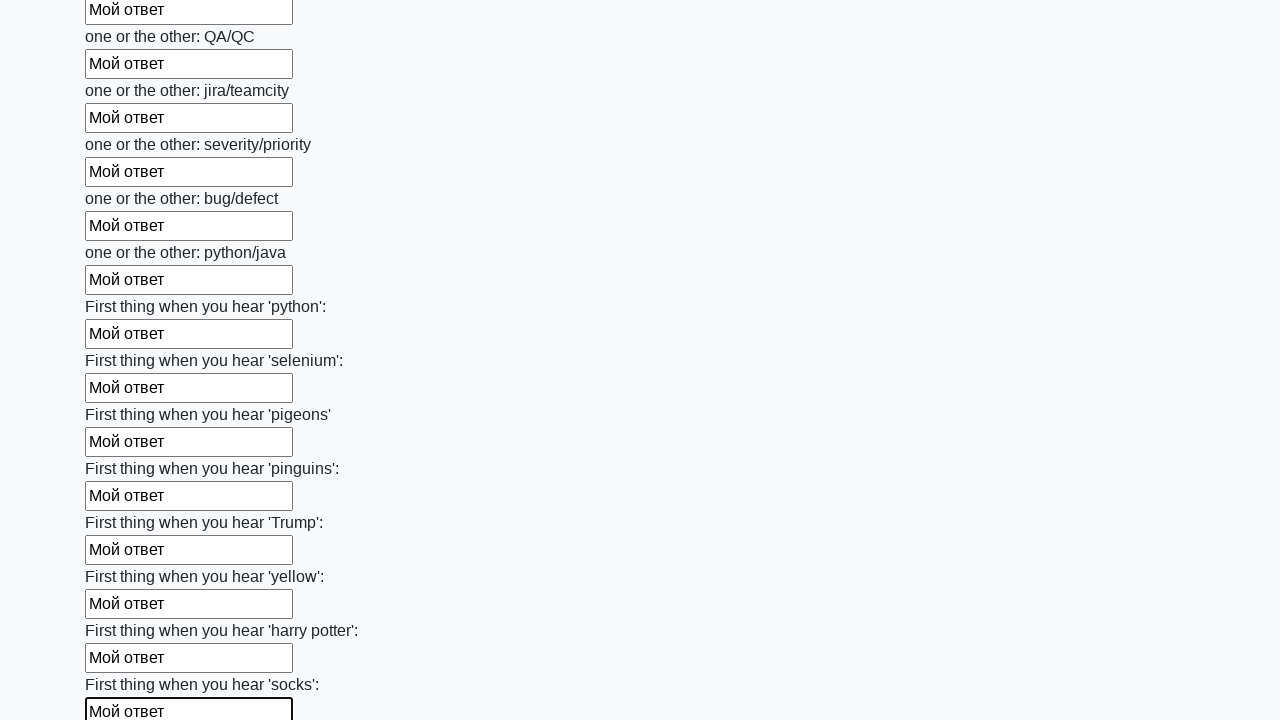

Clicked the submit button to submit the form at (123, 611) on button.btn
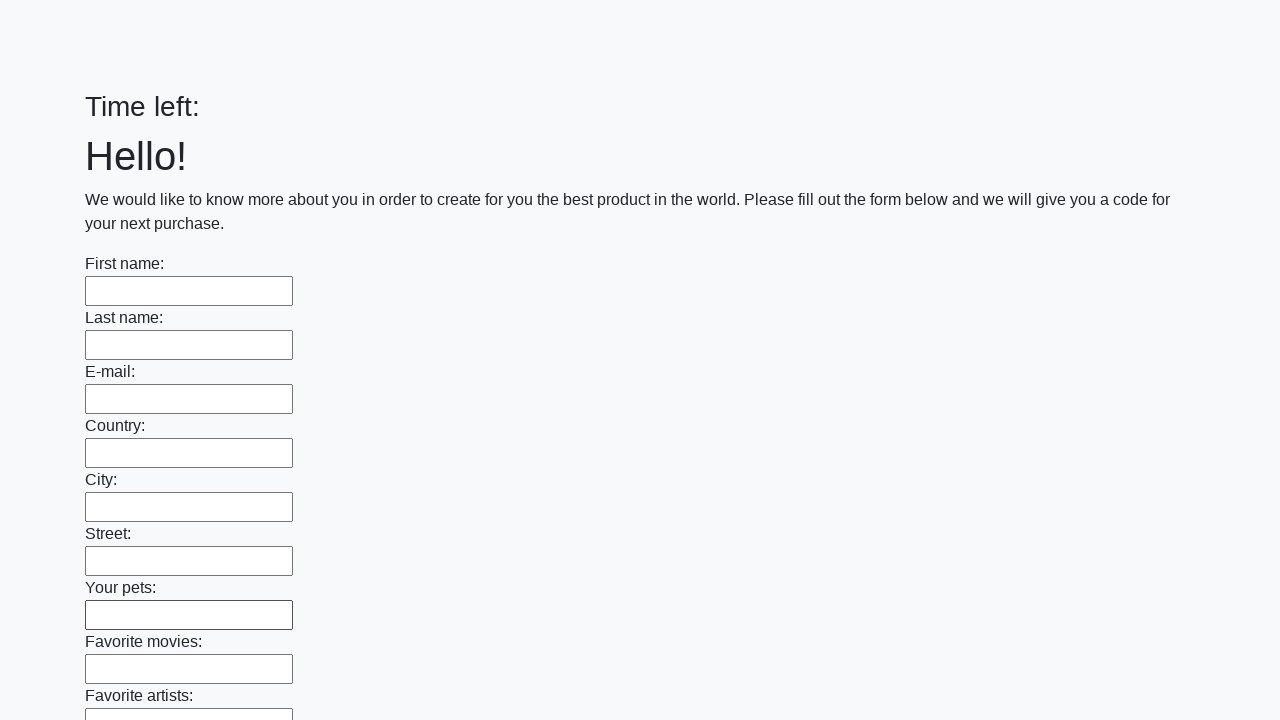

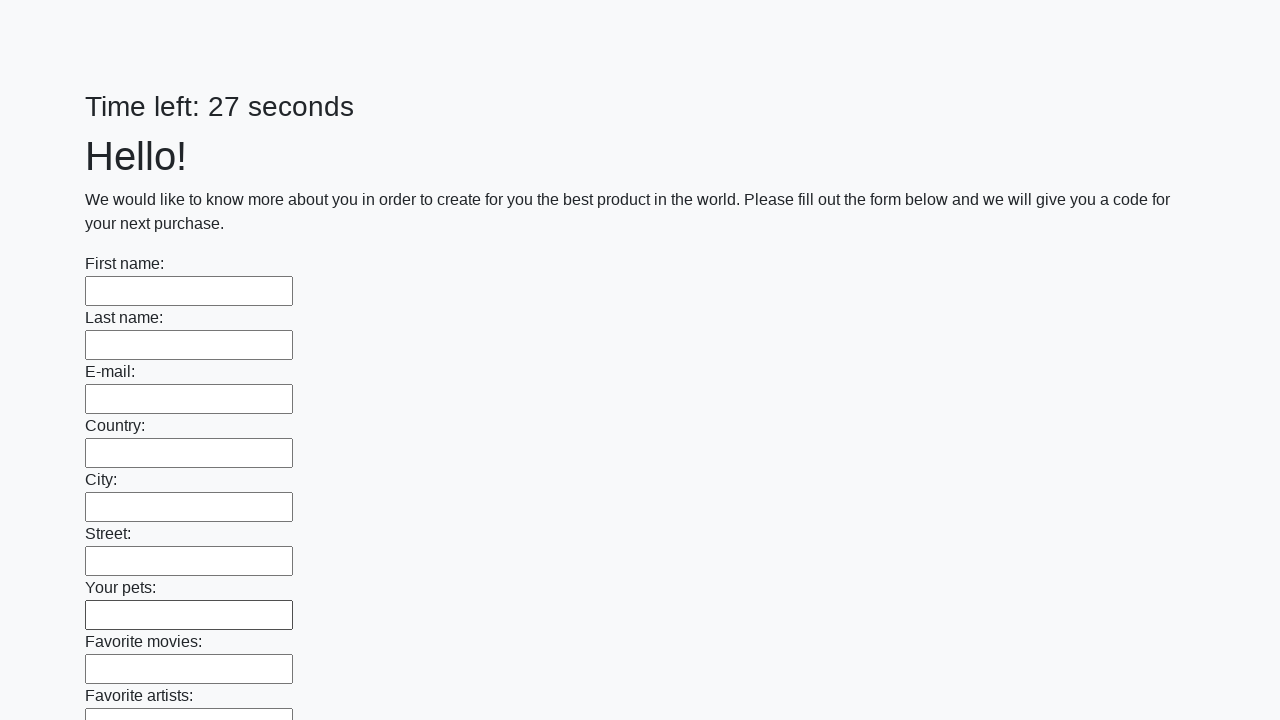